Navigates to Ligue 1 player listing page and clicks "Load more" button to load all available player entries

Starting URL: https://www.footmercato.net/france/ligue-1/2023-2024/joueur

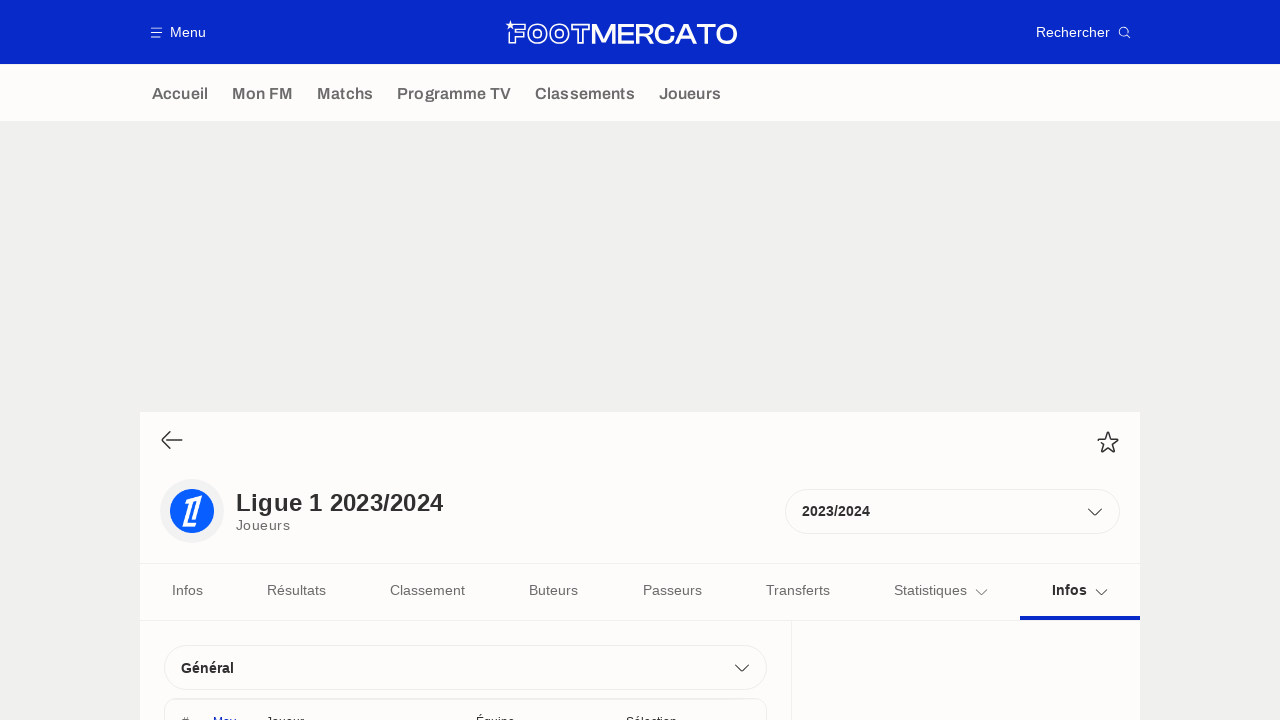

Waited for player cards to load on Ligue 1 page
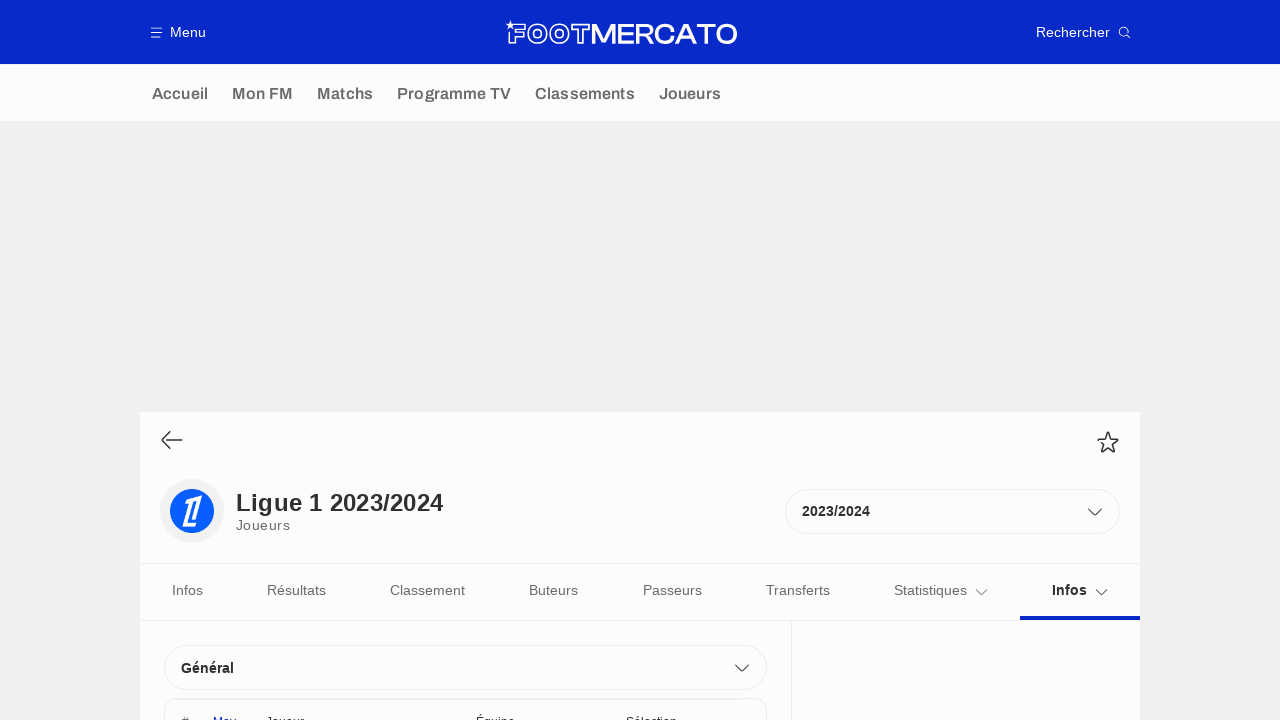

Scrolled 'Load more' button into view
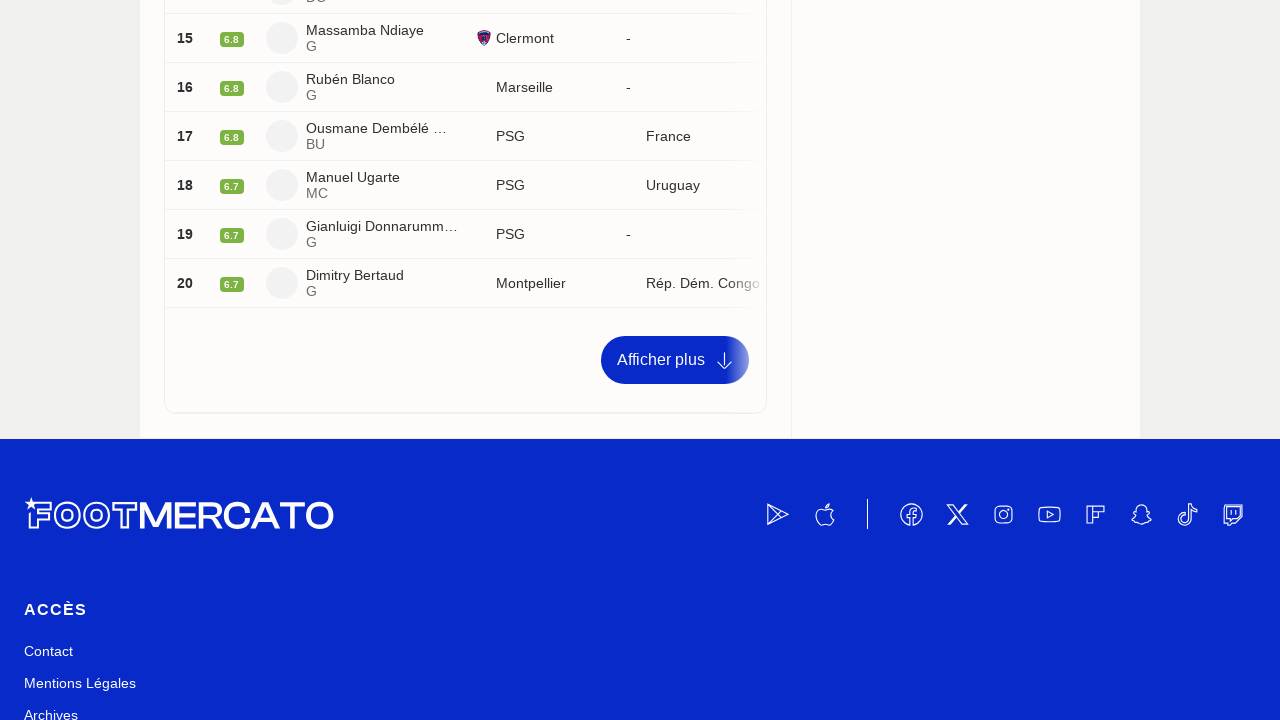

Clicked 'Load more' button to load additional players at (674, 360) on a:has-text('Afficher plus')
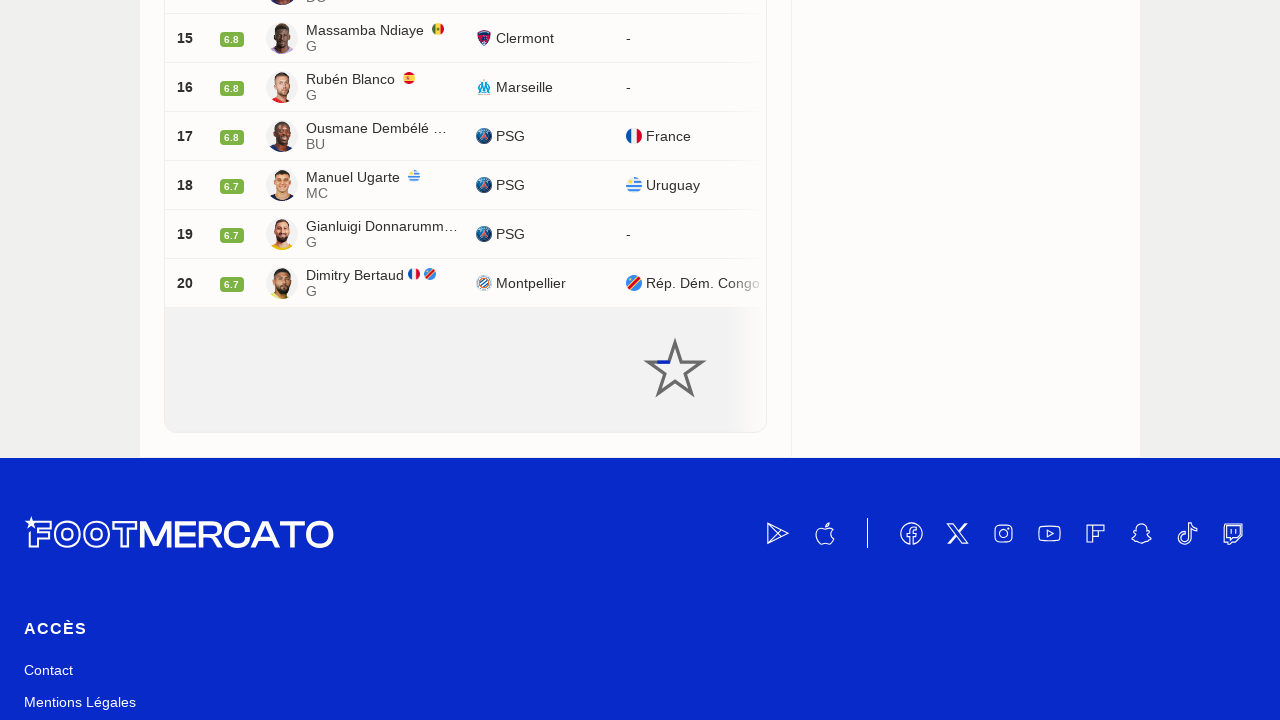

Waited for new player content to load
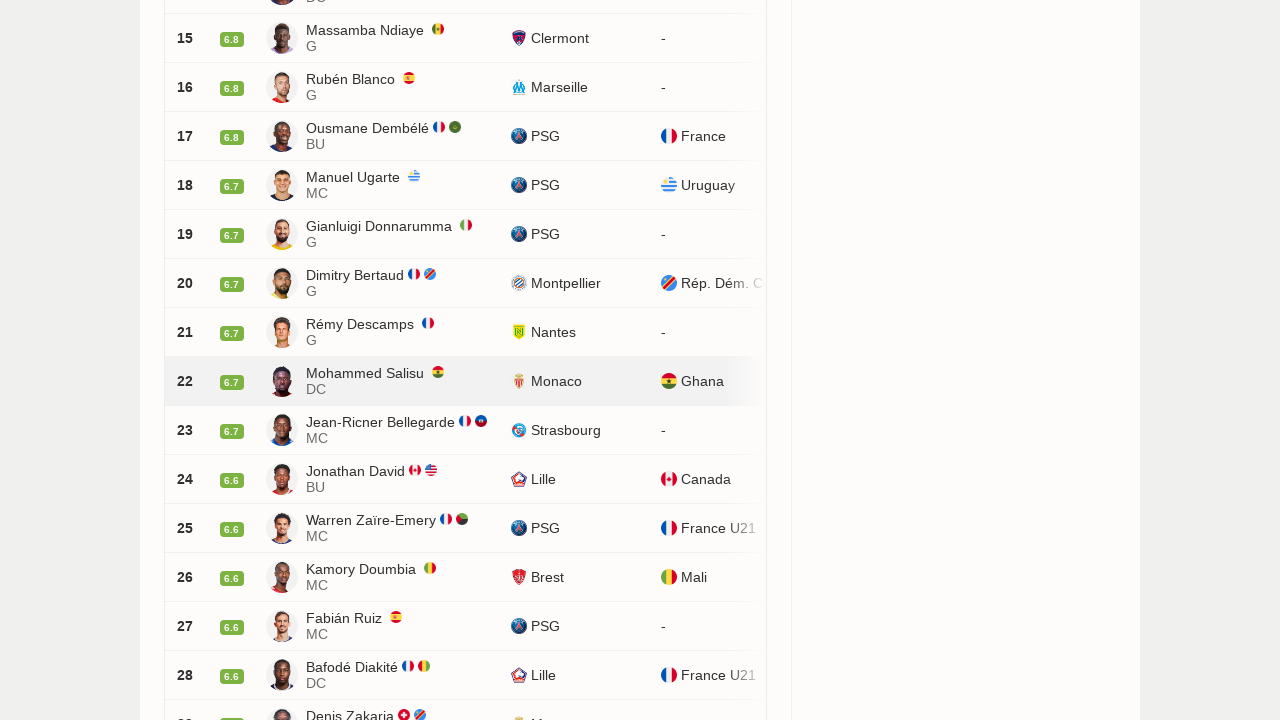

Scrolled 'Load more' button into view
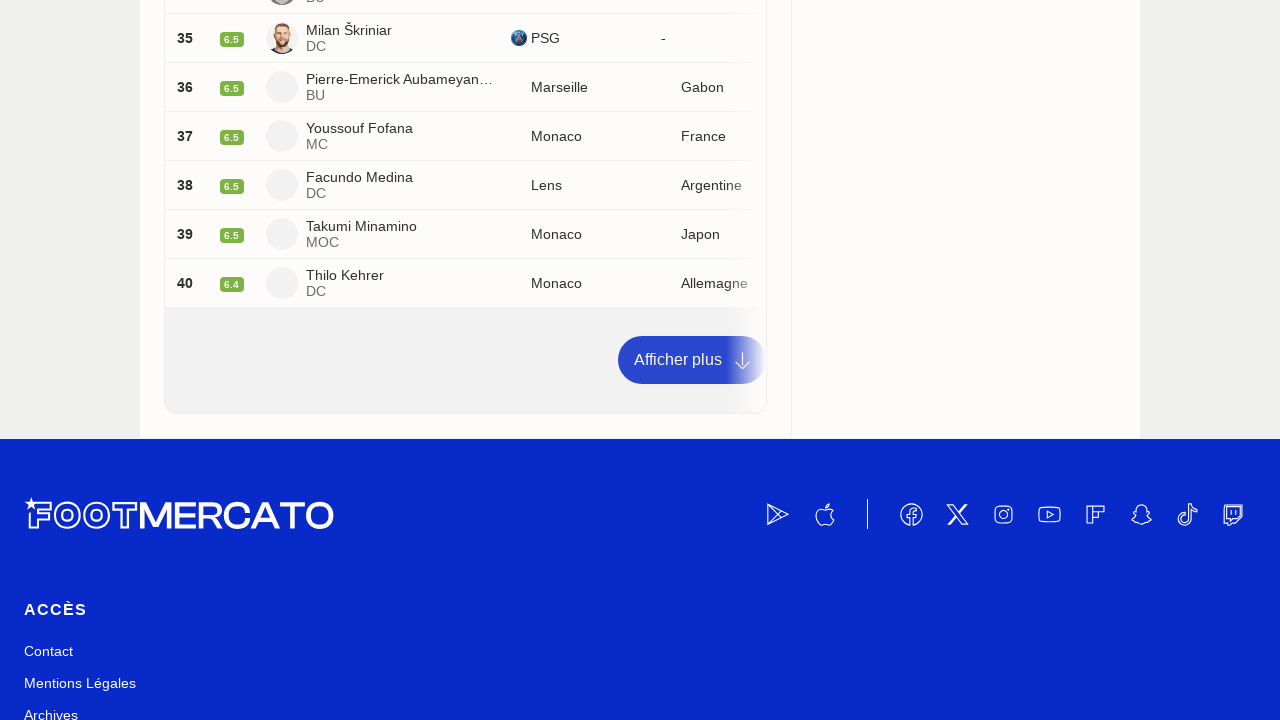

Clicked 'Load more' button to load additional players at (692, 360) on a:has-text('Afficher plus')
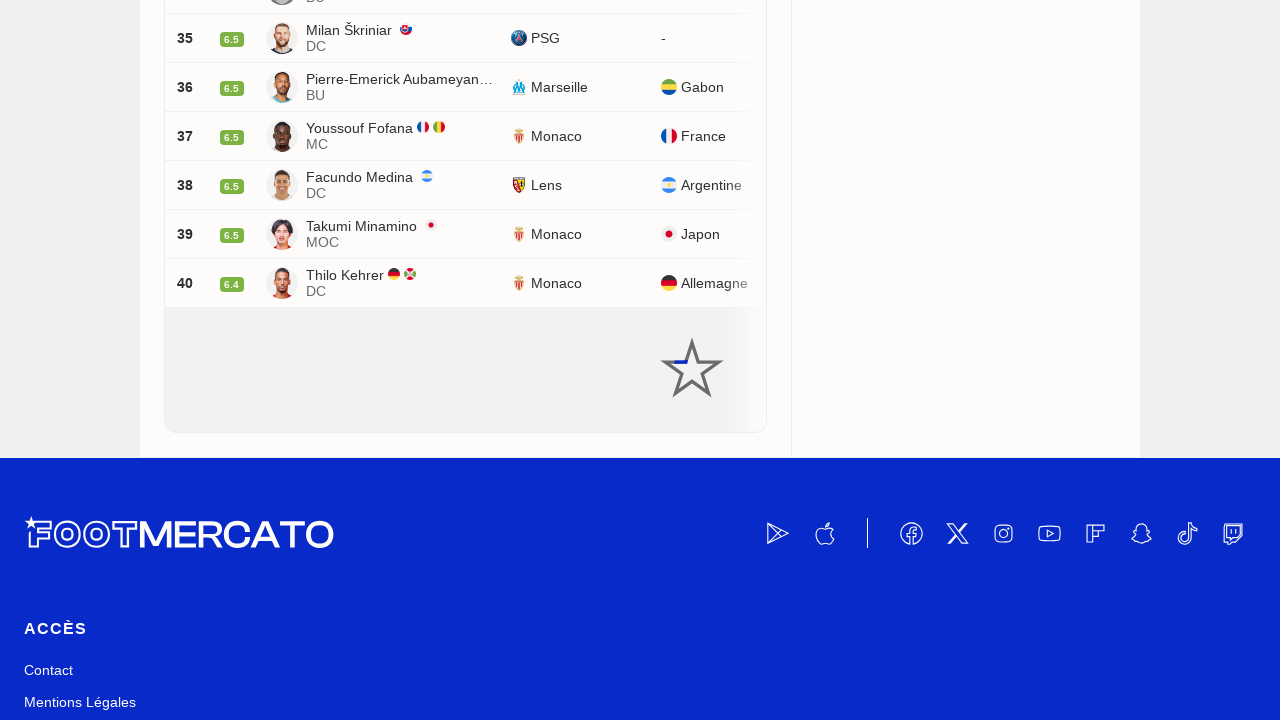

Waited for new player content to load
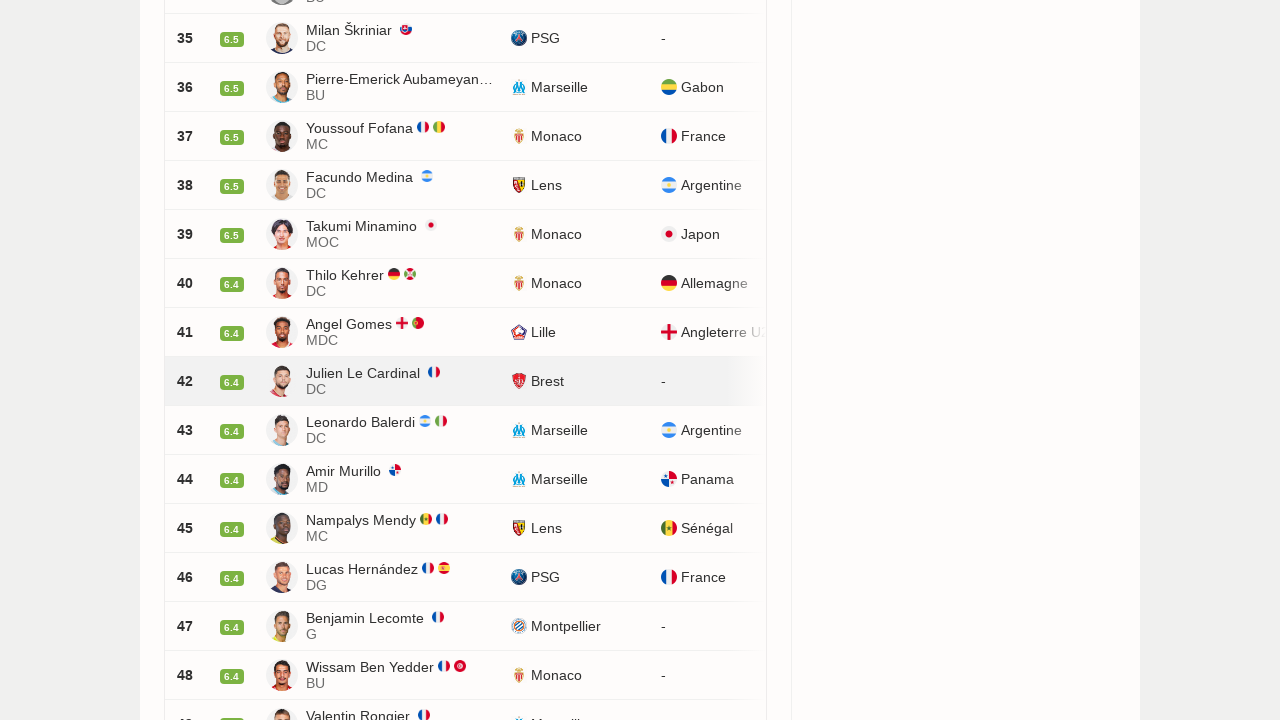

Scrolled 'Load more' button into view
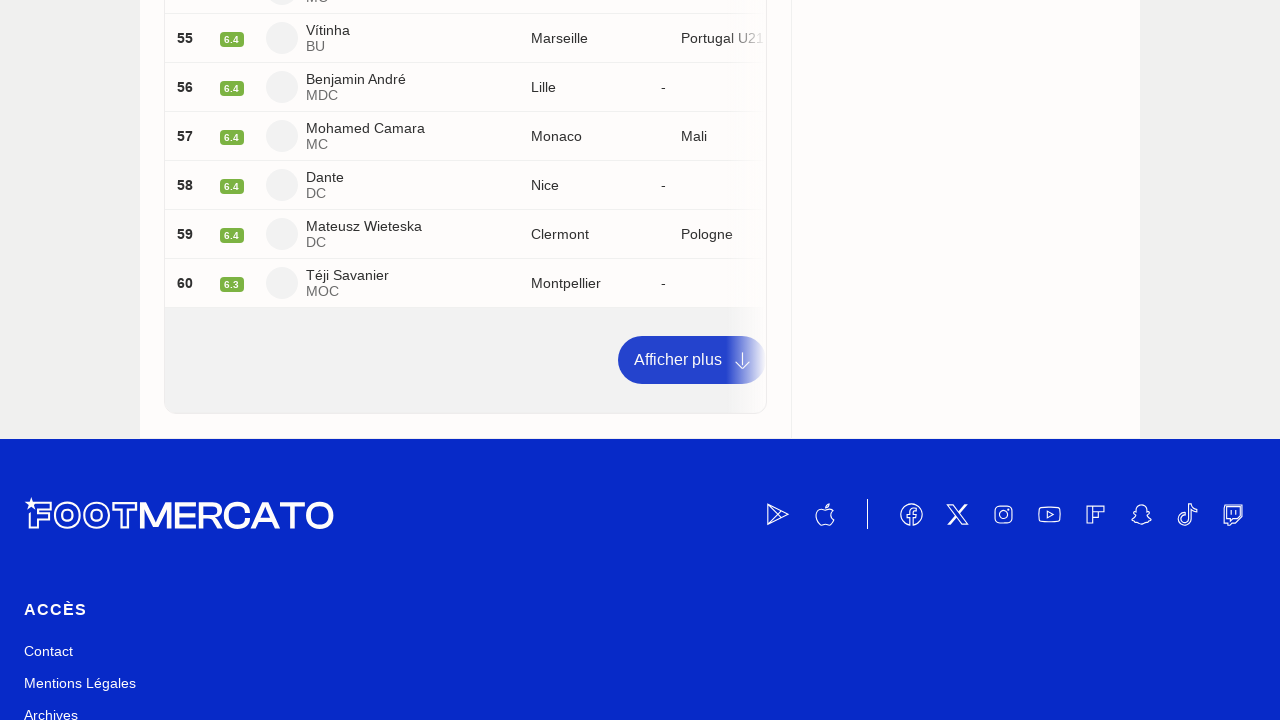

Clicked 'Load more' button to load additional players at (692, 360) on a:has-text('Afficher plus')
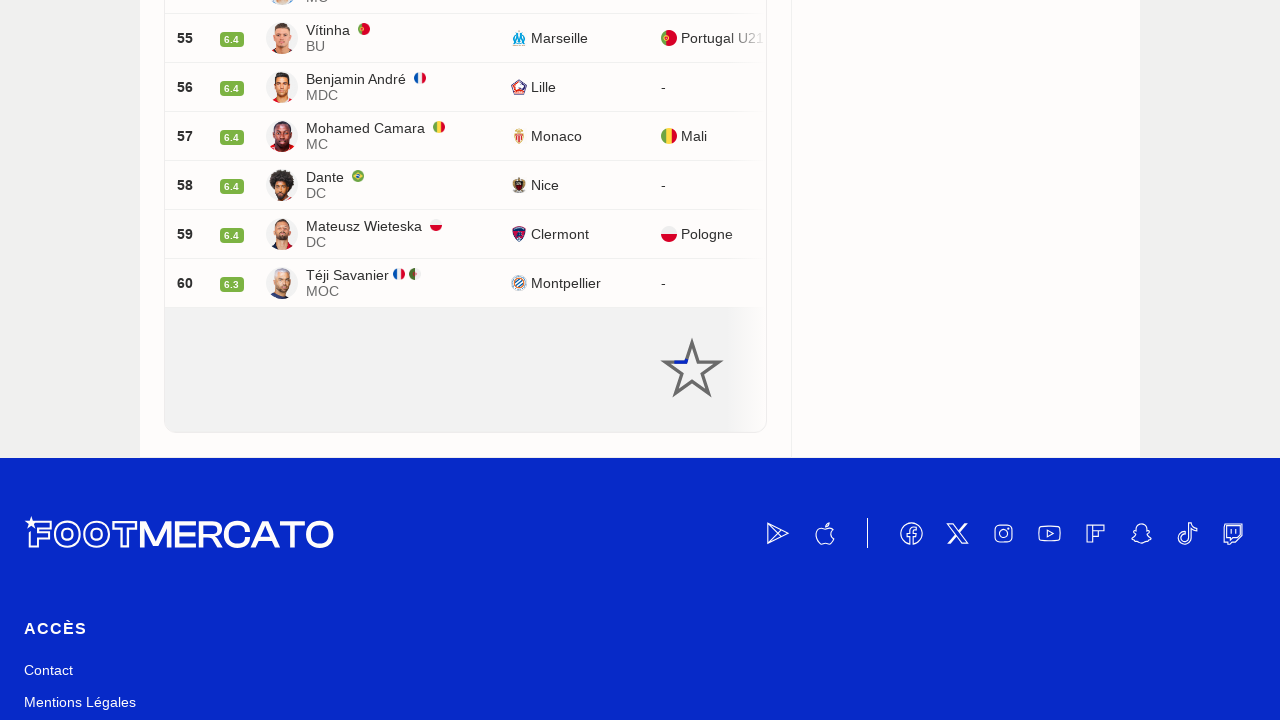

Waited for new player content to load
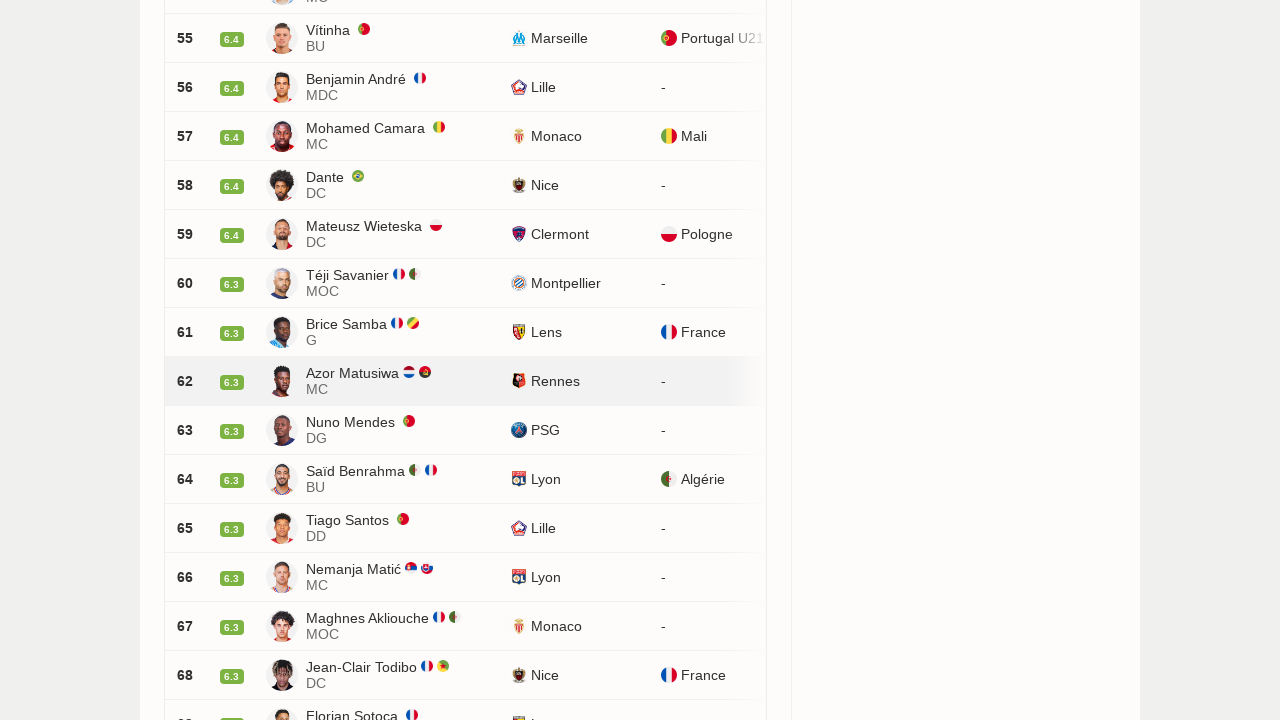

Scrolled 'Load more' button into view
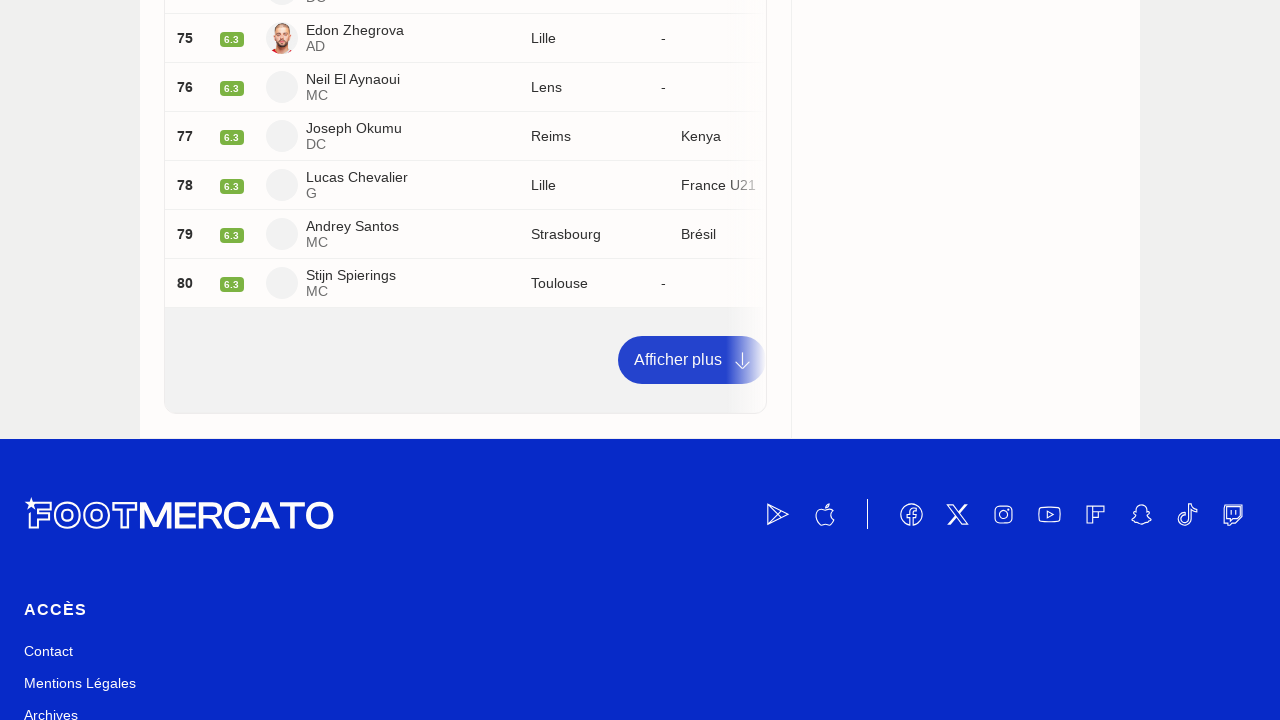

Clicked 'Load more' button to load additional players at (692, 360) on a:has-text('Afficher plus')
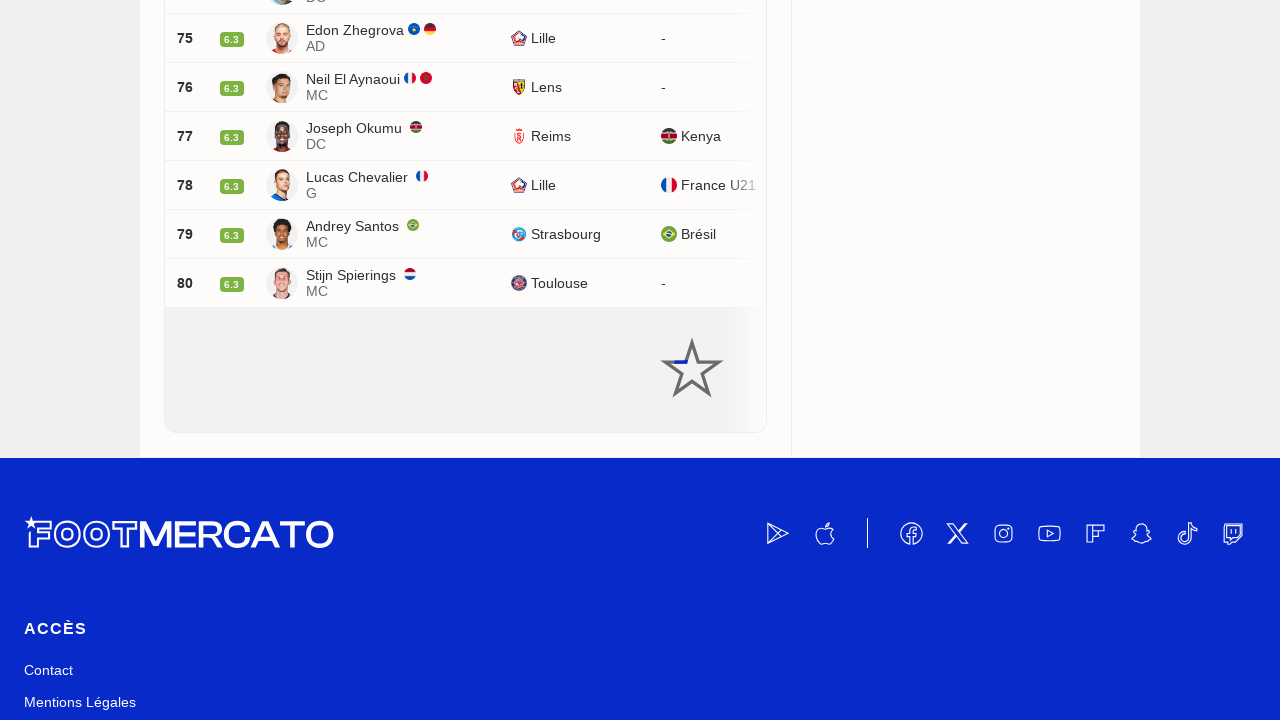

Waited for new player content to load
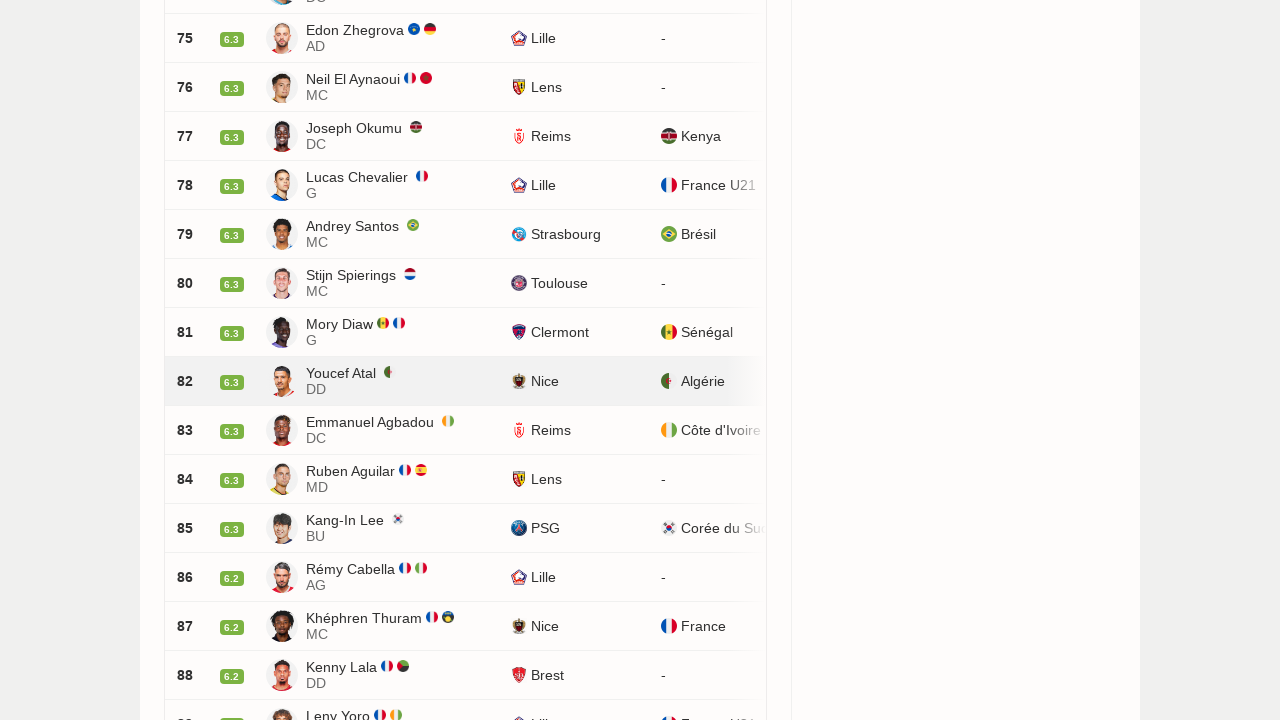

Scrolled 'Load more' button into view
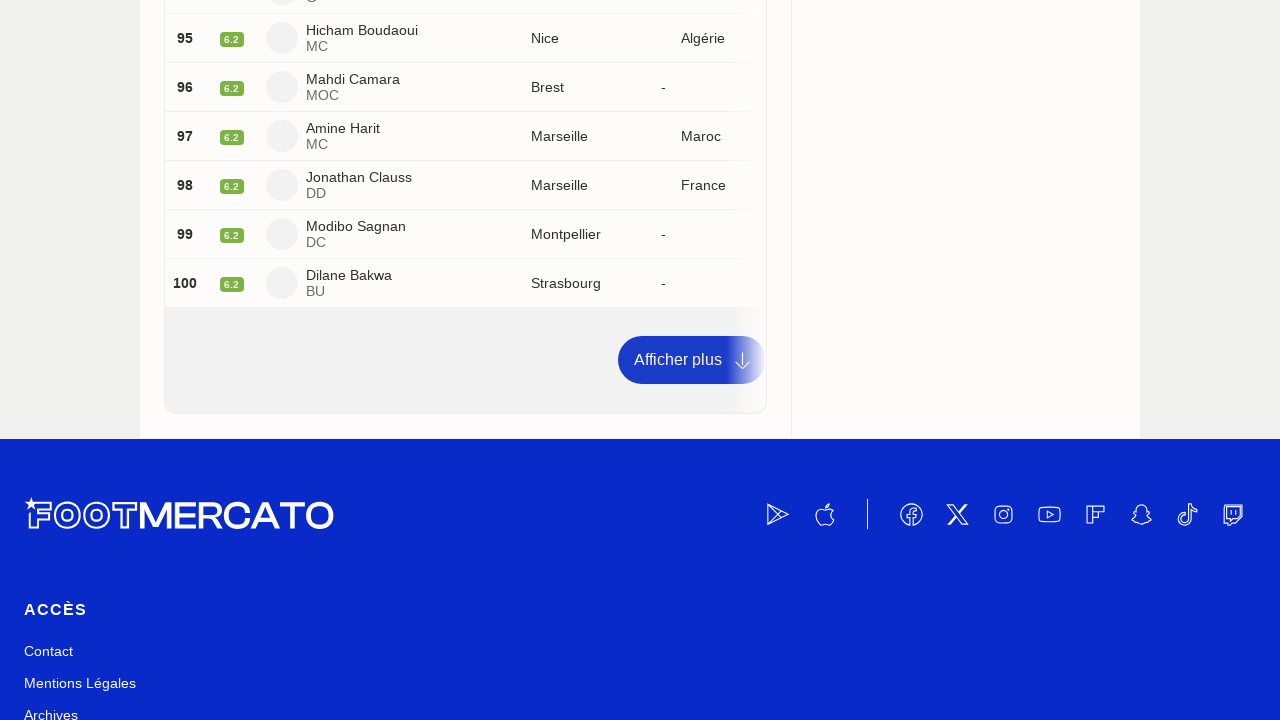

Clicked 'Load more' button to load additional players at (692, 360) on a:has-text('Afficher plus')
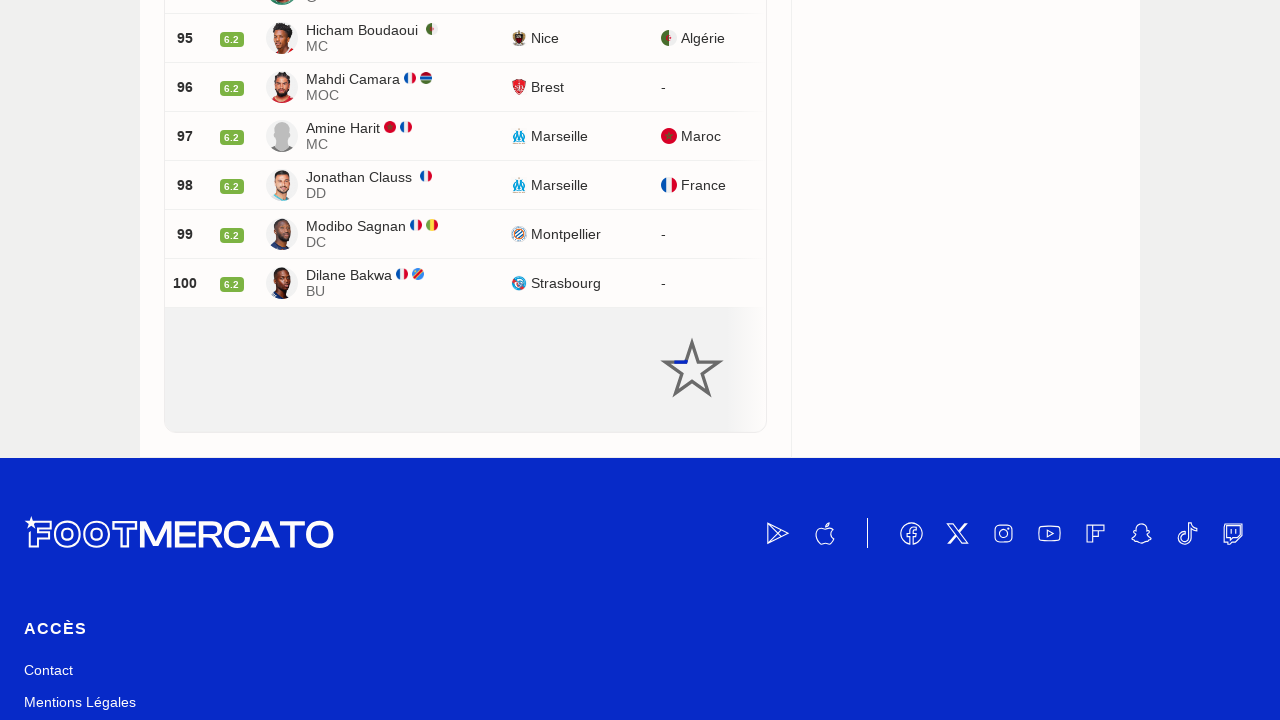

Waited for new player content to load
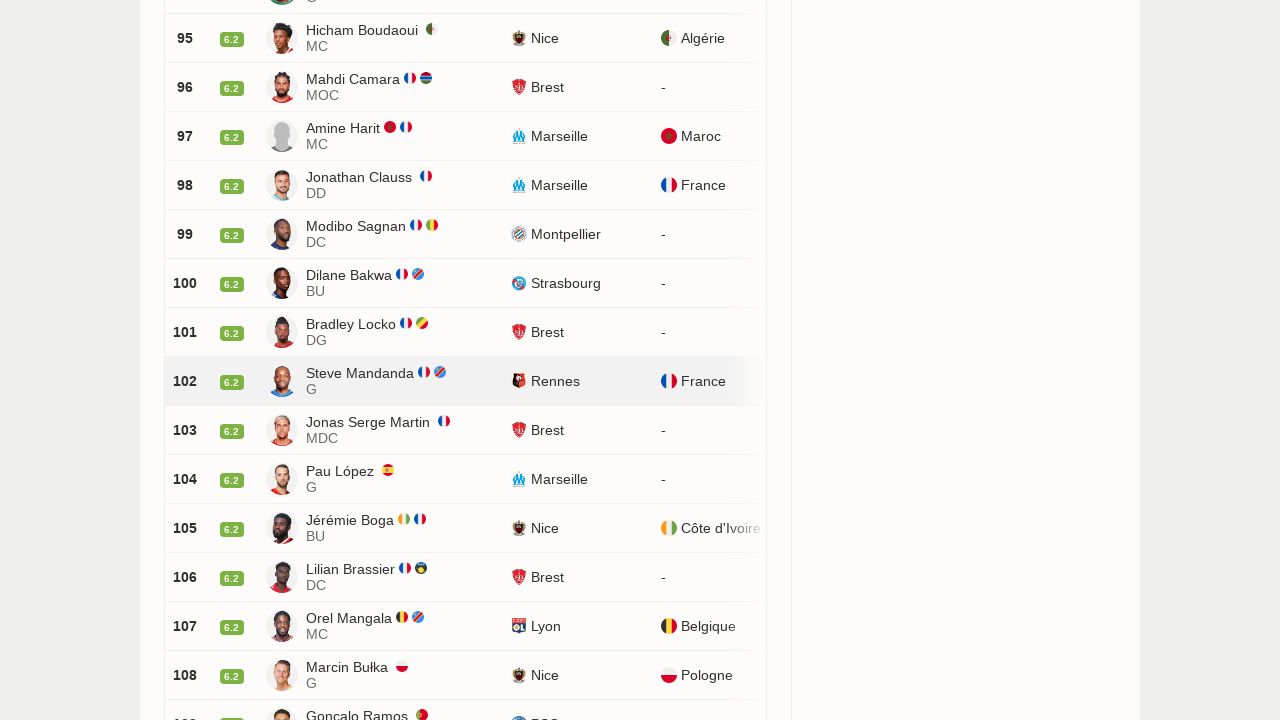

Scrolled 'Load more' button into view
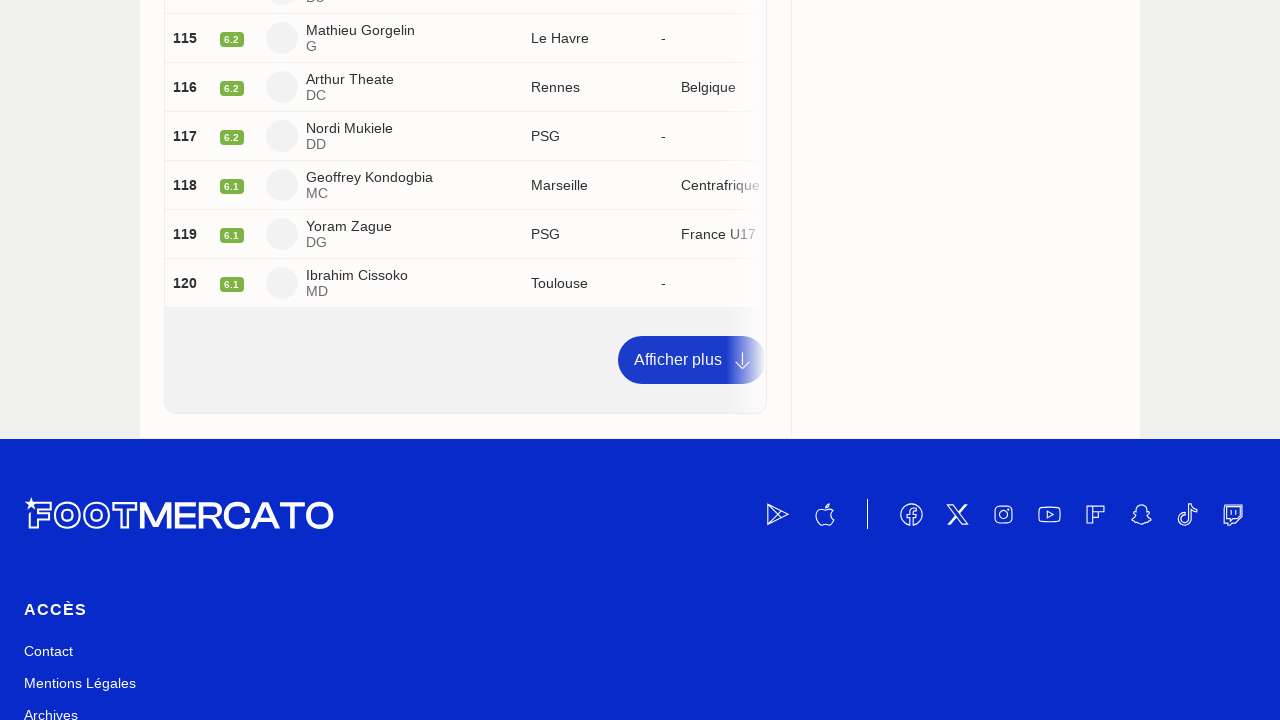

Clicked 'Load more' button to load additional players at (692, 360) on a:has-text('Afficher plus')
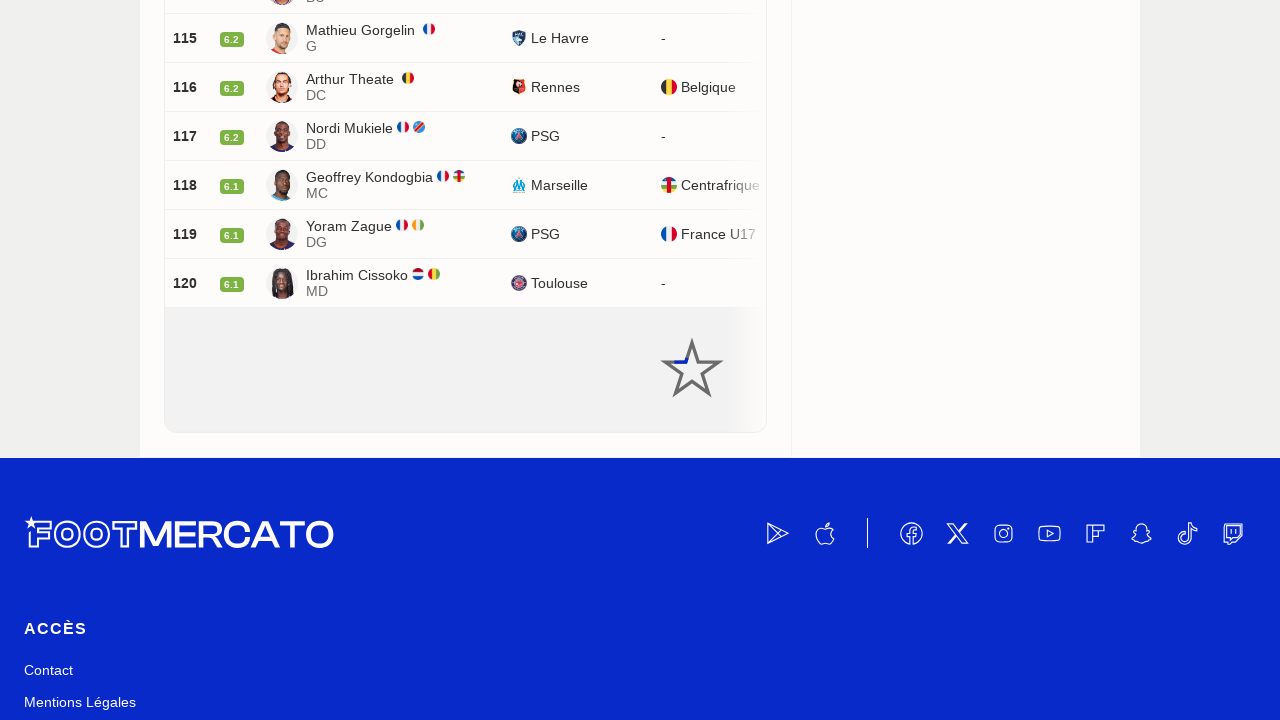

Waited for new player content to load
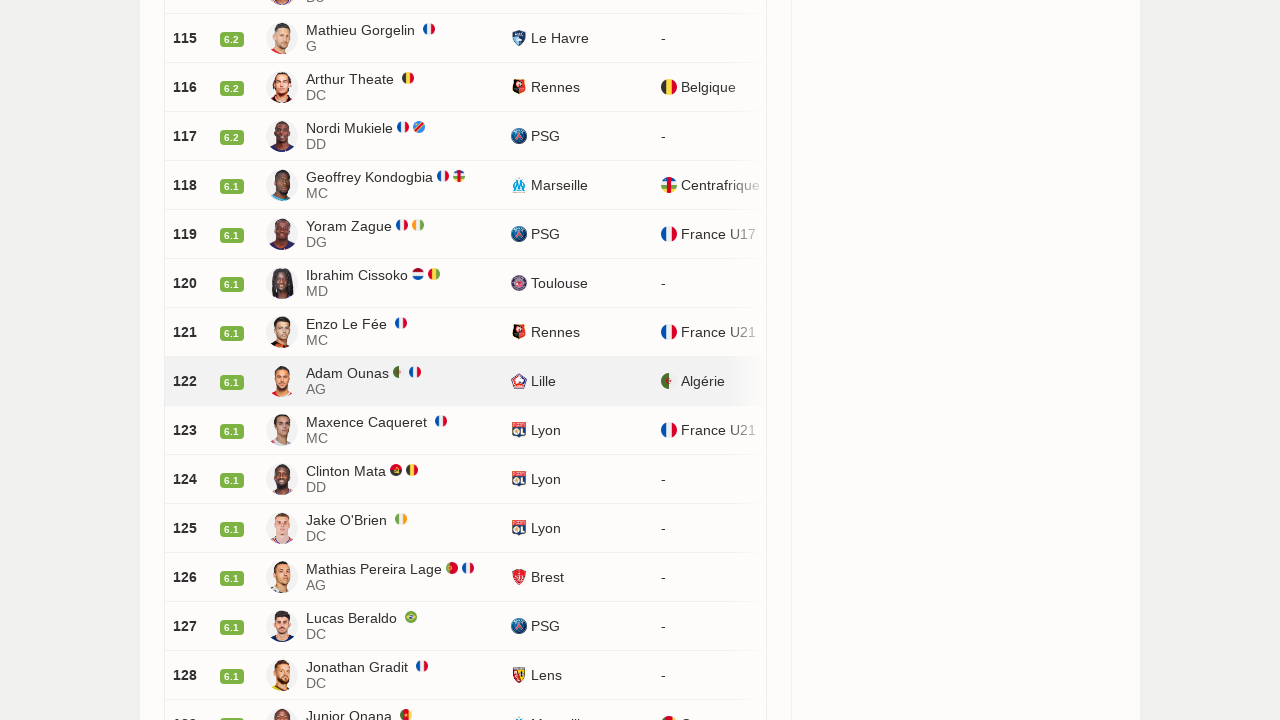

Scrolled 'Load more' button into view
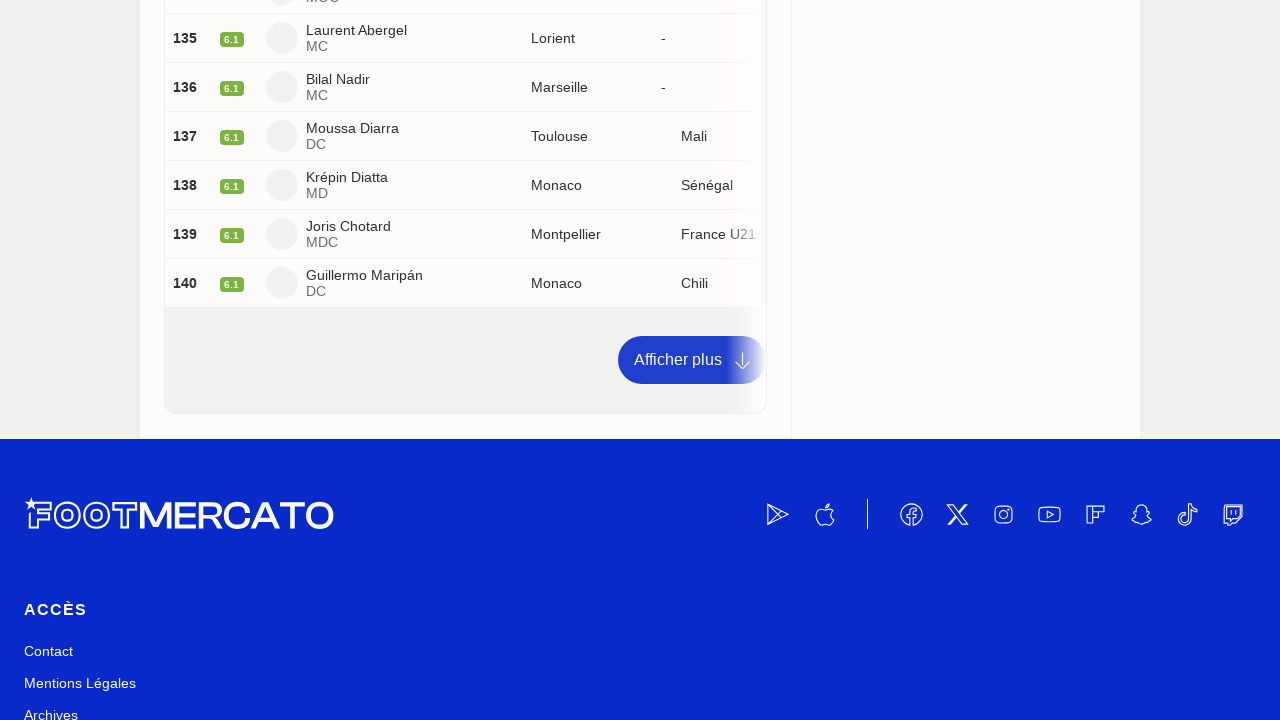

Clicked 'Load more' button to load additional players at (692, 360) on a:has-text('Afficher plus')
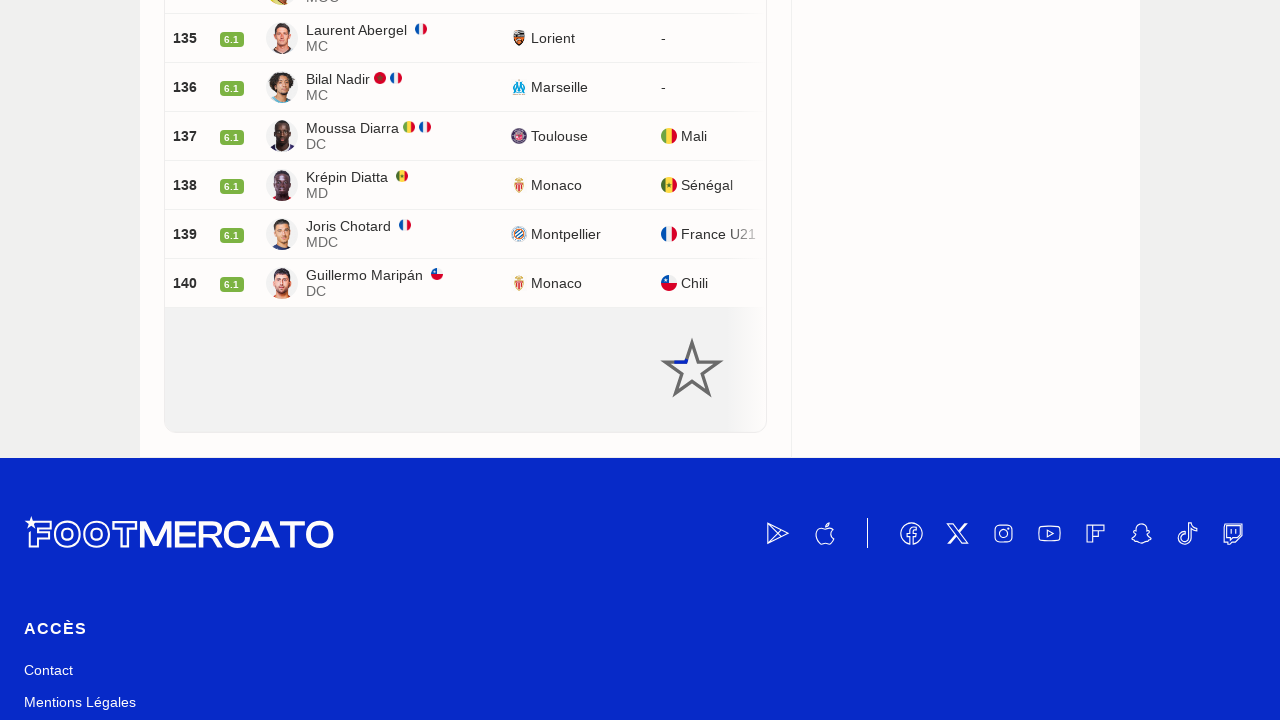

Waited for new player content to load
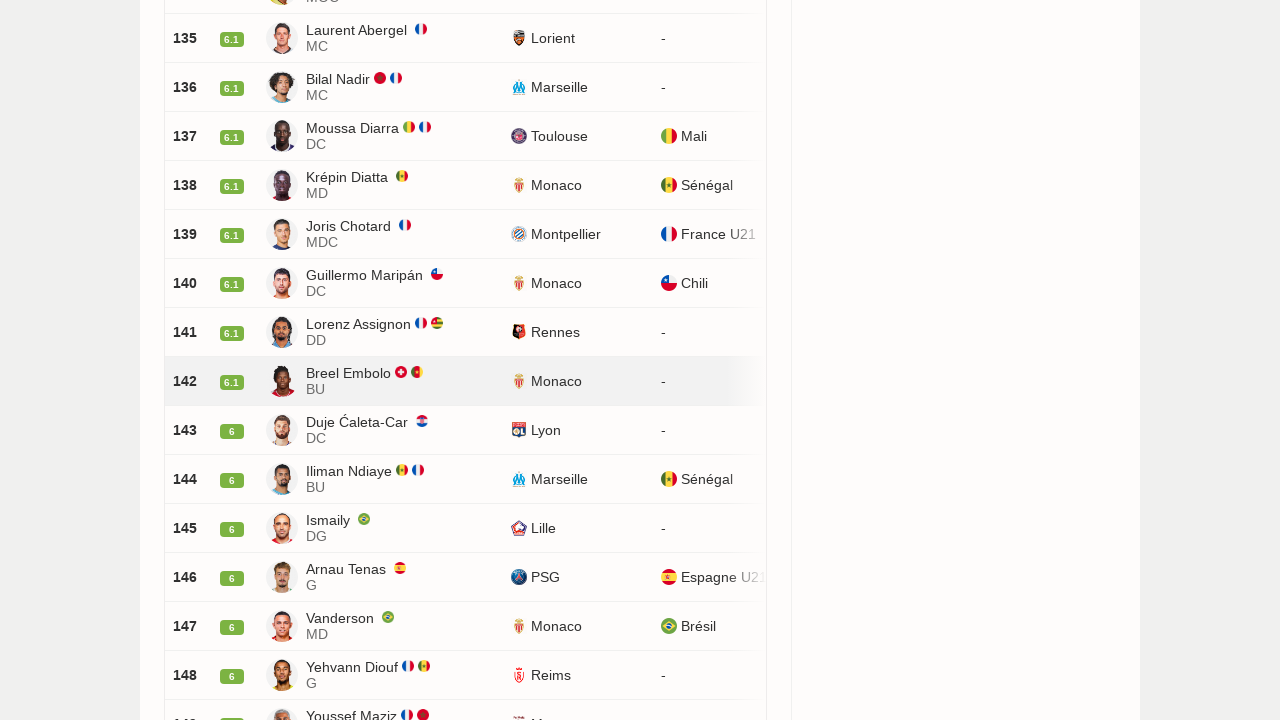

Scrolled 'Load more' button into view
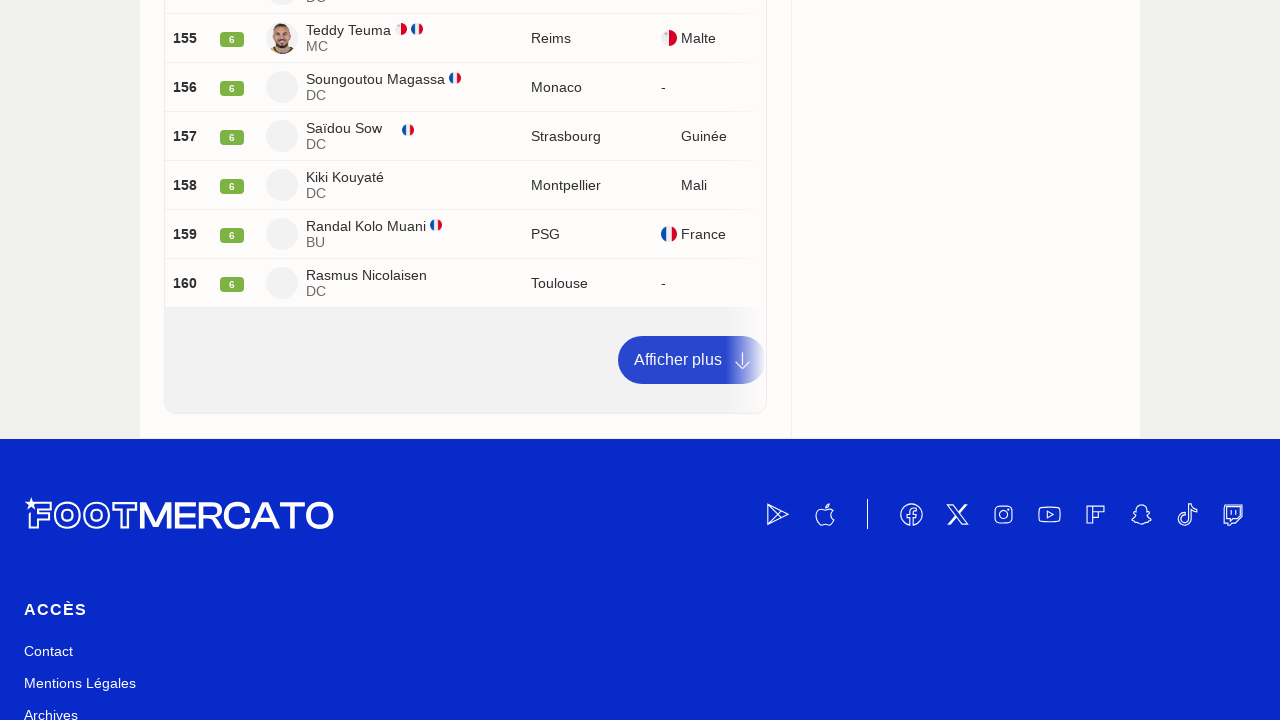

Clicked 'Load more' button to load additional players at (692, 360) on a:has-text('Afficher plus')
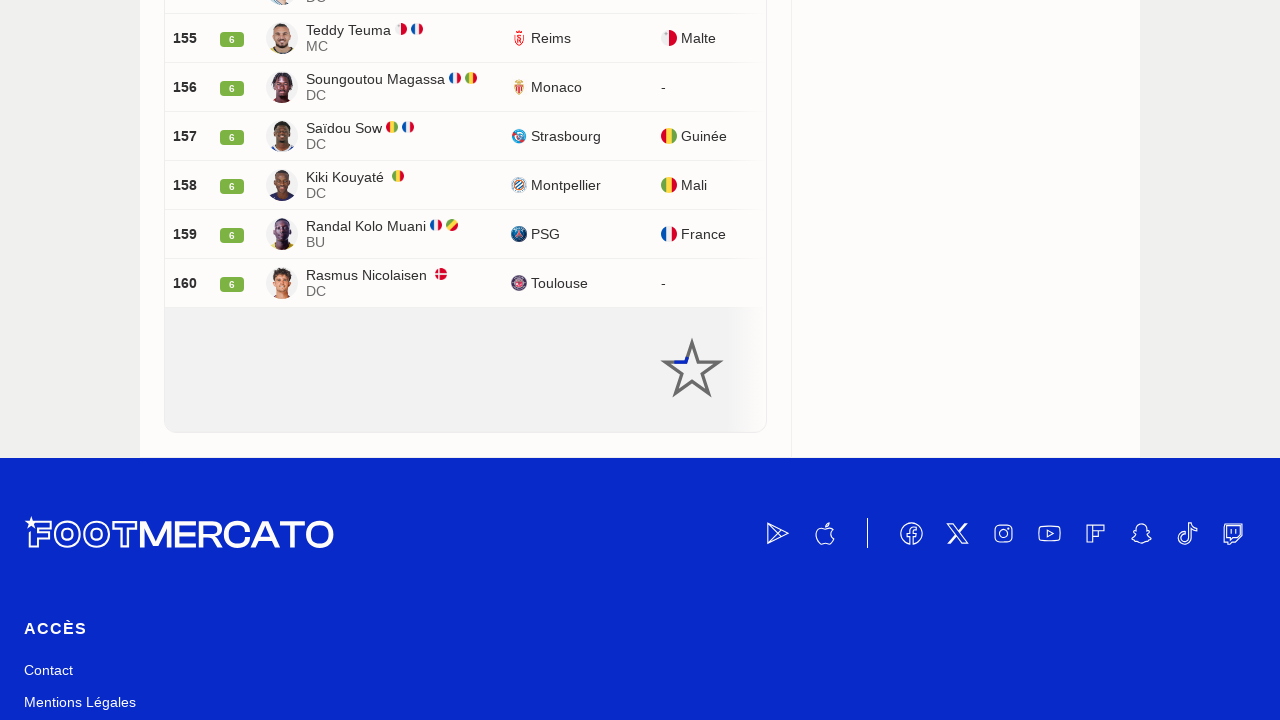

Waited for new player content to load
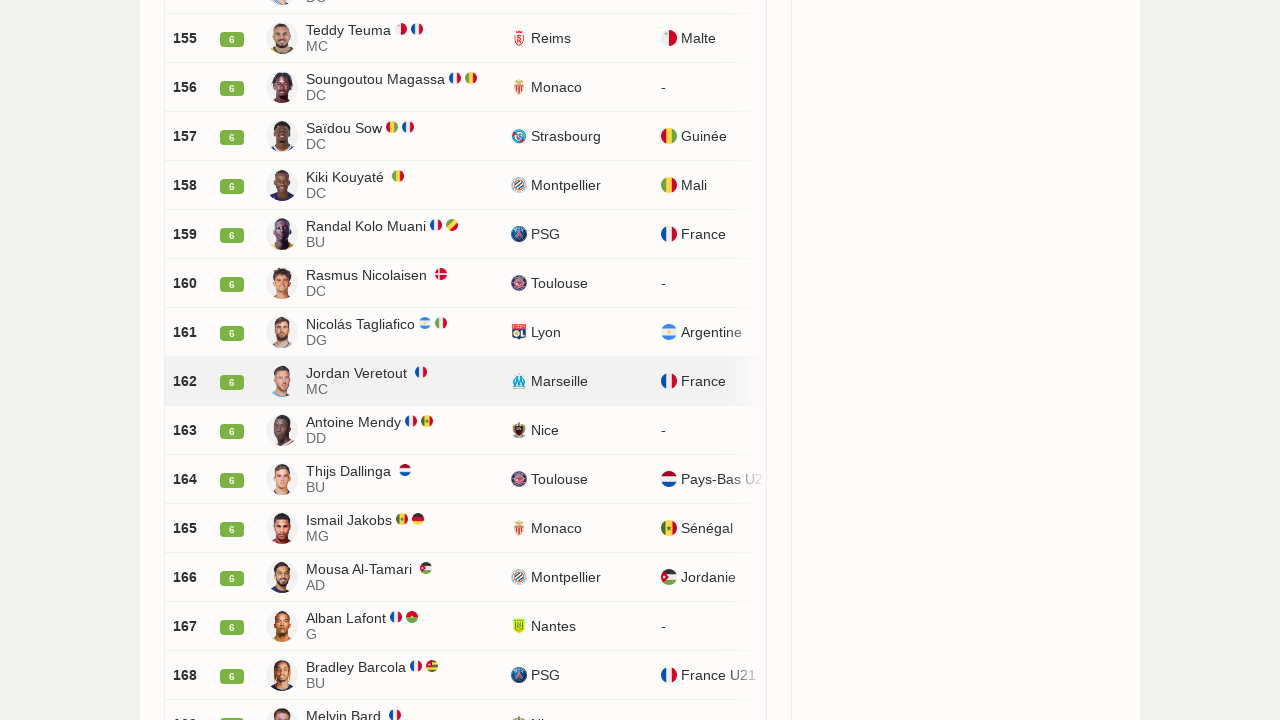

Scrolled 'Load more' button into view
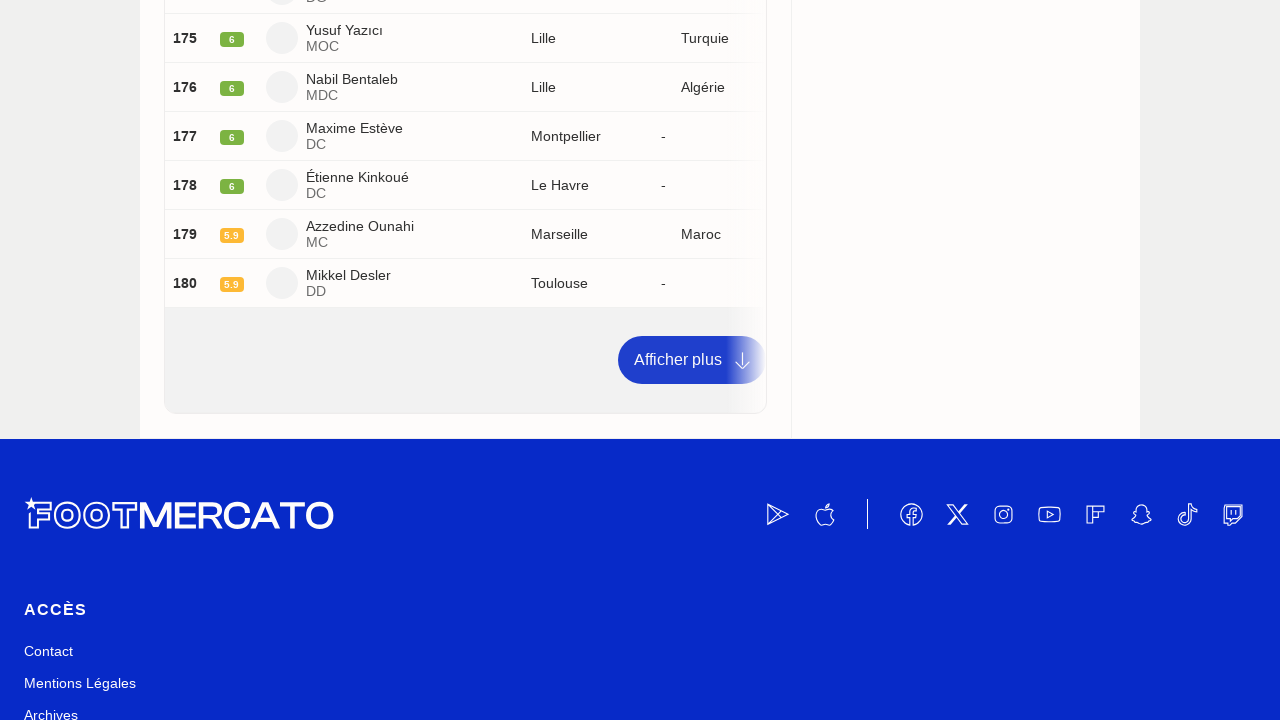

Clicked 'Load more' button to load additional players at (692, 360) on a:has-text('Afficher plus')
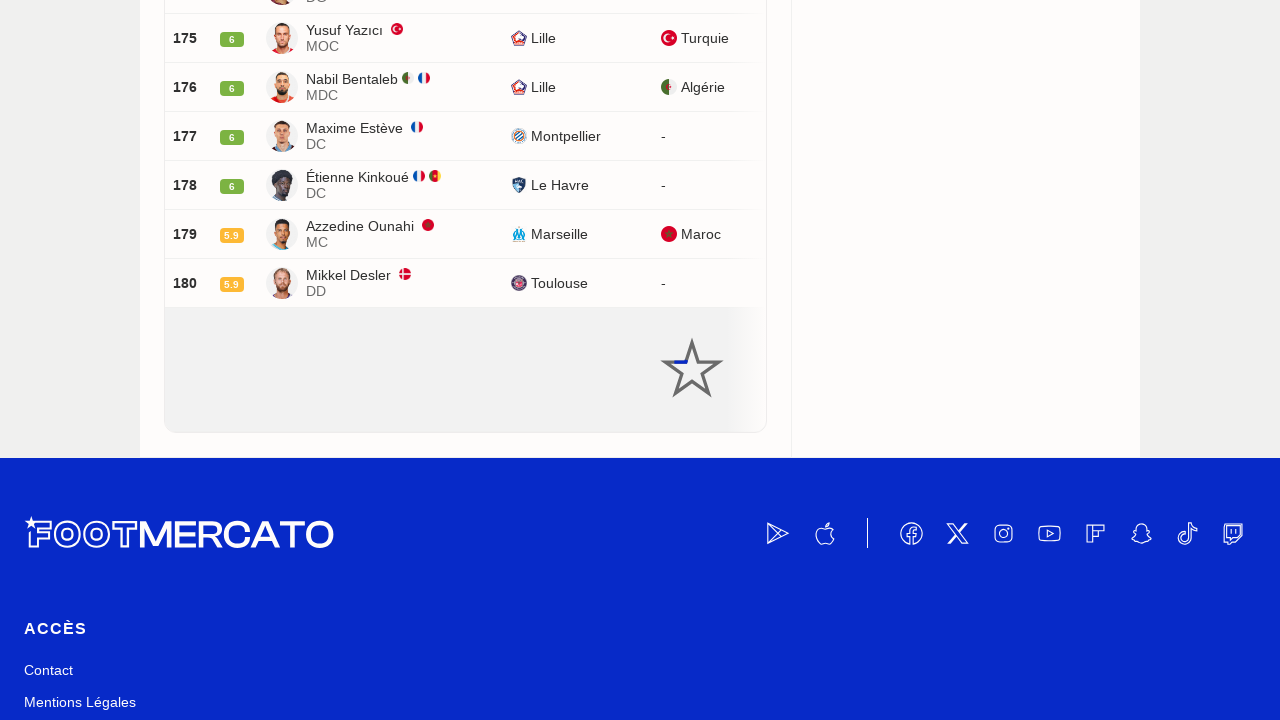

Waited for new player content to load
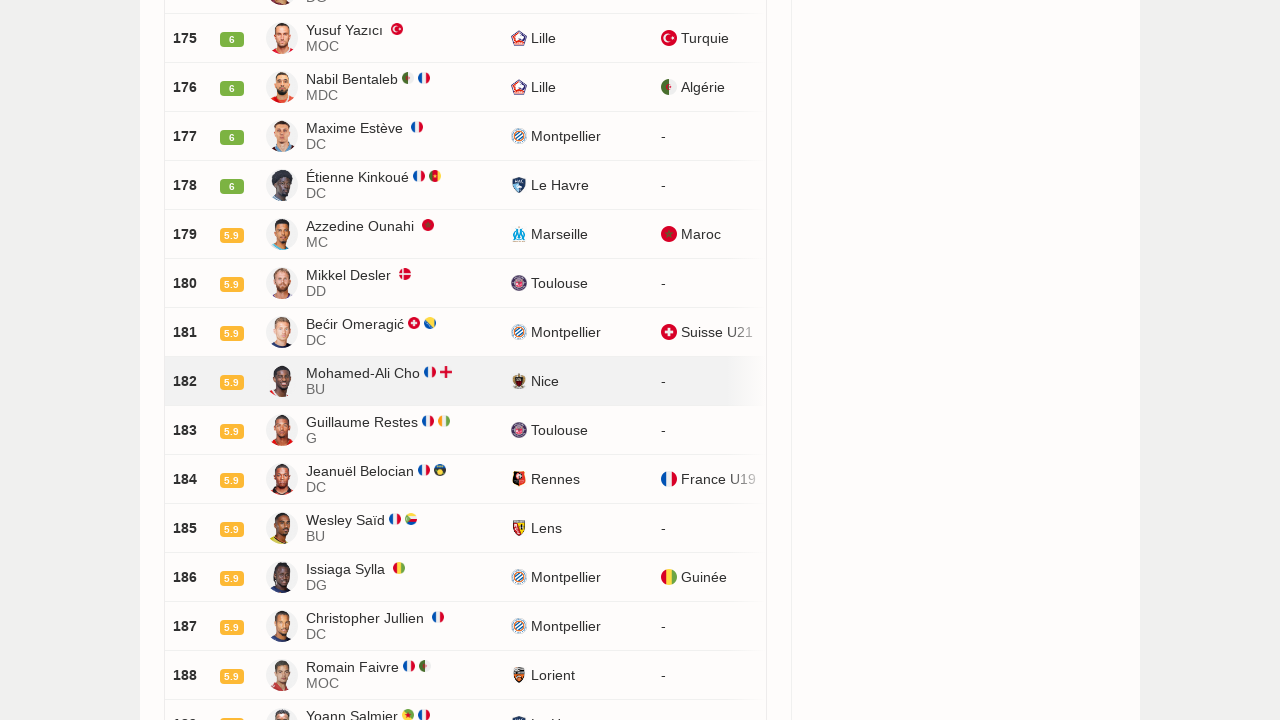

Scrolled 'Load more' button into view
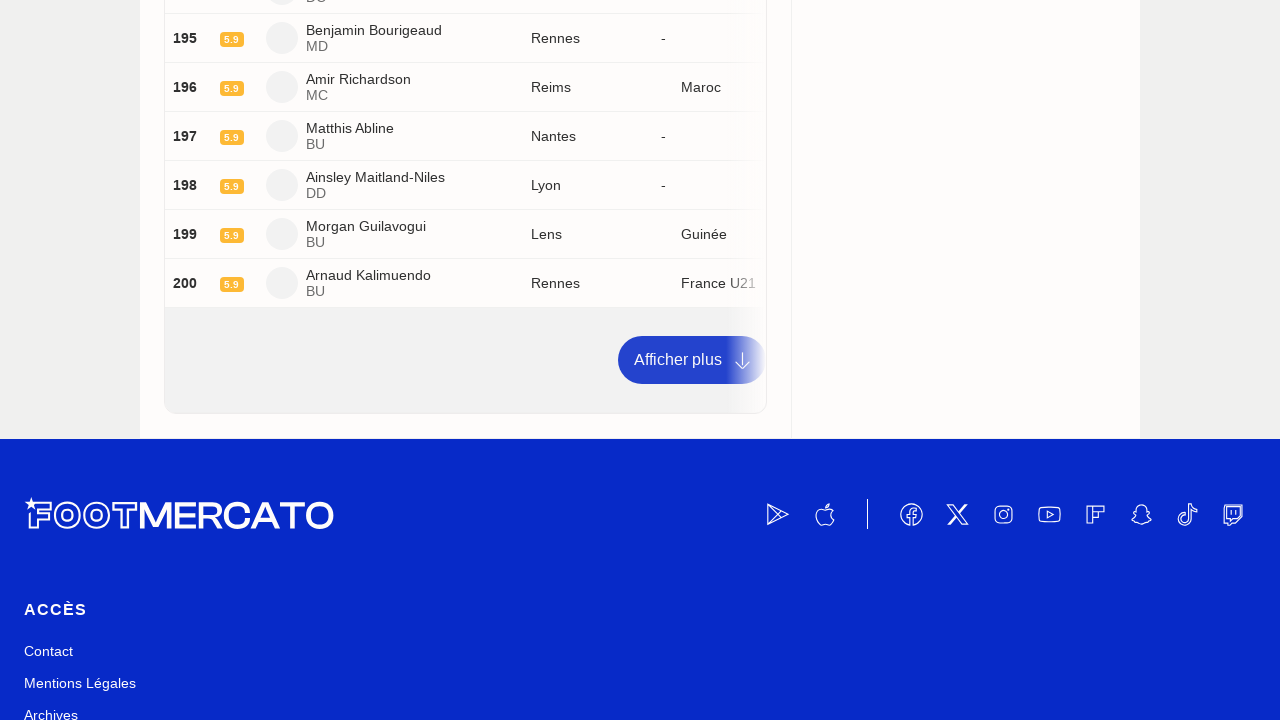

Clicked 'Load more' button to load additional players at (692, 360) on a:has-text('Afficher plus')
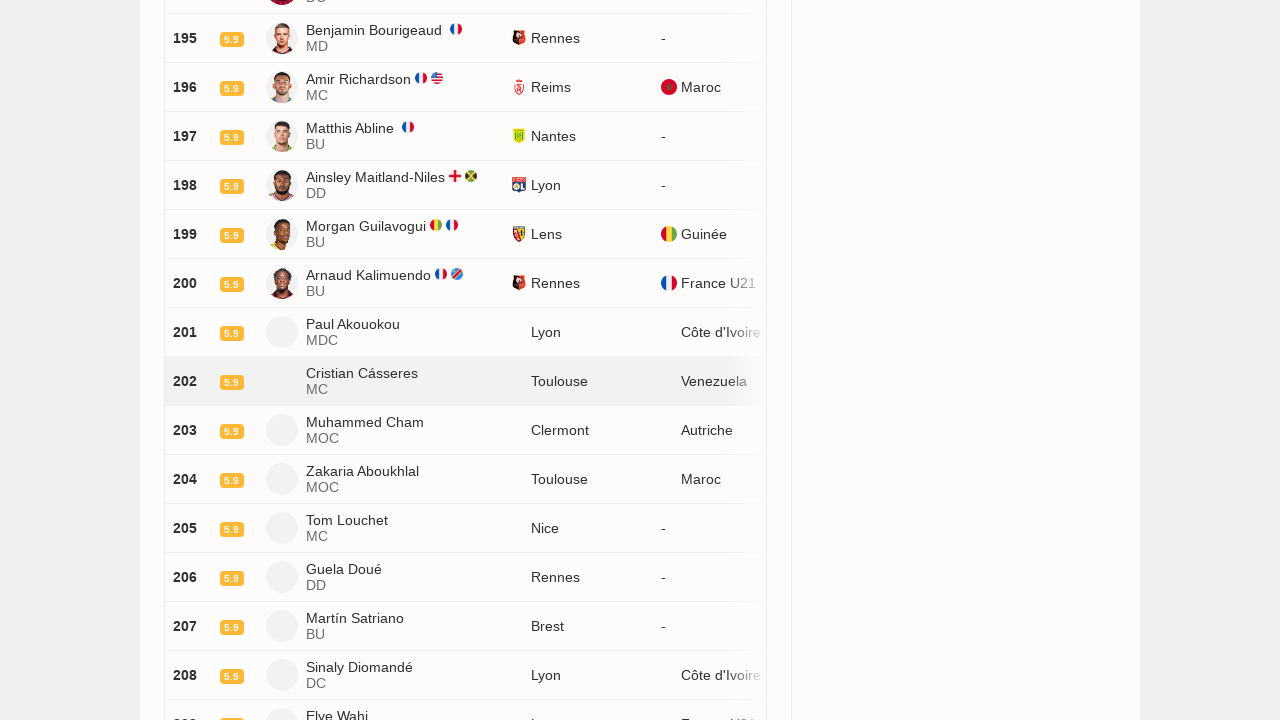

Waited for new player content to load
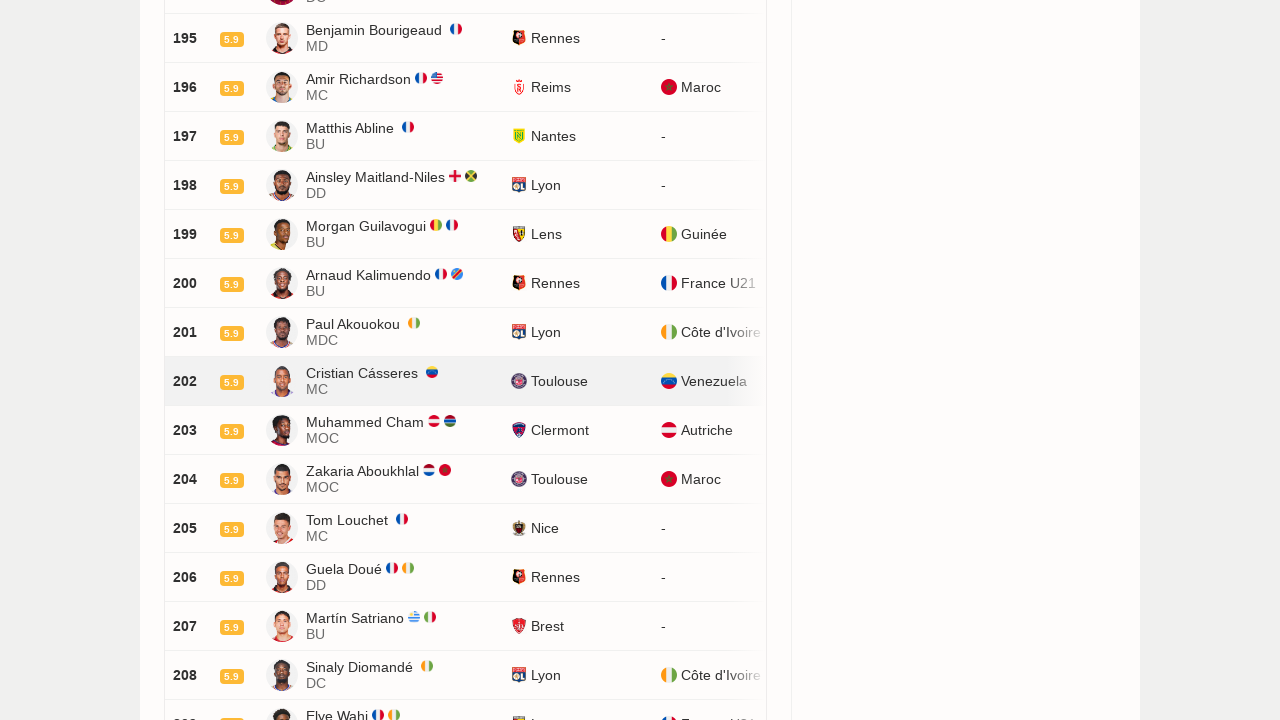

Scrolled 'Load more' button into view
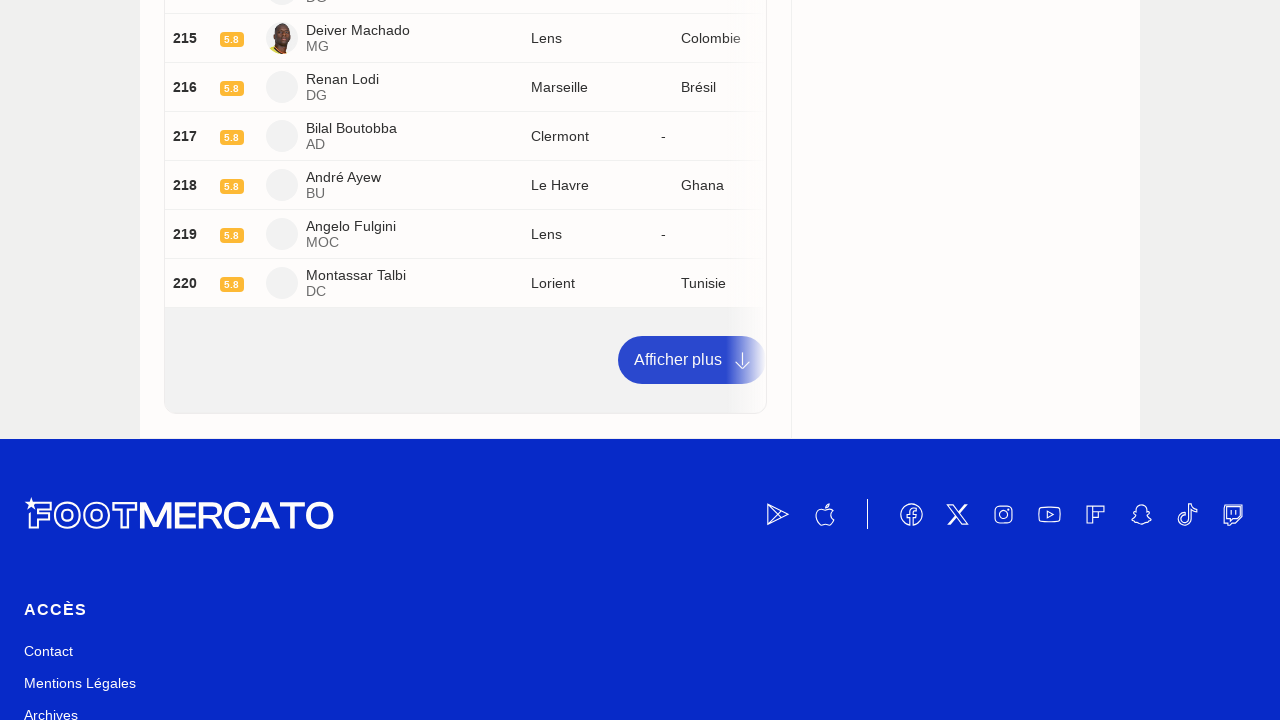

Clicked 'Load more' button to load additional players at (692, 360) on a:has-text('Afficher plus')
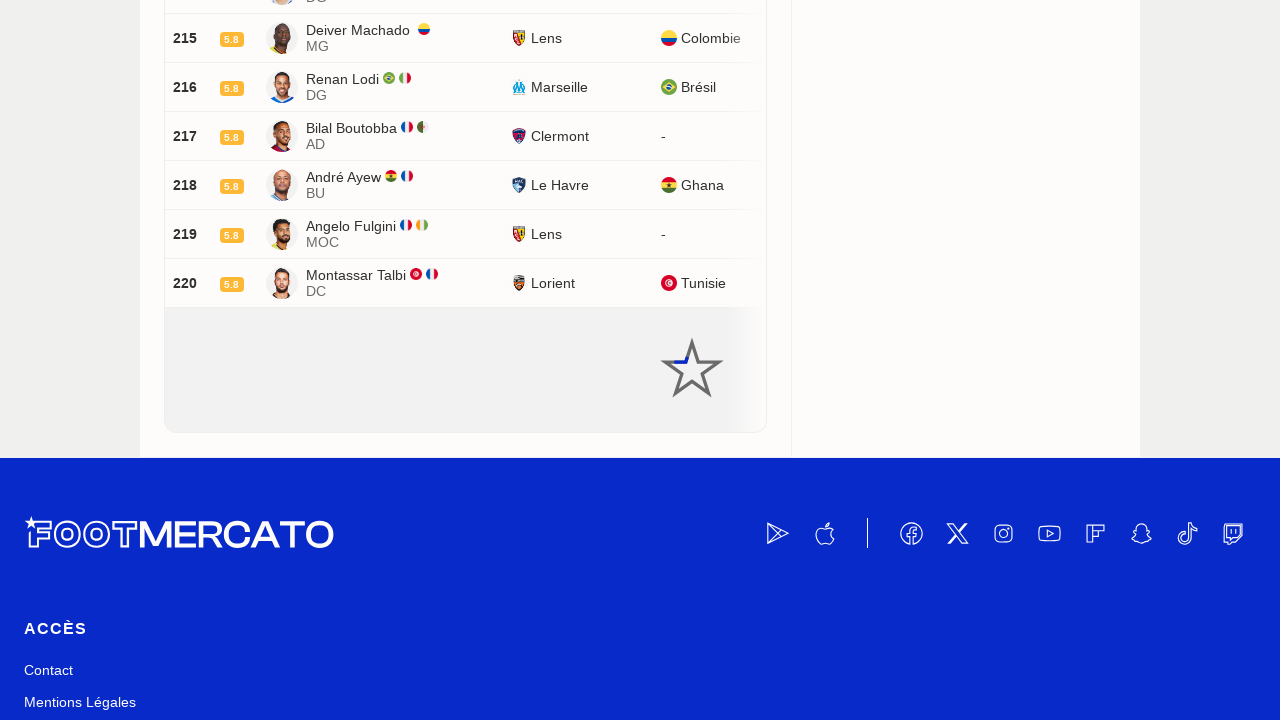

Waited for new player content to load
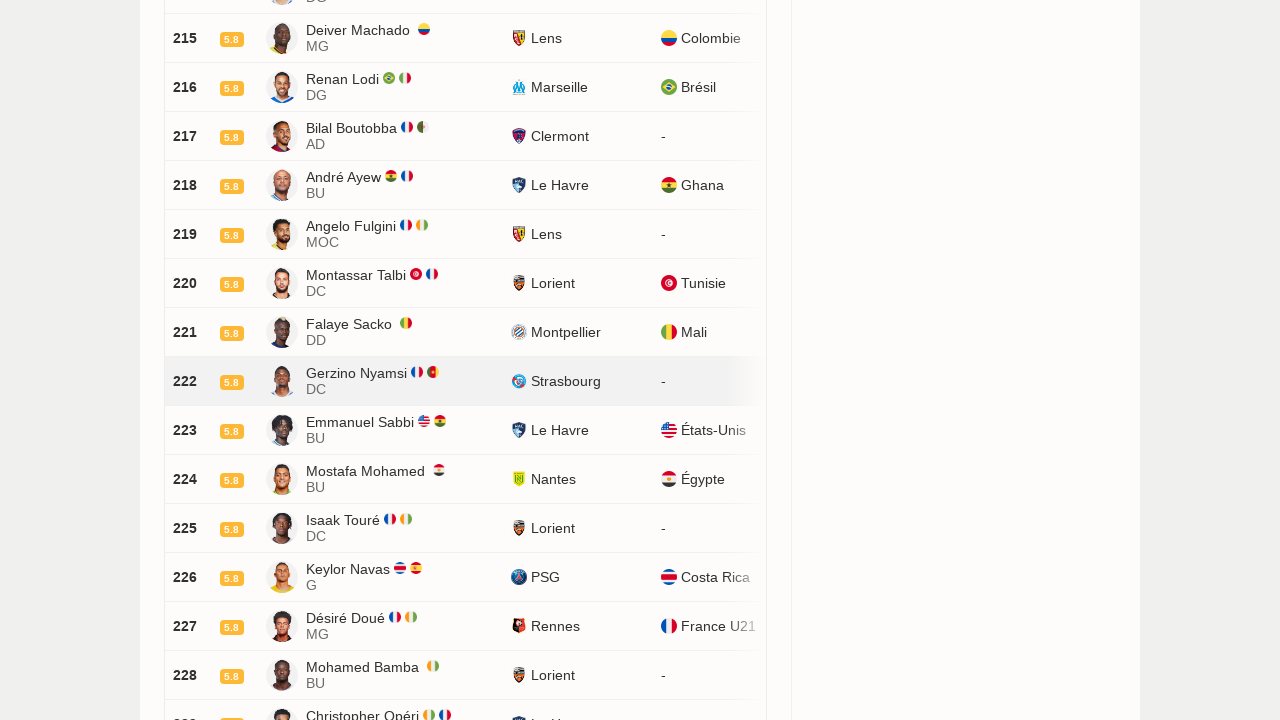

Scrolled 'Load more' button into view
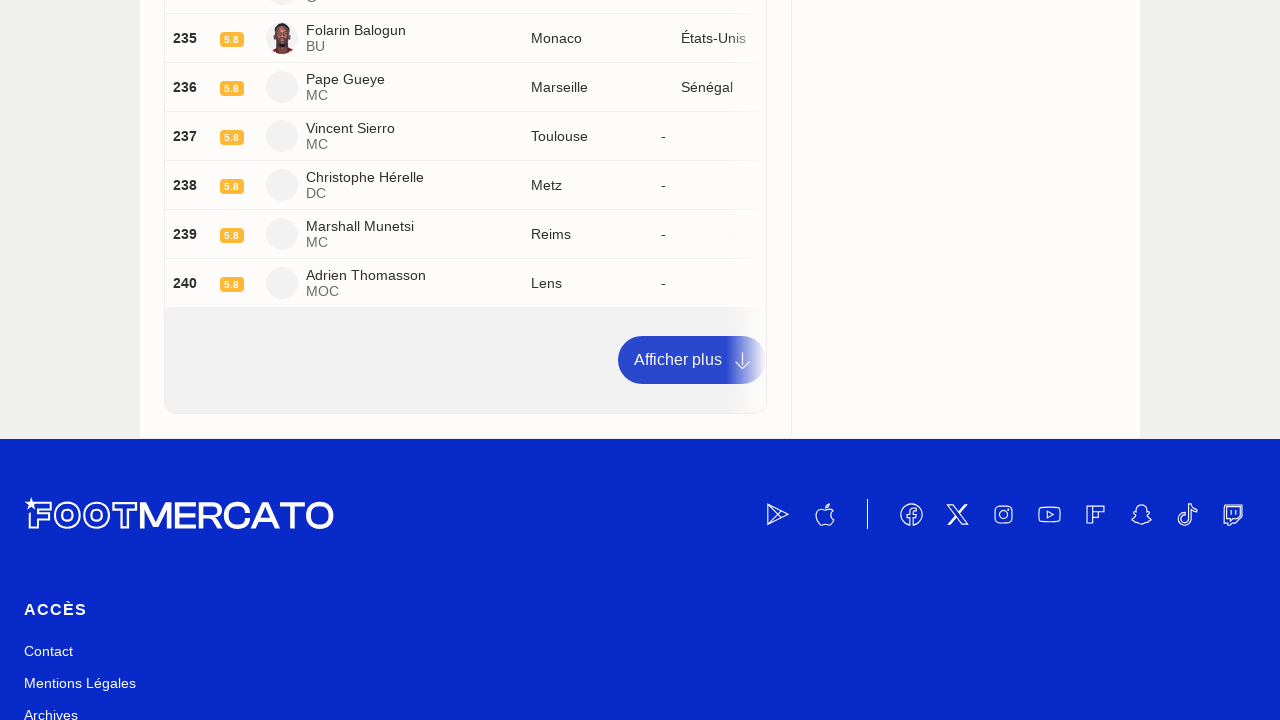

Clicked 'Load more' button to load additional players at (692, 360) on a:has-text('Afficher plus')
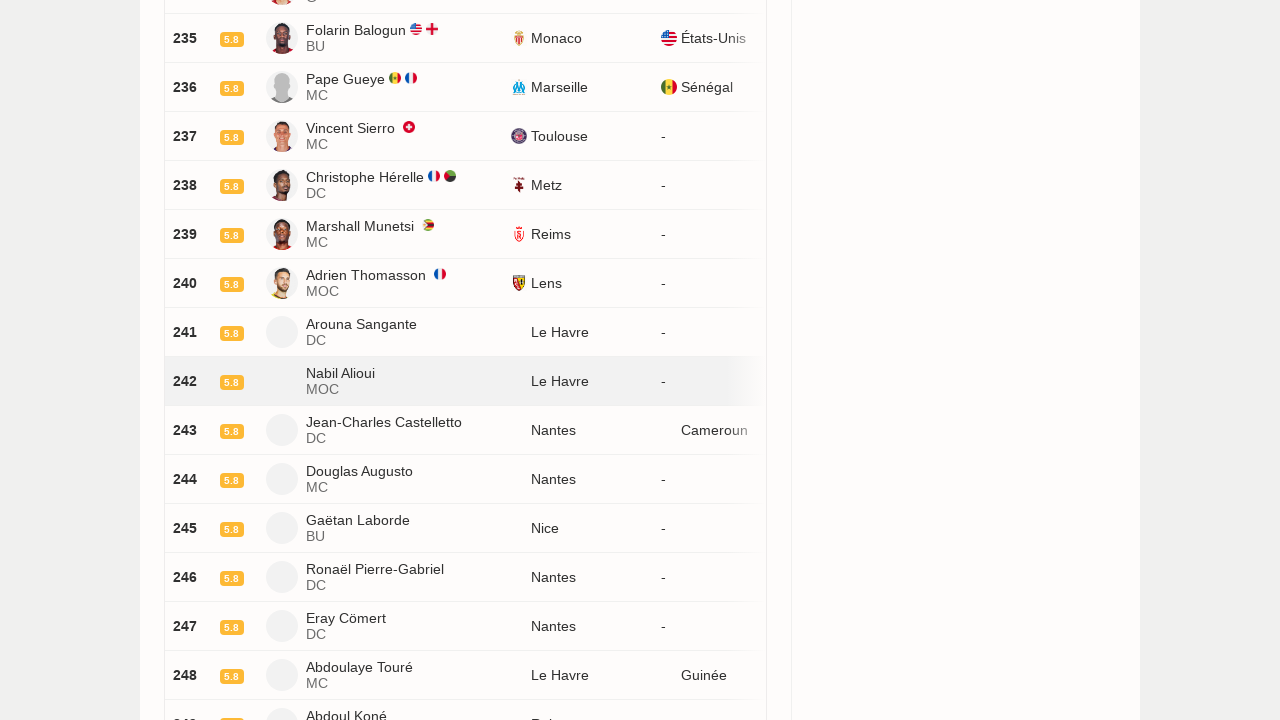

Waited for new player content to load
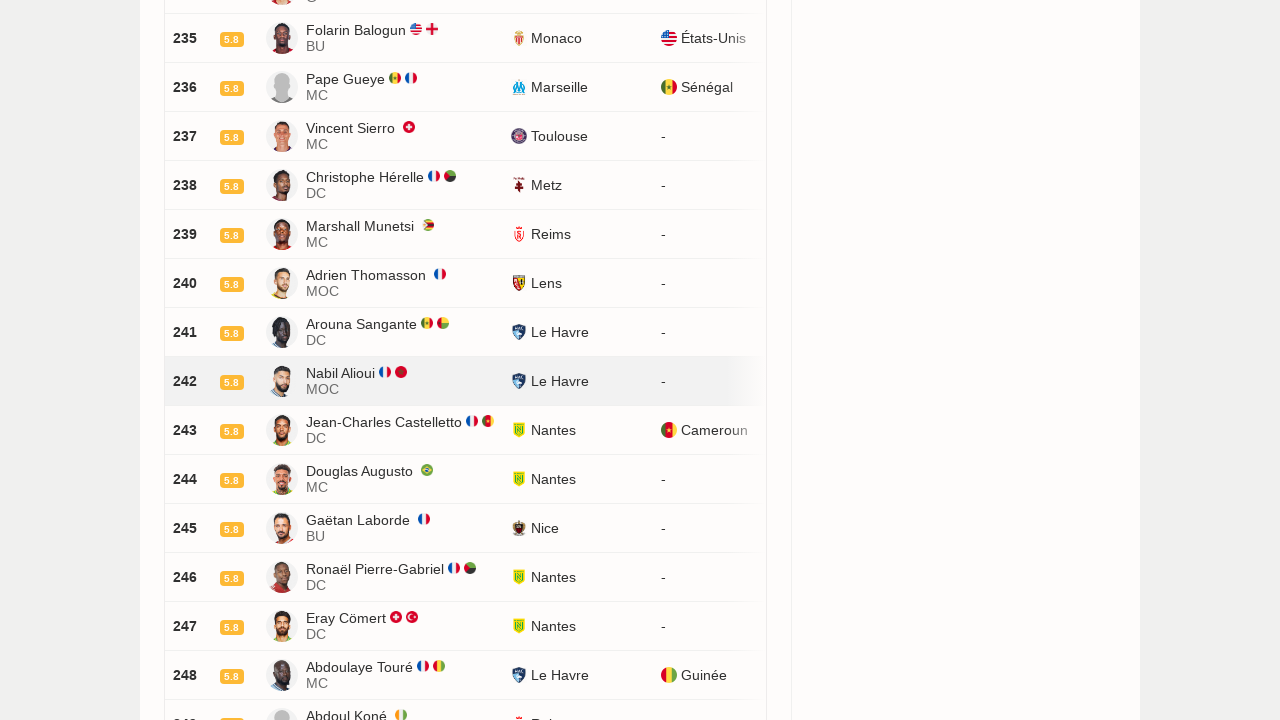

Scrolled 'Load more' button into view
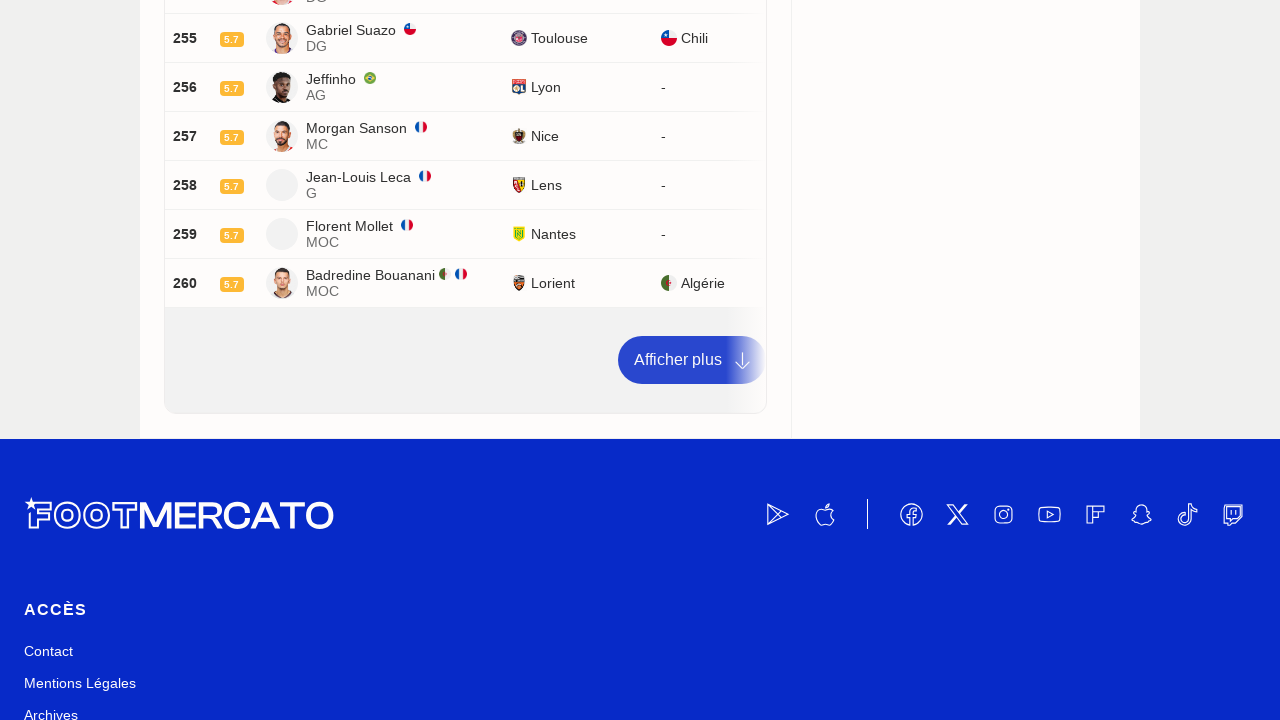

Clicked 'Load more' button to load additional players at (692, 360) on a:has-text('Afficher plus')
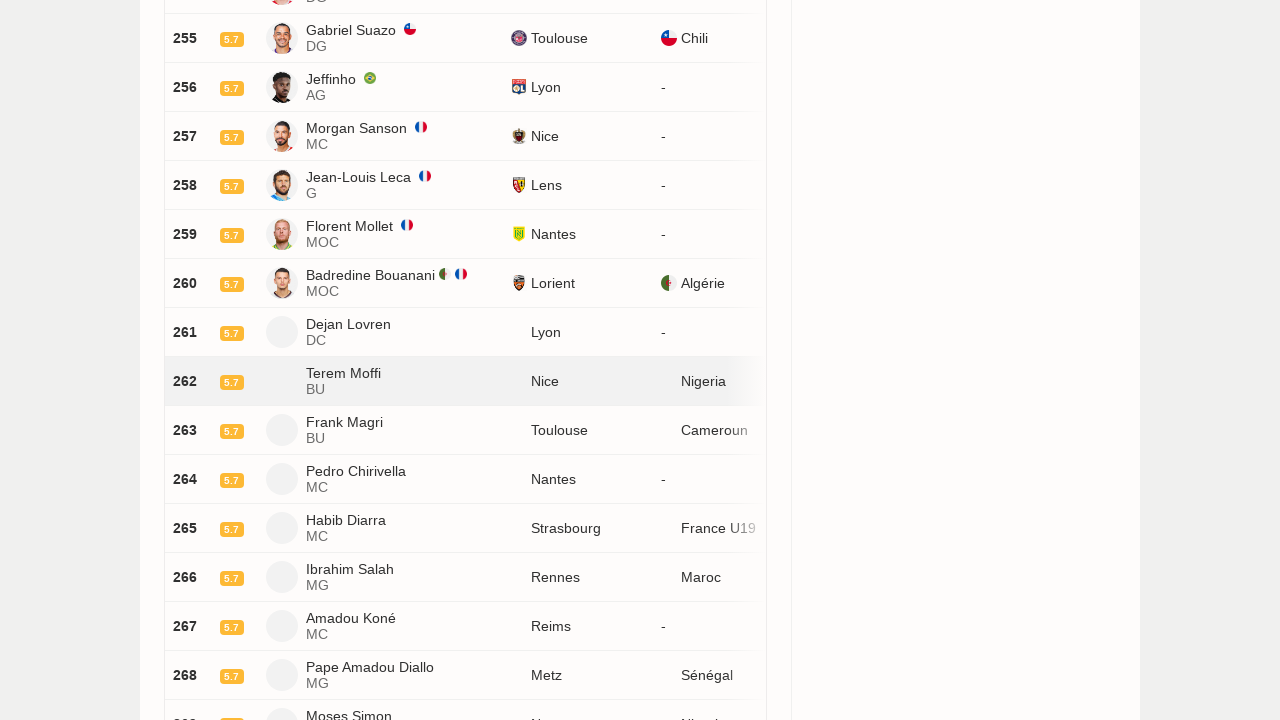

Waited for new player content to load
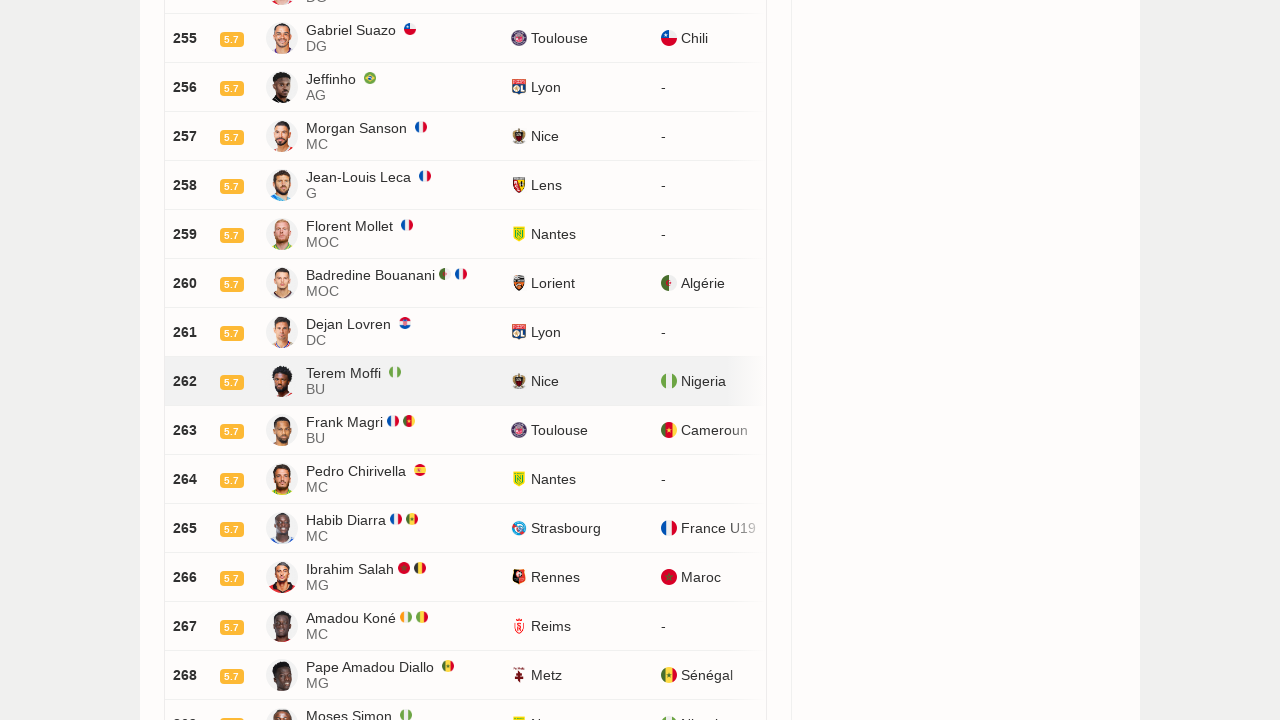

Scrolled 'Load more' button into view
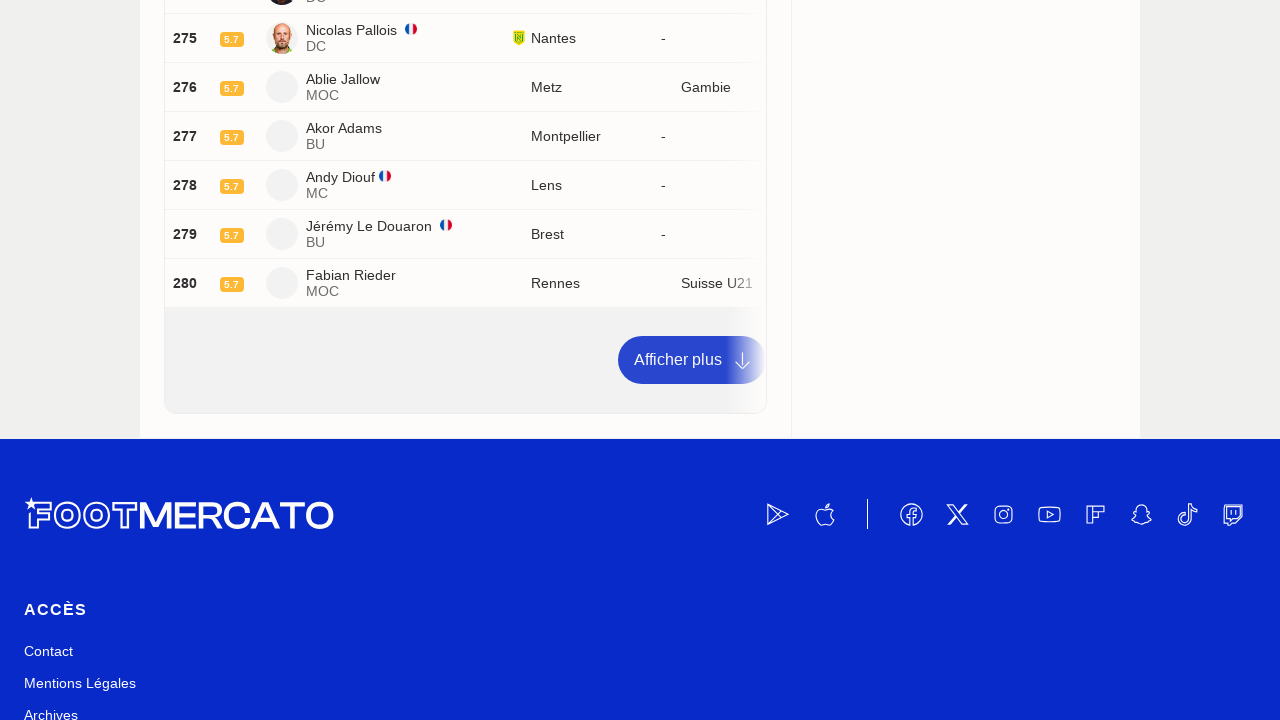

Clicked 'Load more' button to load additional players at (692, 360) on a:has-text('Afficher plus')
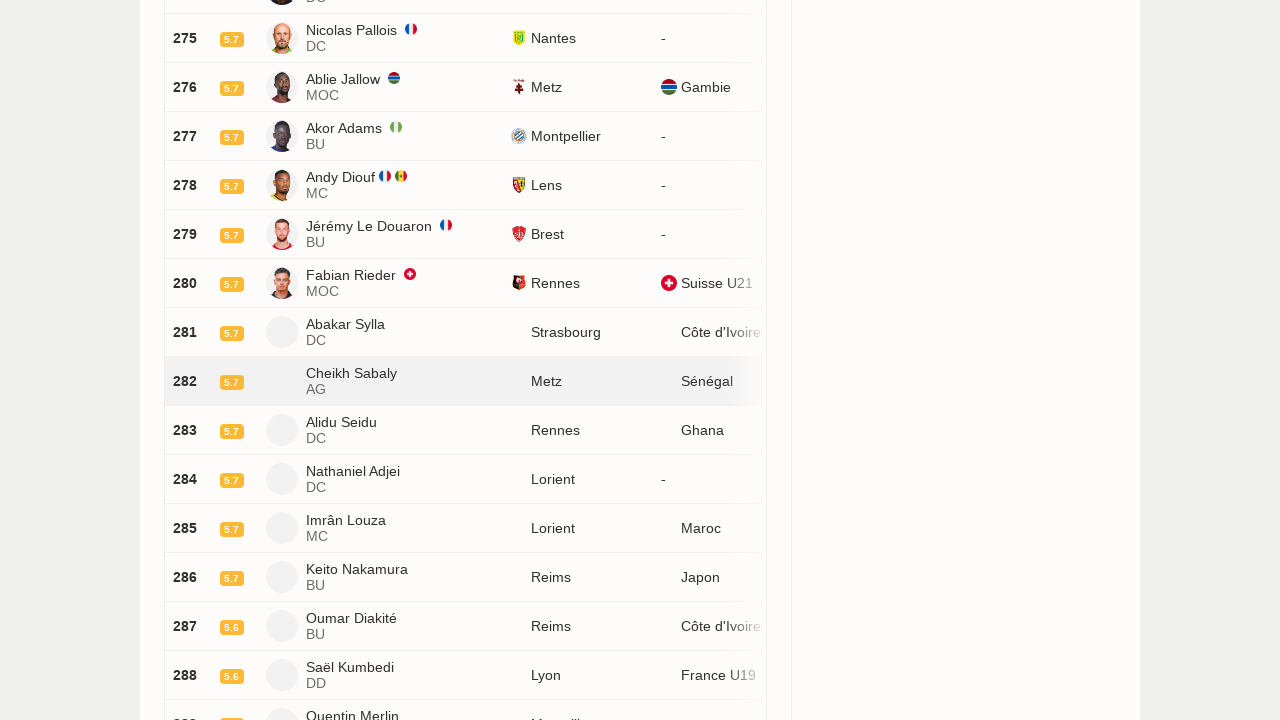

Waited for new player content to load
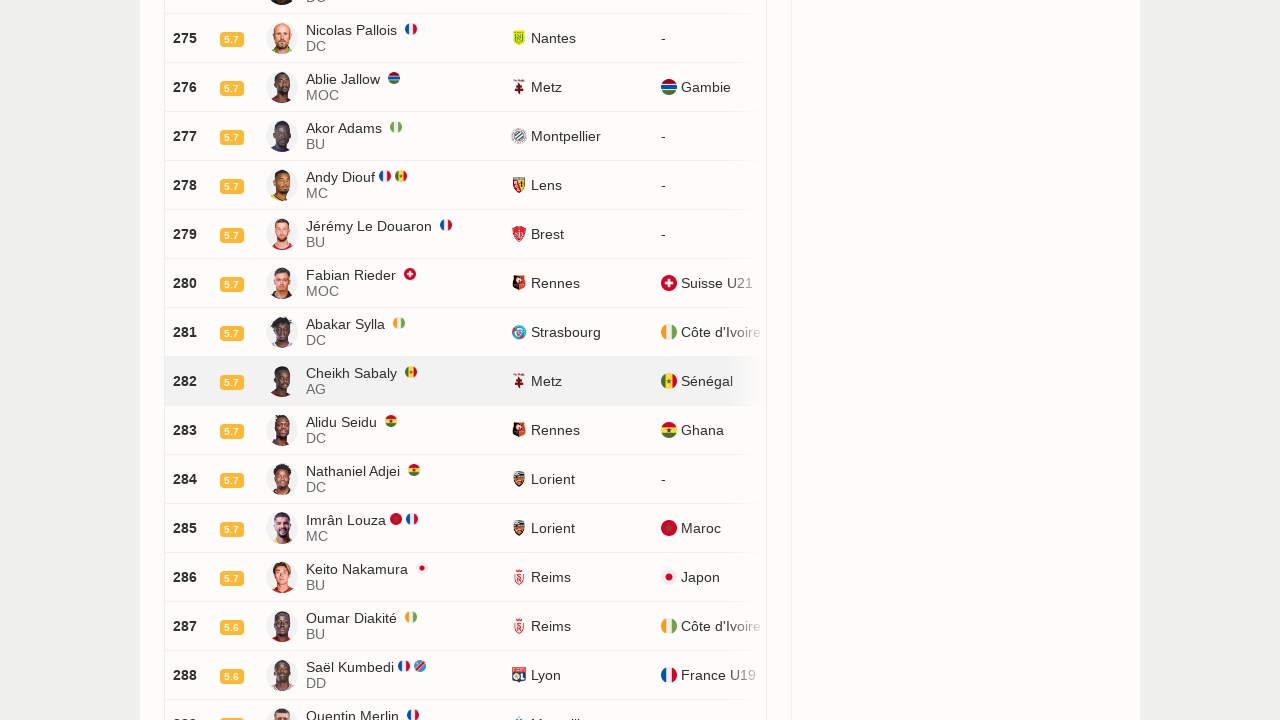

Scrolled 'Load more' button into view
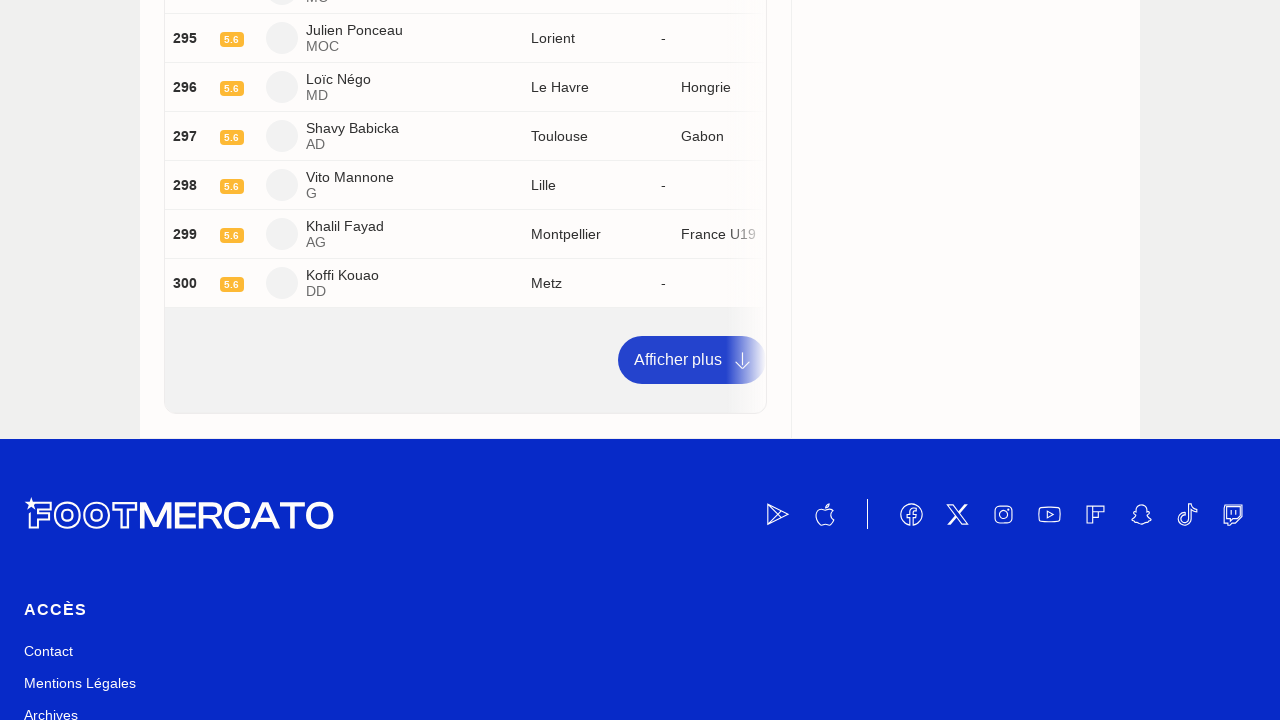

Clicked 'Load more' button to load additional players at (692, 360) on a:has-text('Afficher plus')
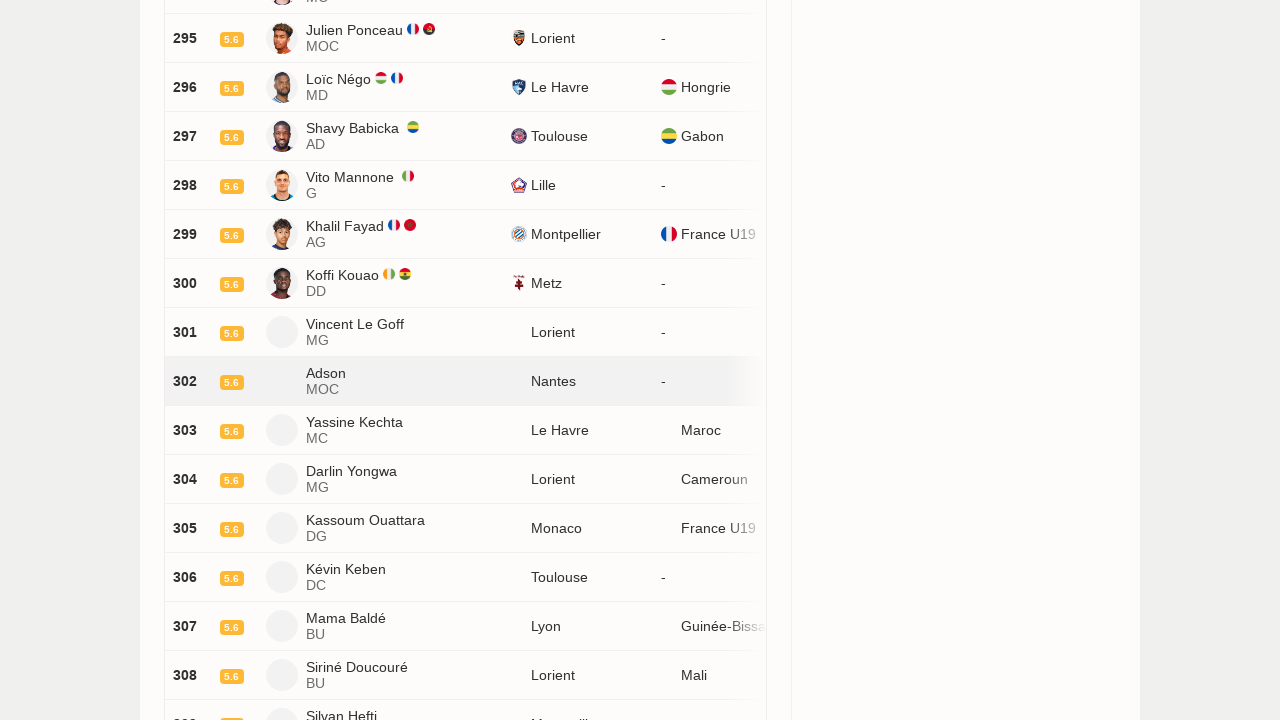

Waited for new player content to load
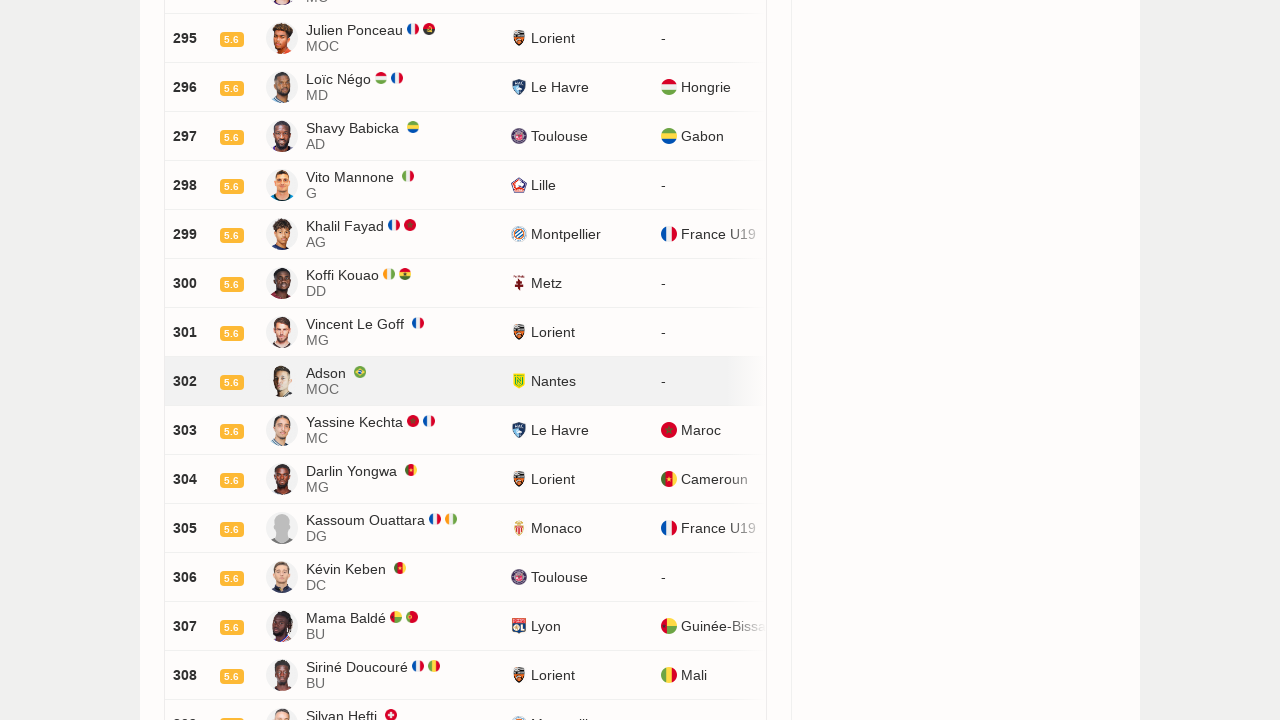

Scrolled 'Load more' button into view
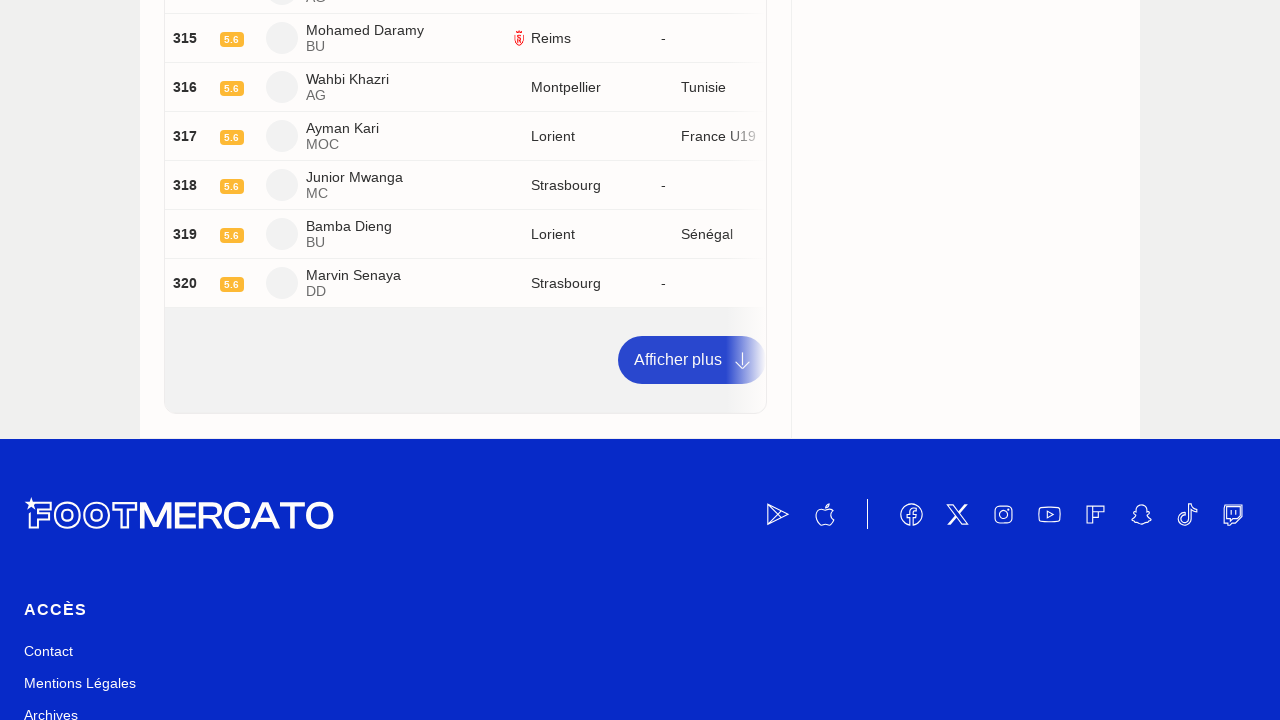

Clicked 'Load more' button to load additional players at (692, 360) on a:has-text('Afficher plus')
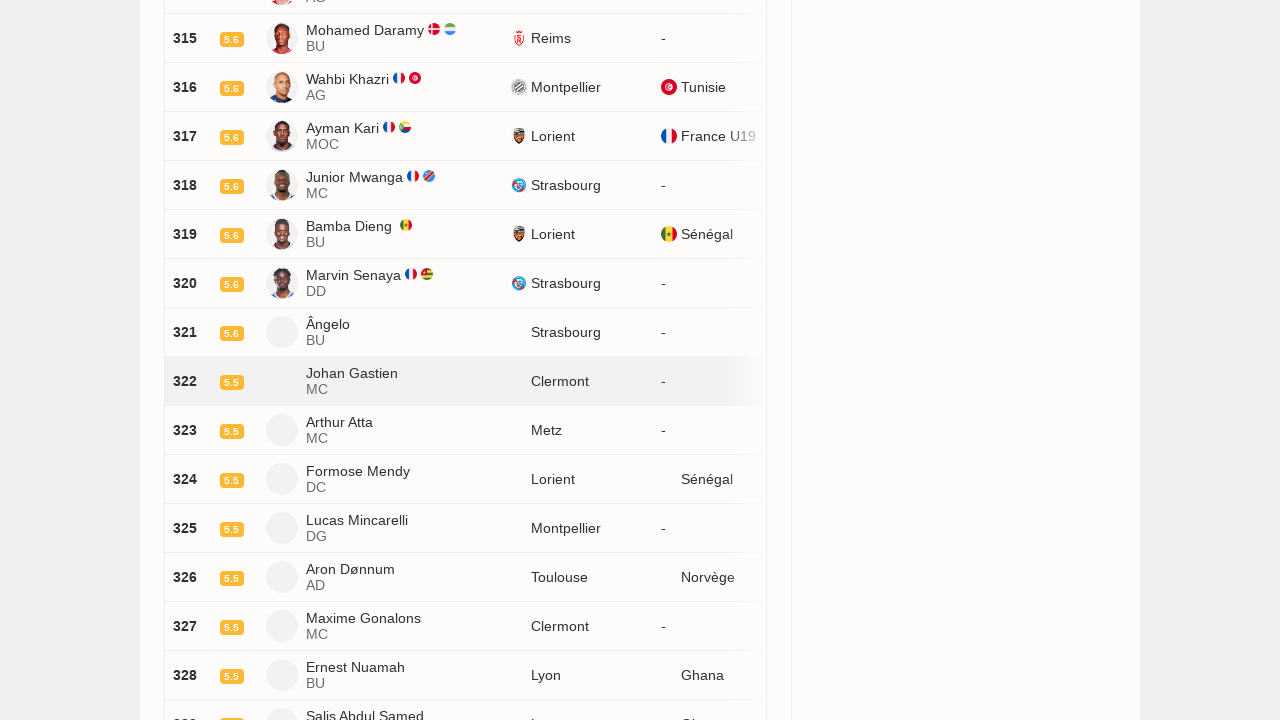

Waited for new player content to load
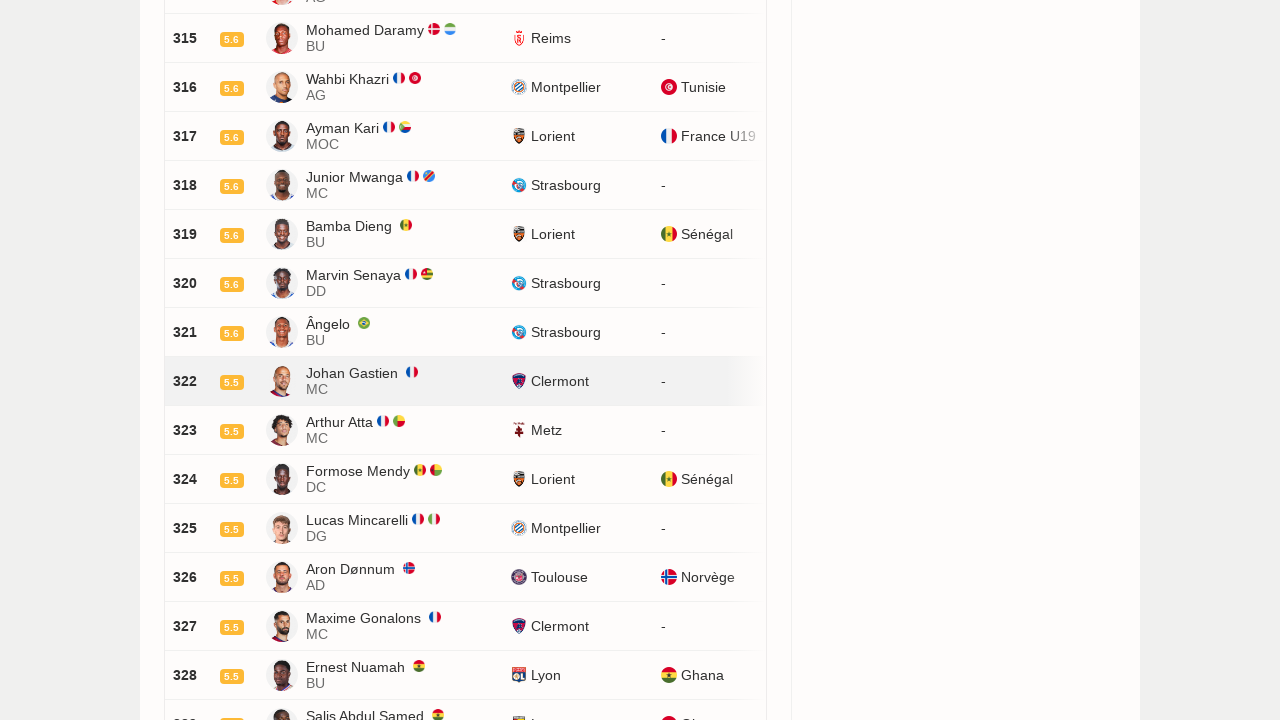

Scrolled 'Load more' button into view
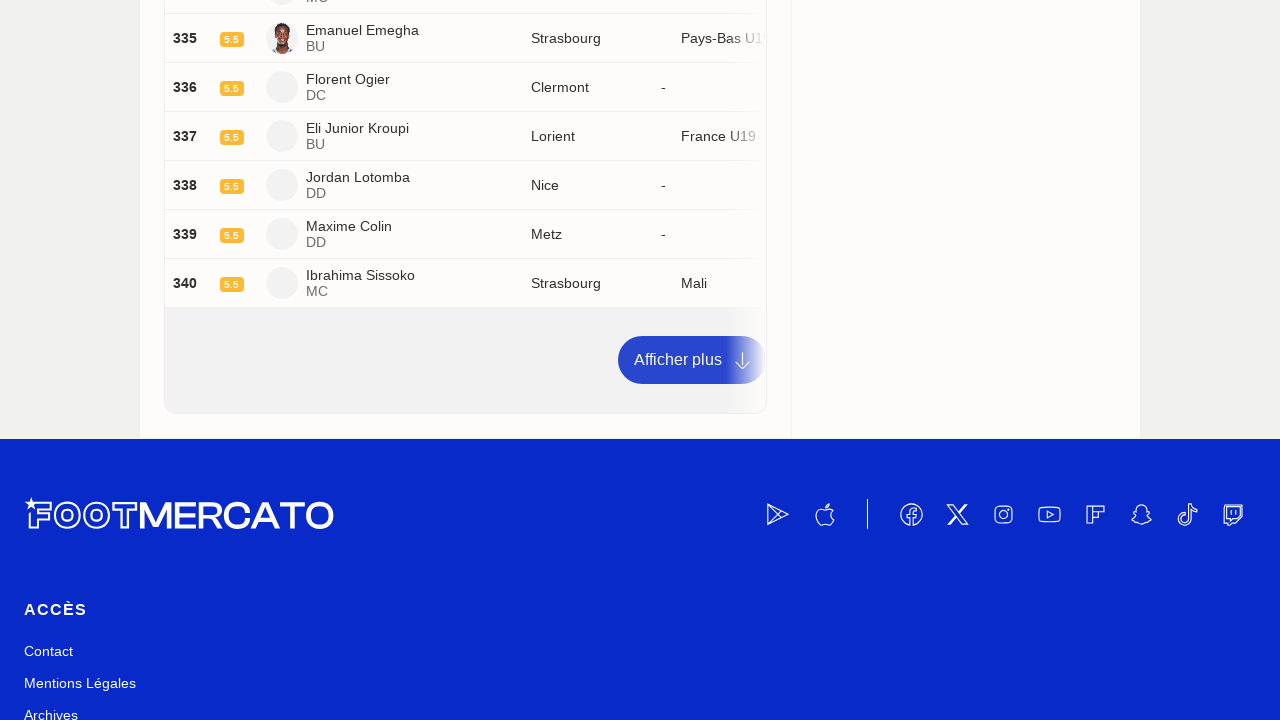

Clicked 'Load more' button to load additional players at (692, 360) on a:has-text('Afficher plus')
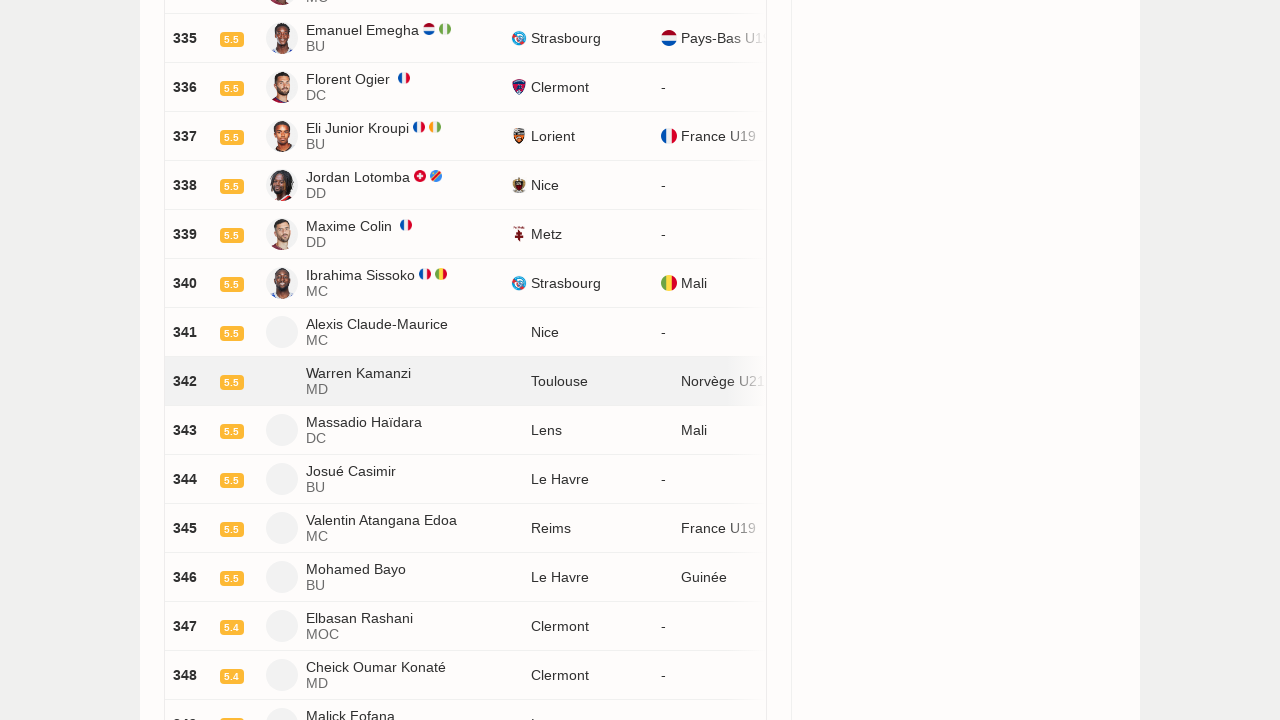

Waited for new player content to load
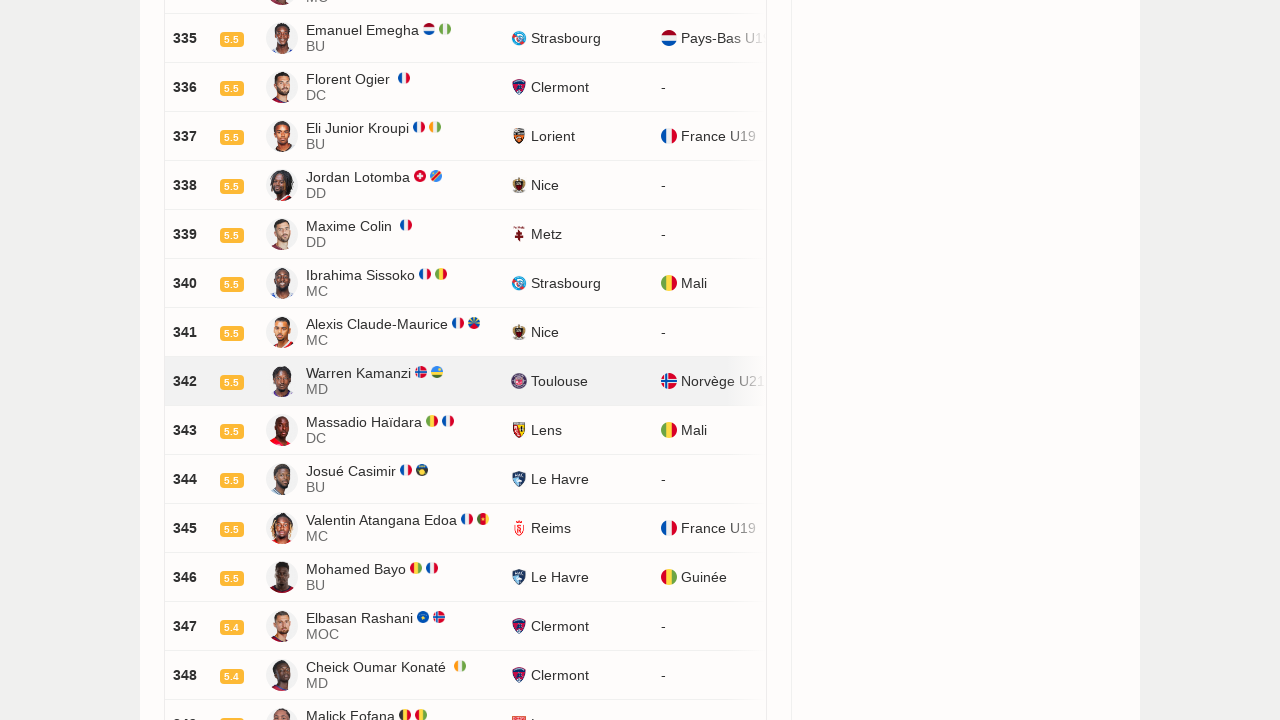

Scrolled 'Load more' button into view
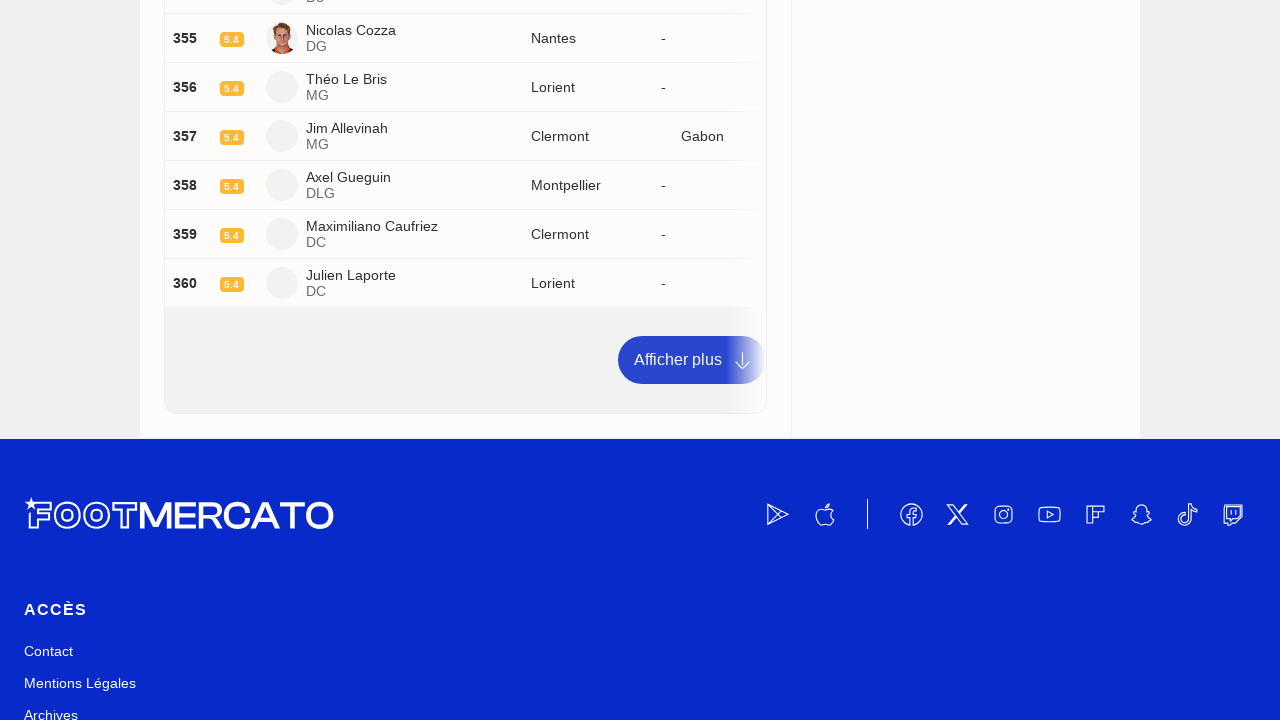

Clicked 'Load more' button to load additional players at (692, 360) on a:has-text('Afficher plus')
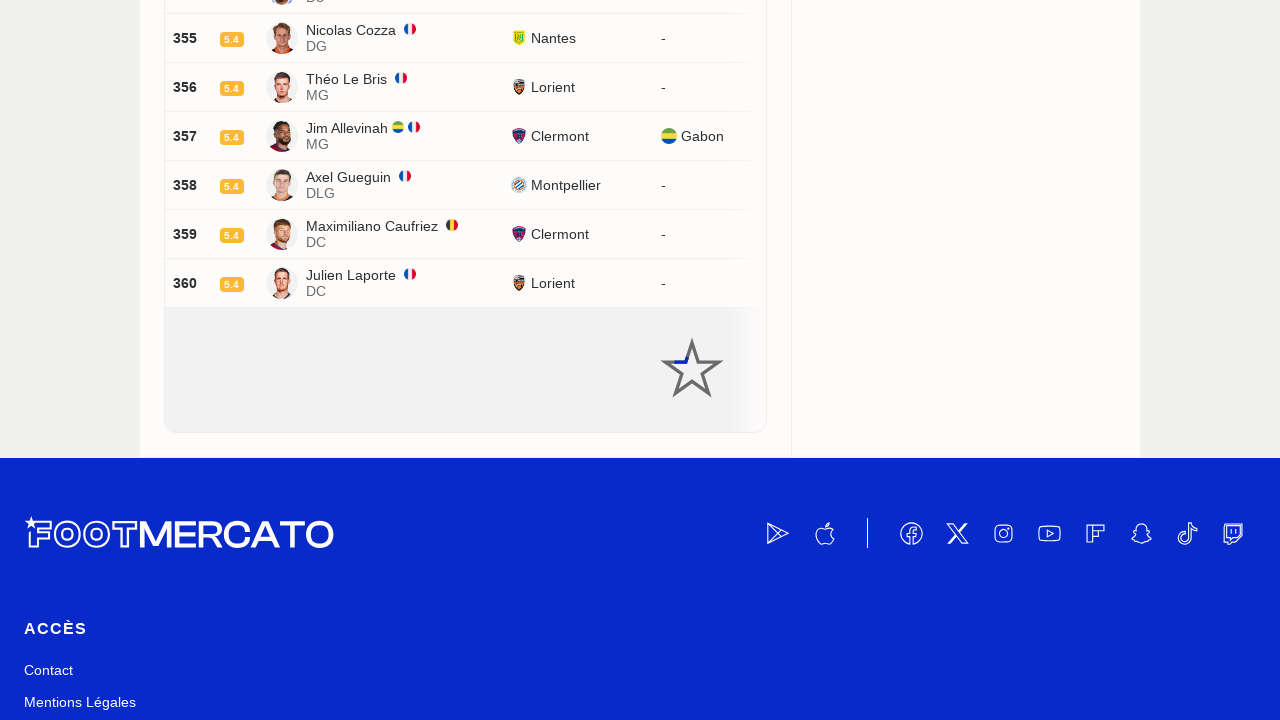

Waited for new player content to load
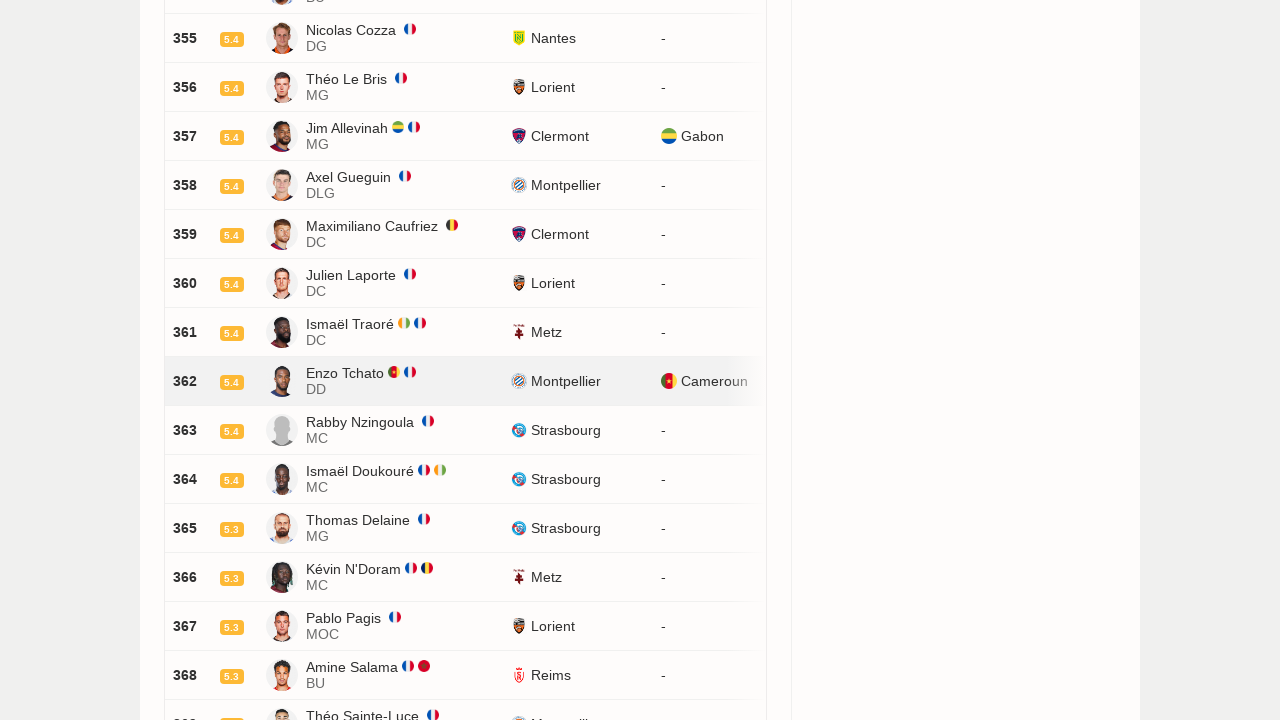

Scrolled 'Load more' button into view
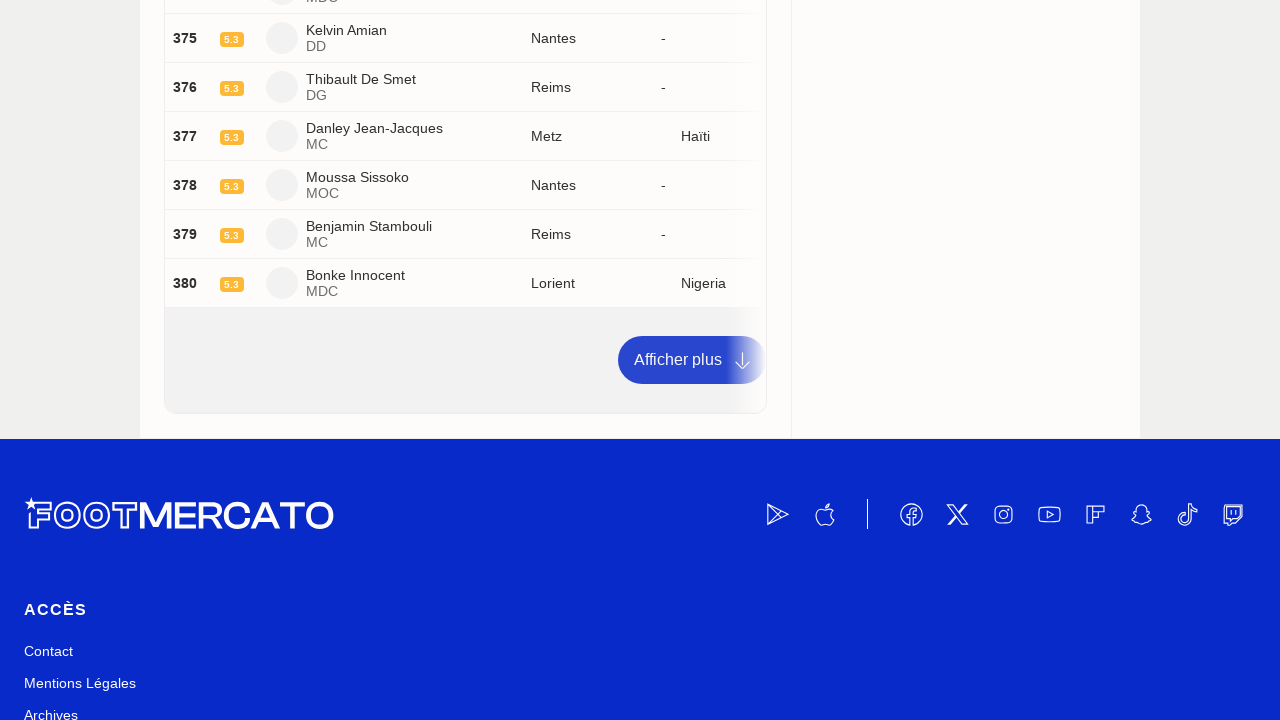

Clicked 'Load more' button to load additional players at (692, 360) on a:has-text('Afficher plus')
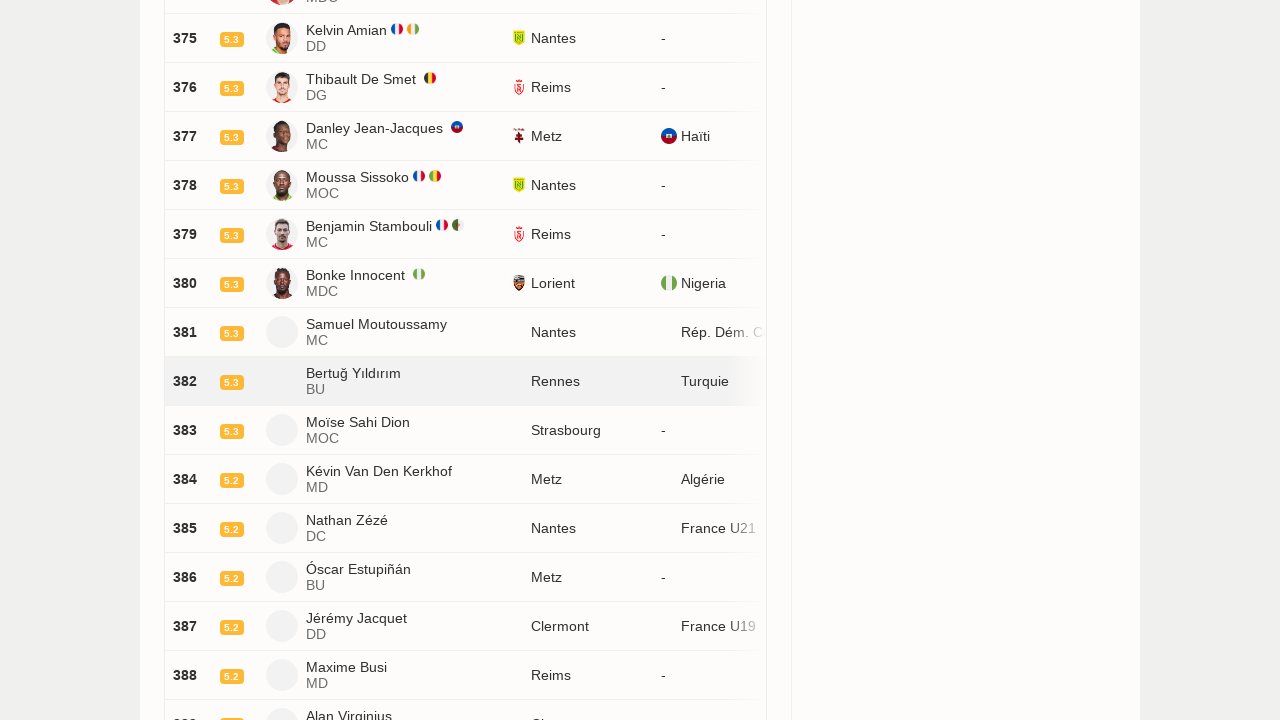

Waited for new player content to load
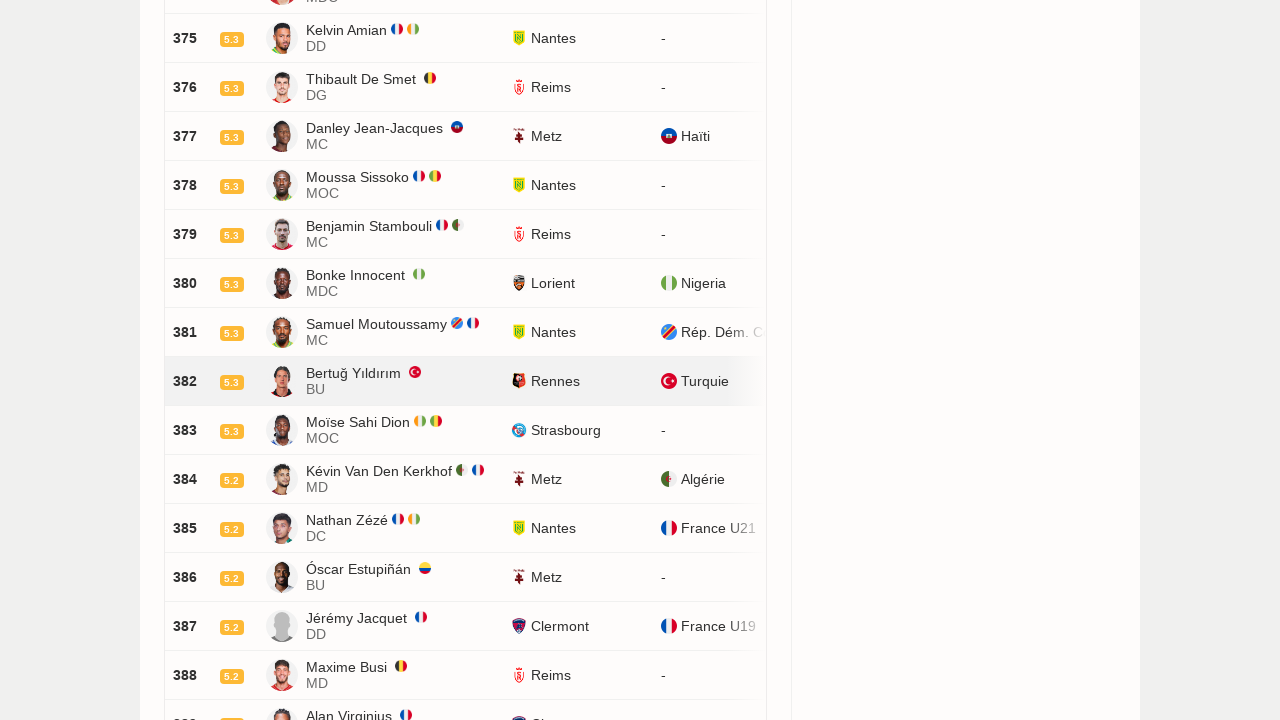

Scrolled 'Load more' button into view
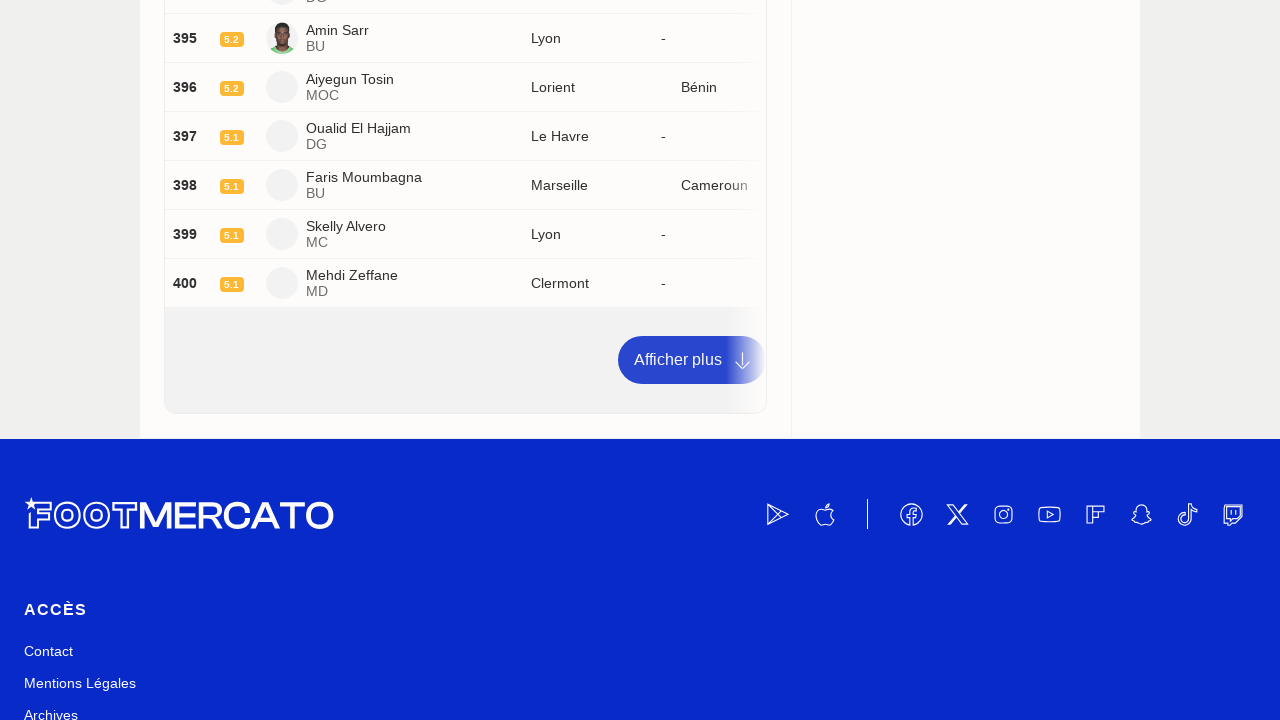

Clicked 'Load more' button to load additional players at (692, 360) on a:has-text('Afficher plus')
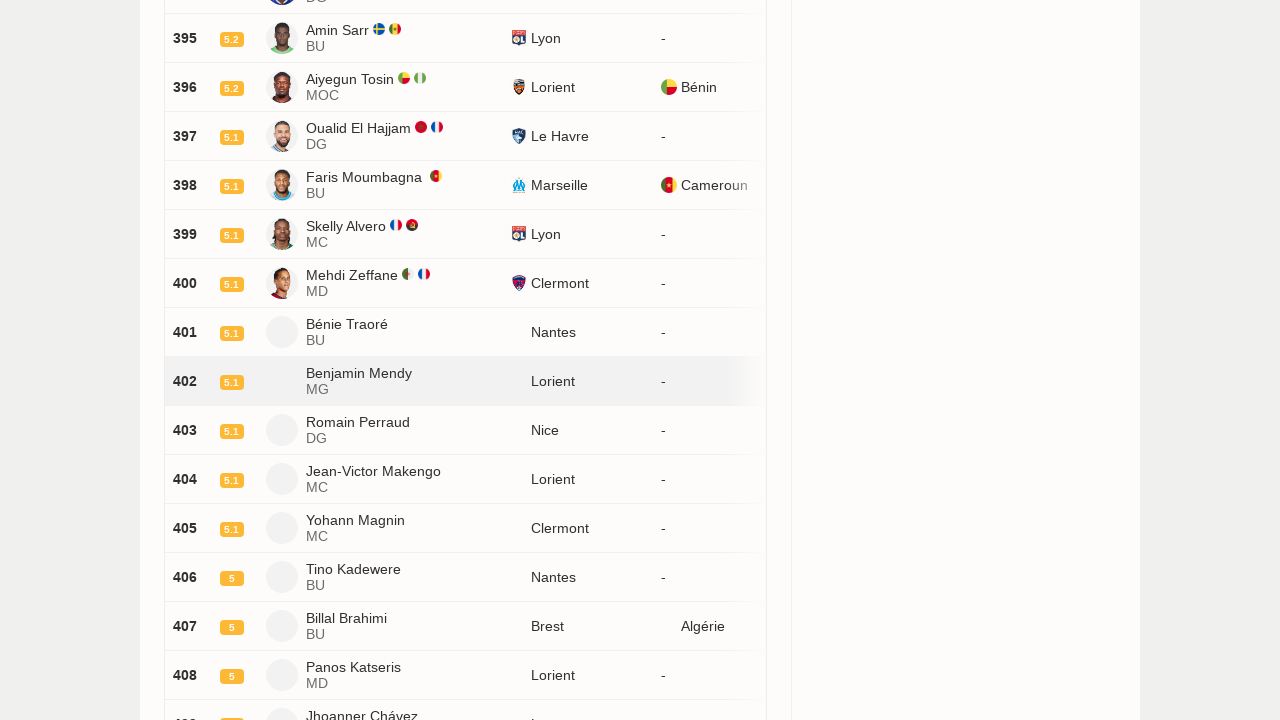

Waited for new player content to load
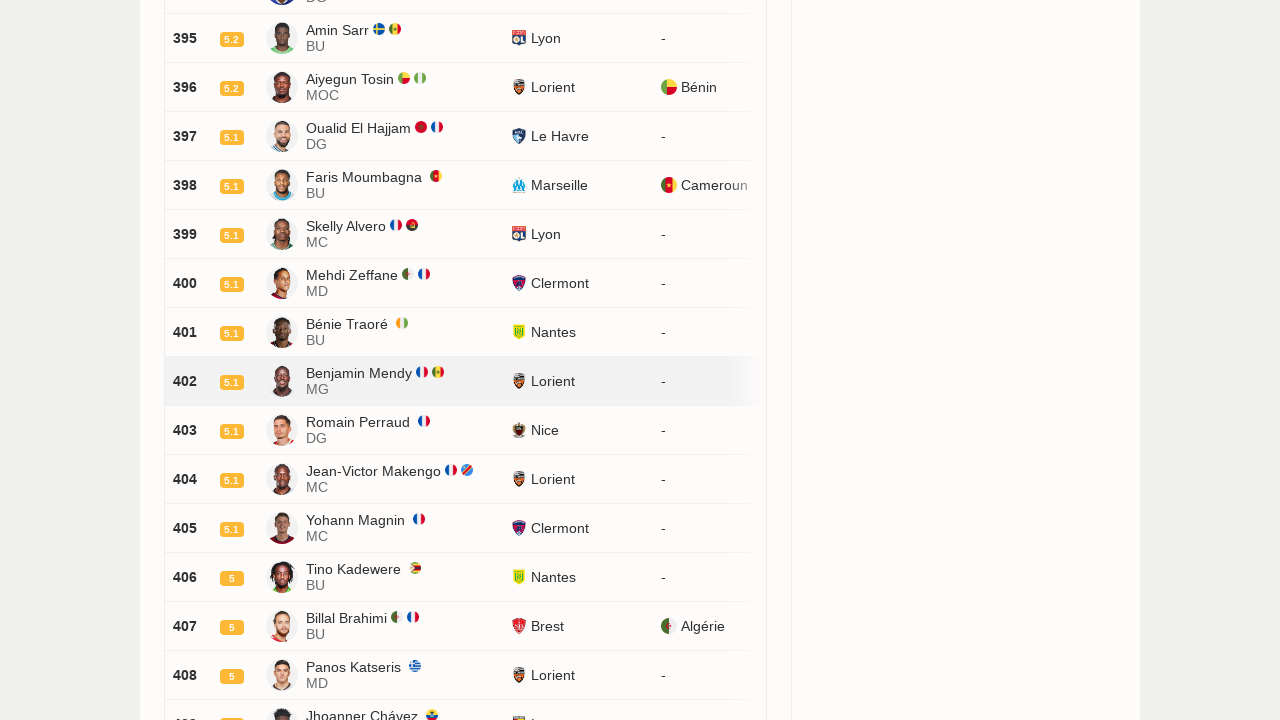

Scrolled 'Load more' button into view
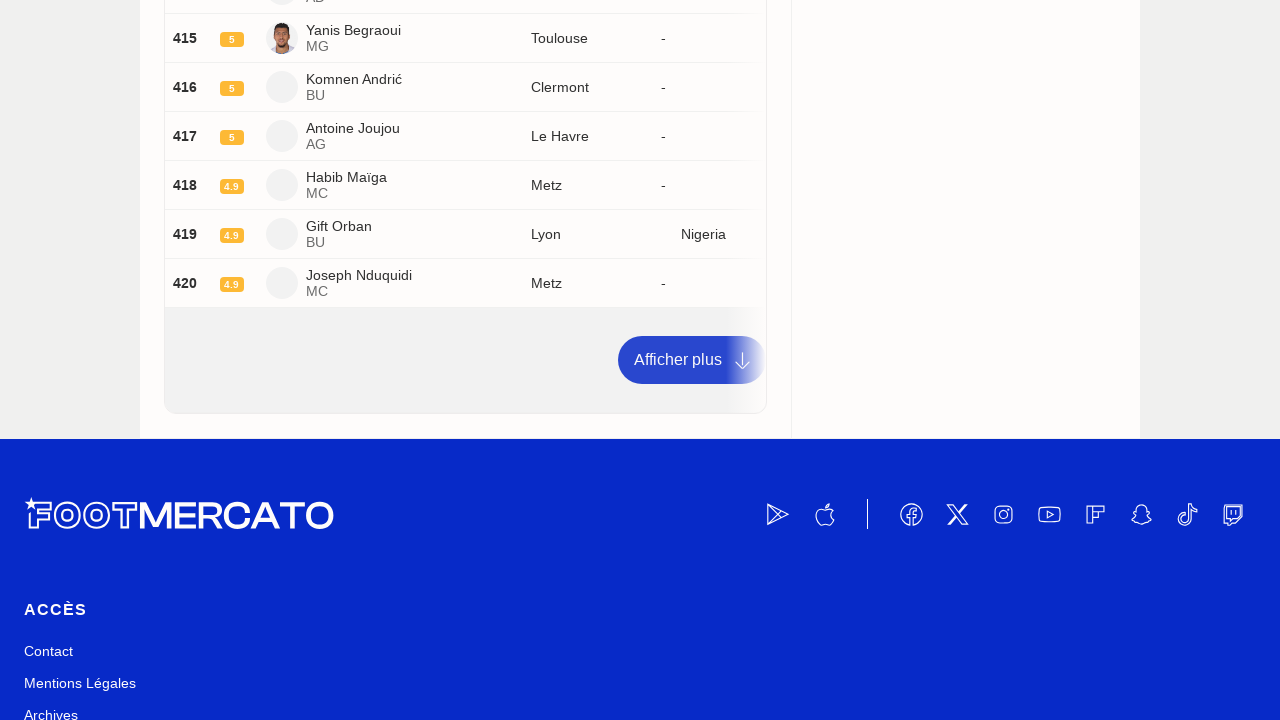

Clicked 'Load more' button to load additional players at (692, 360) on a:has-text('Afficher plus')
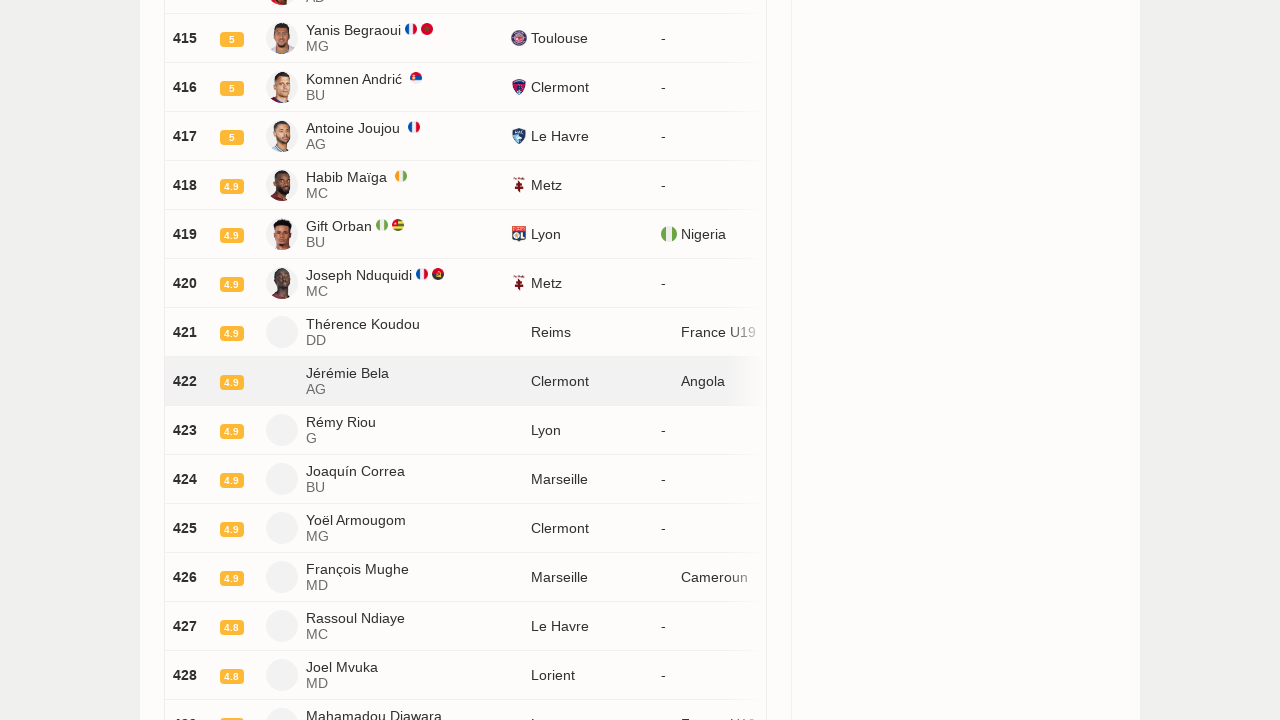

Waited for new player content to load
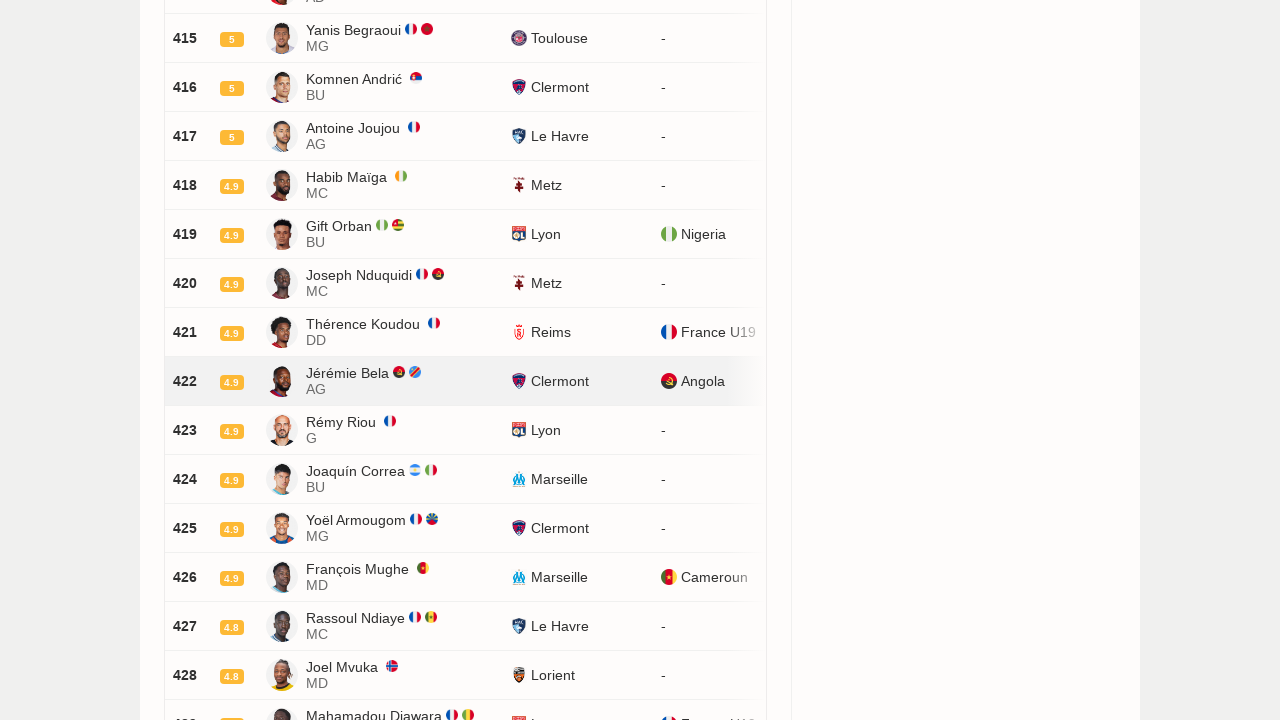

Scrolled 'Load more' button into view
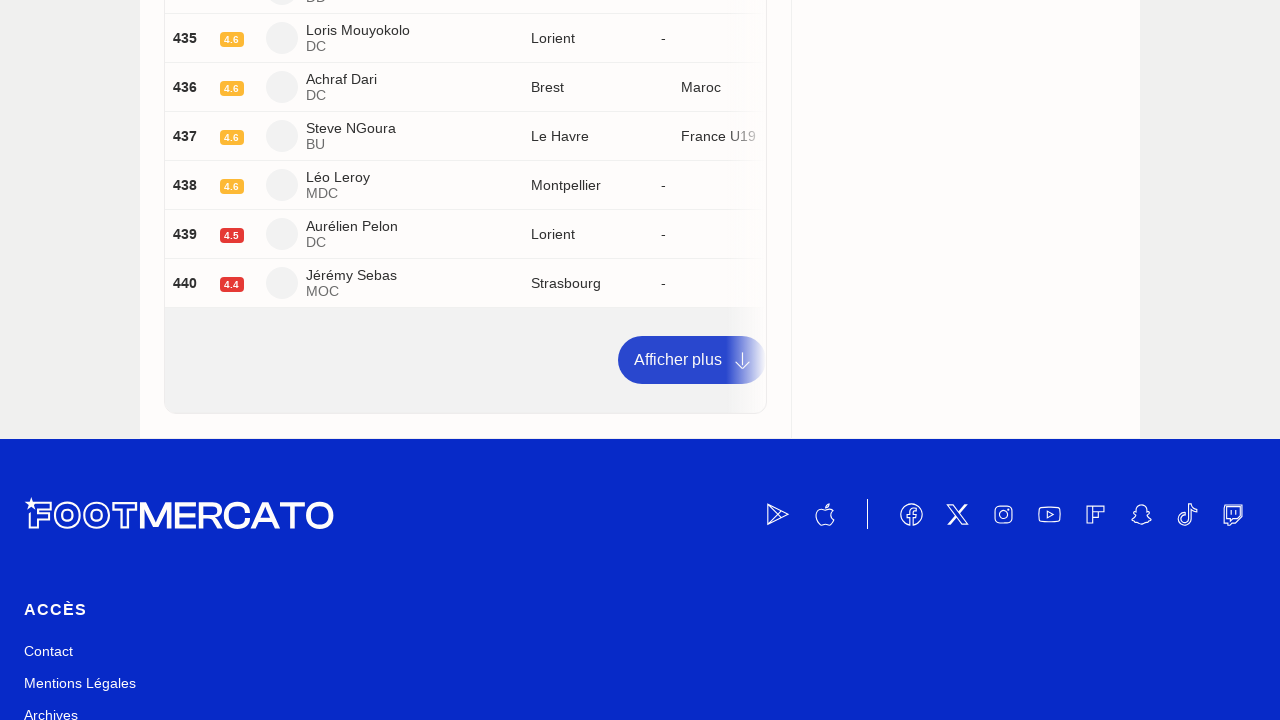

Clicked 'Load more' button to load additional players at (692, 360) on a:has-text('Afficher plus')
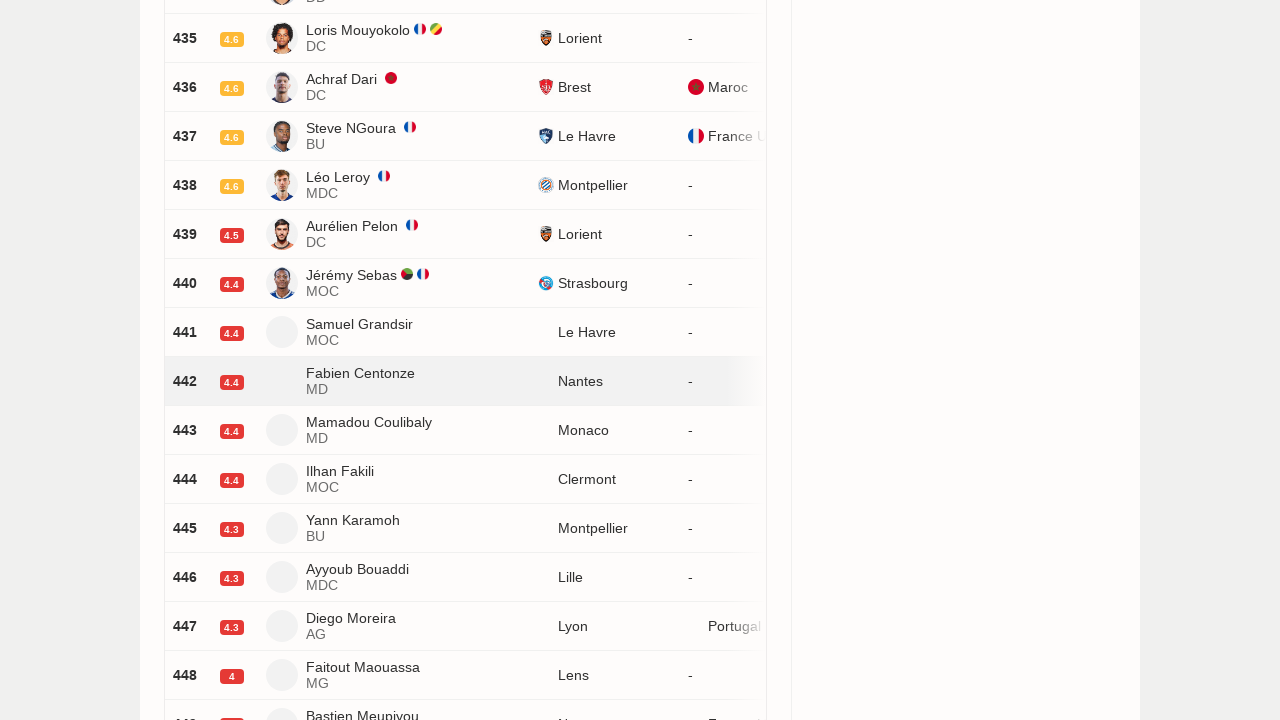

Waited for new player content to load
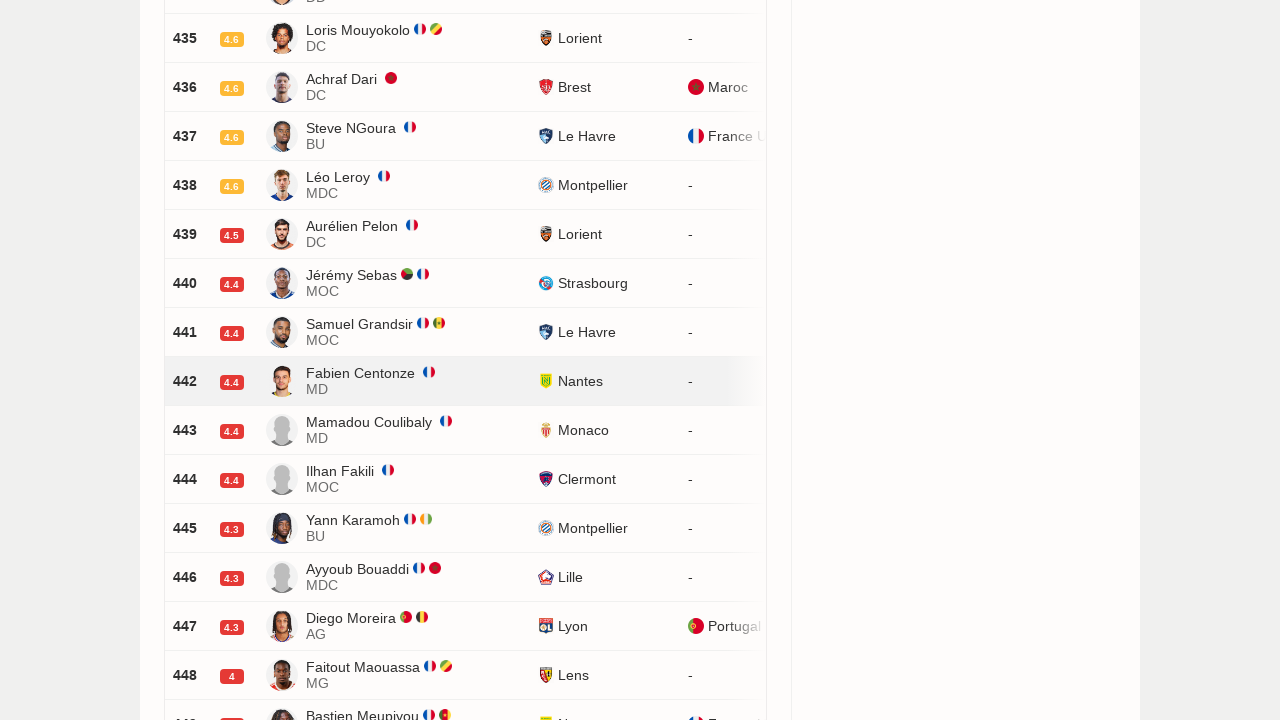

Scrolled 'Load more' button into view
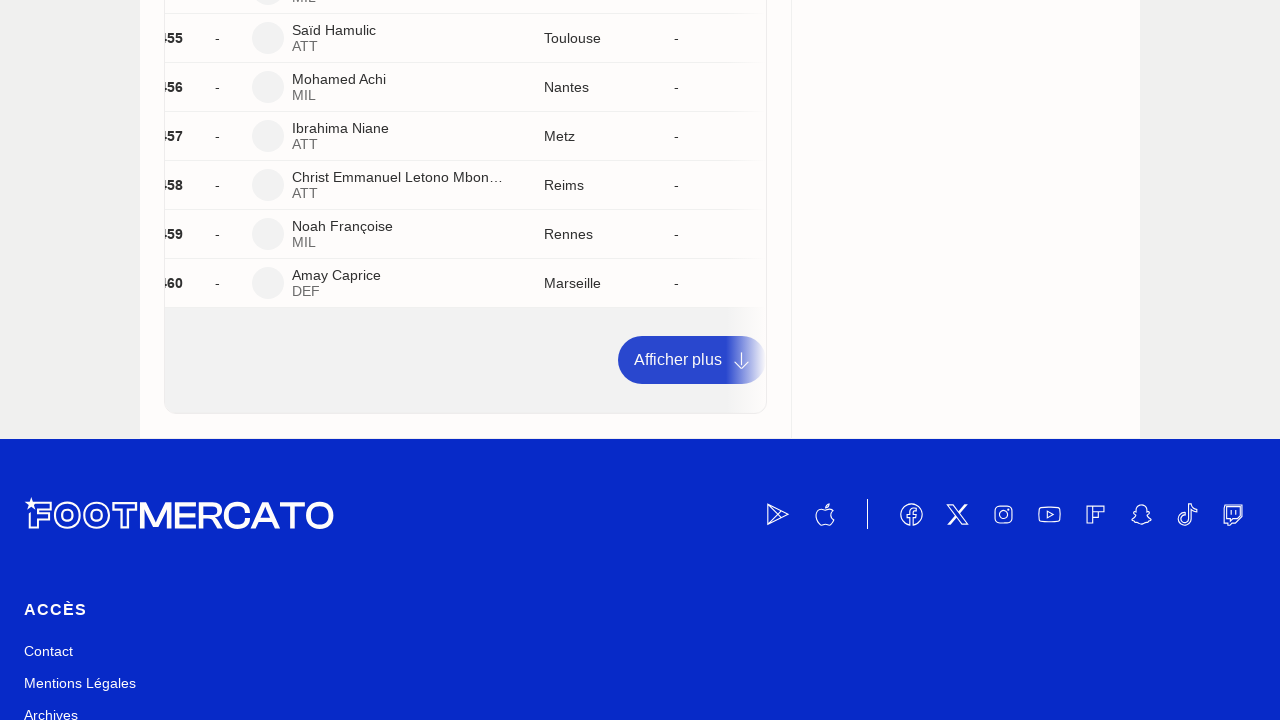

Clicked 'Load more' button to load additional players at (692, 360) on a:has-text('Afficher plus')
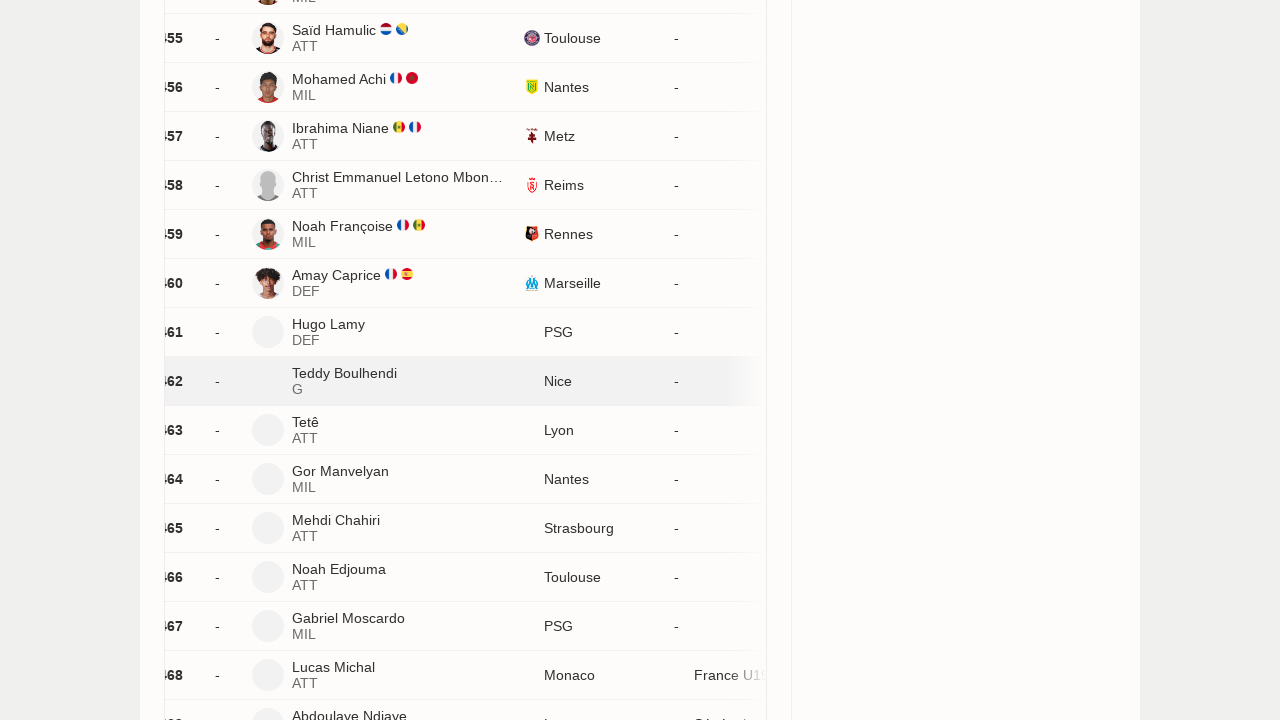

Waited for new player content to load
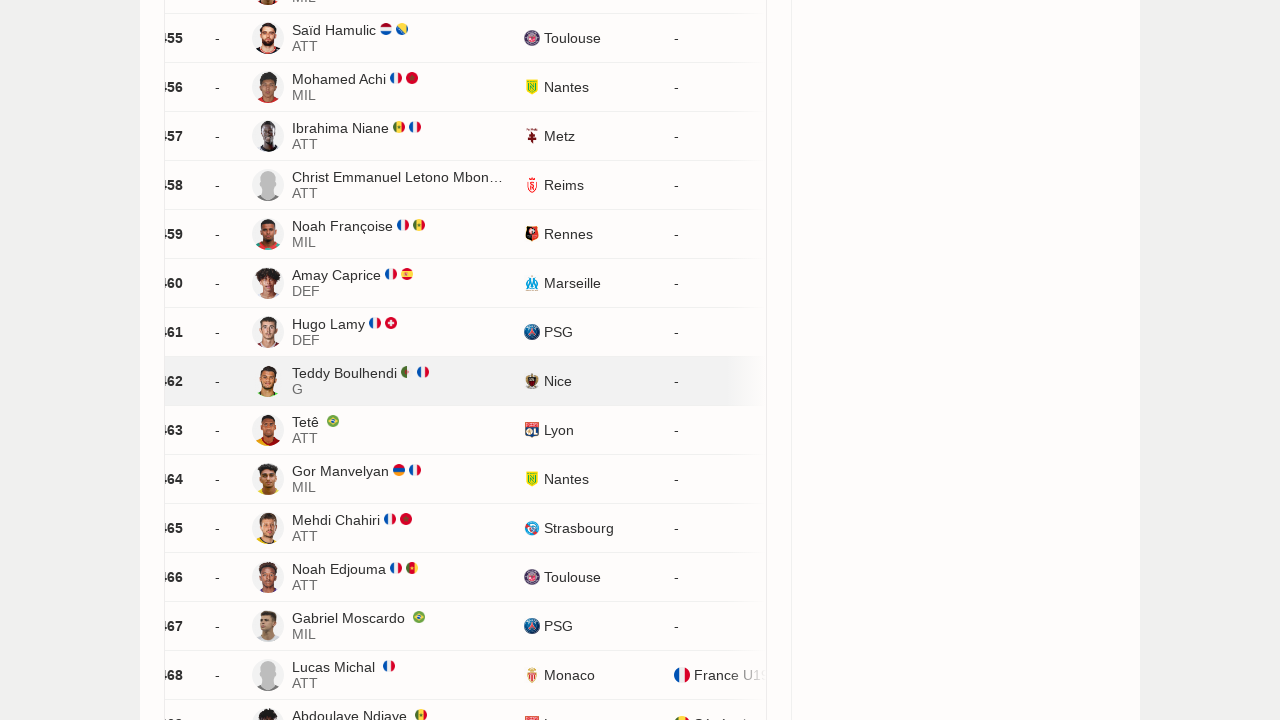

Scrolled 'Load more' button into view
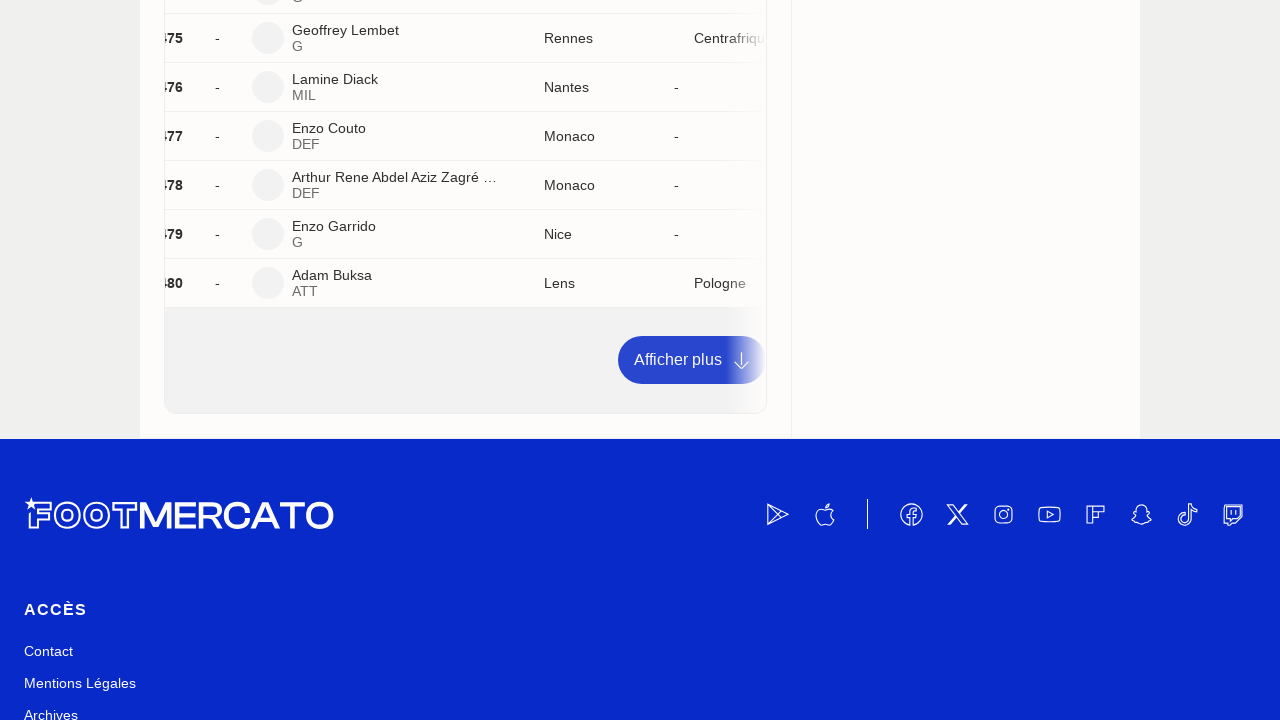

Clicked 'Load more' button to load additional players at (692, 360) on a:has-text('Afficher plus')
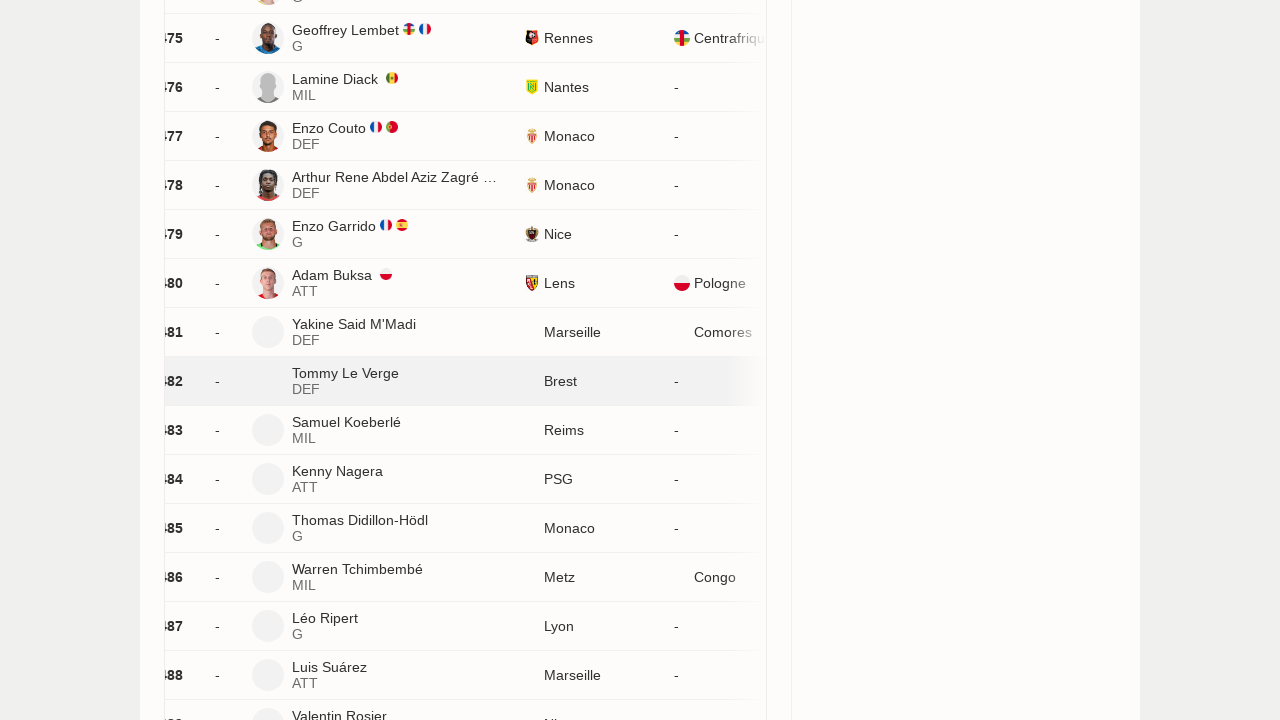

Waited for new player content to load
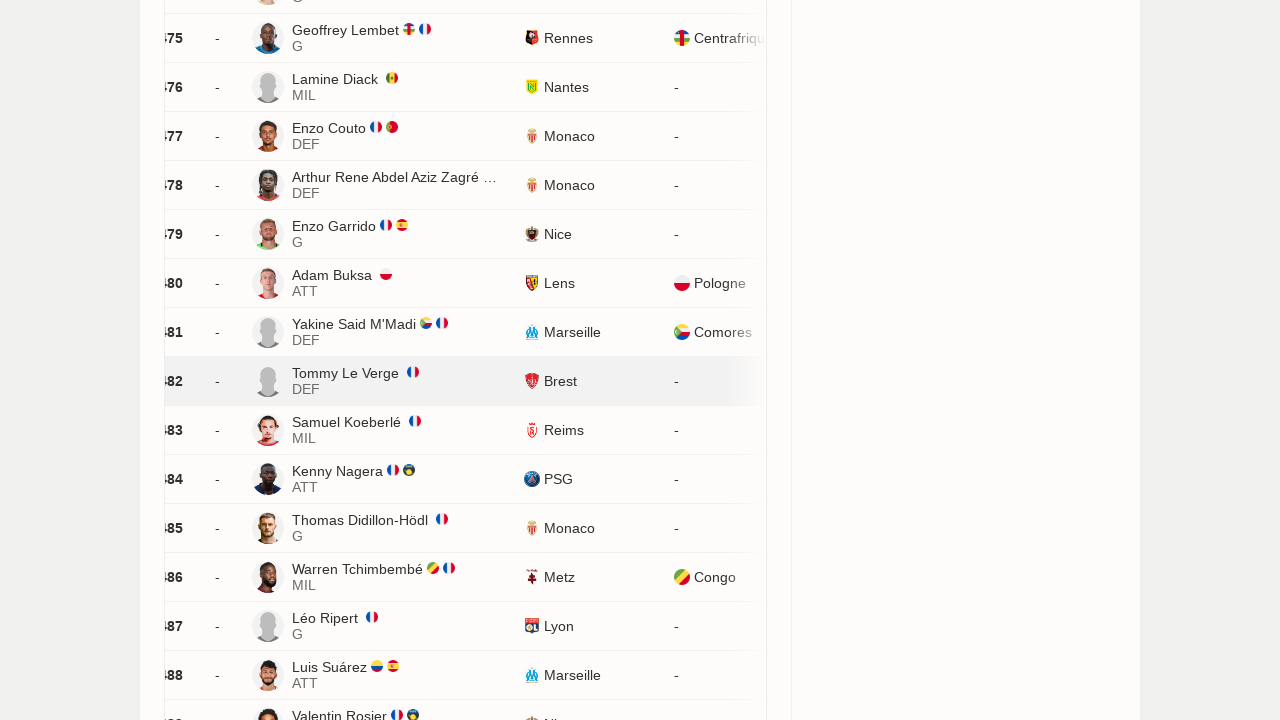

Scrolled 'Load more' button into view
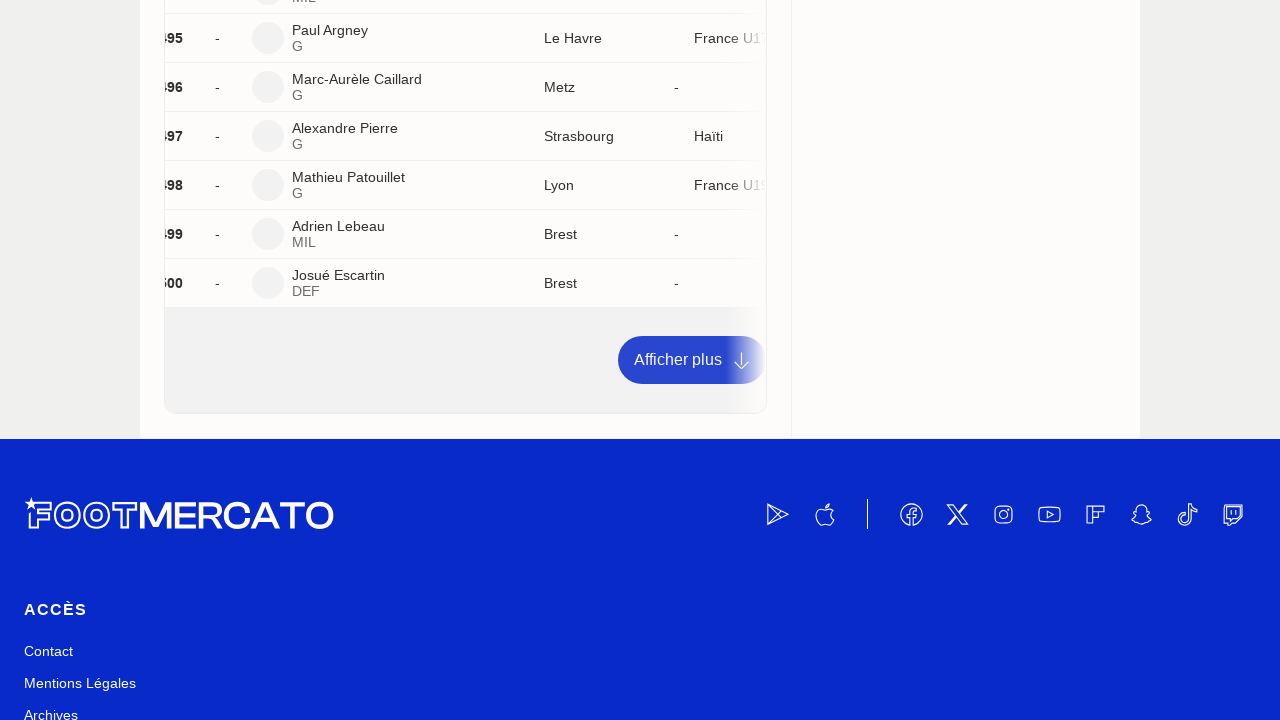

Clicked 'Load more' button to load additional players at (692, 360) on a:has-text('Afficher plus')
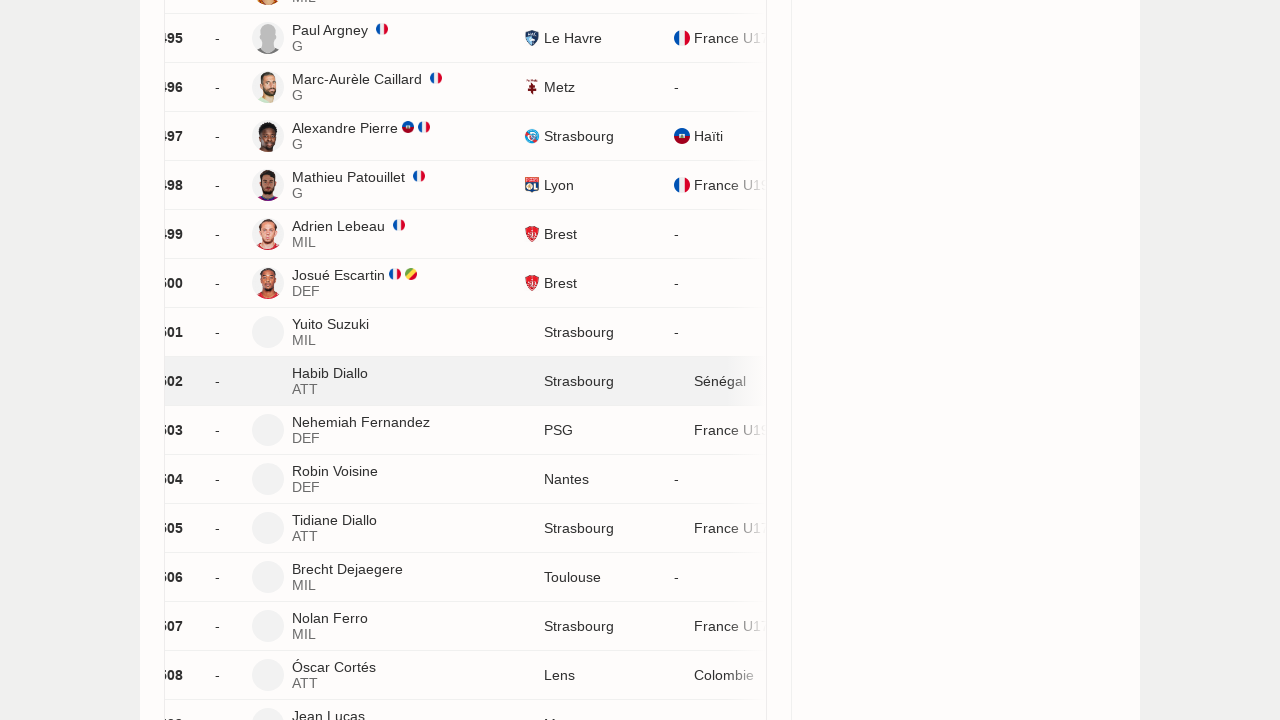

Waited for new player content to load
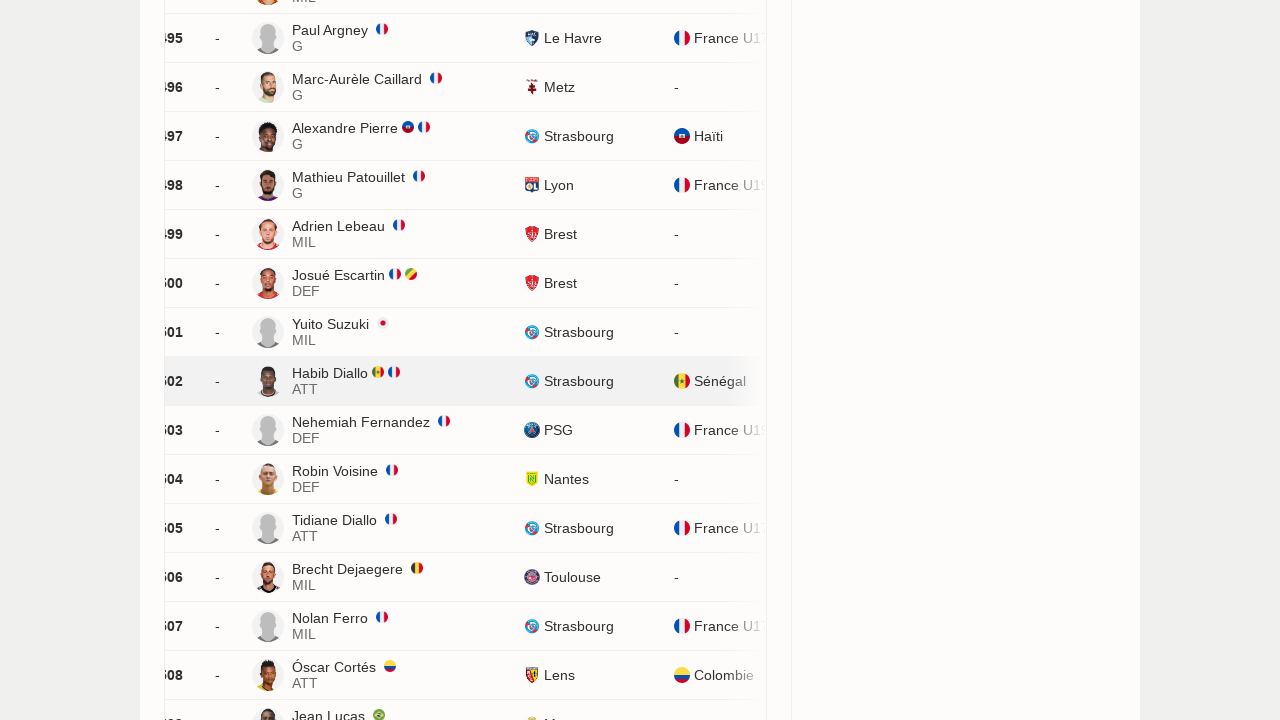

Scrolled 'Load more' button into view
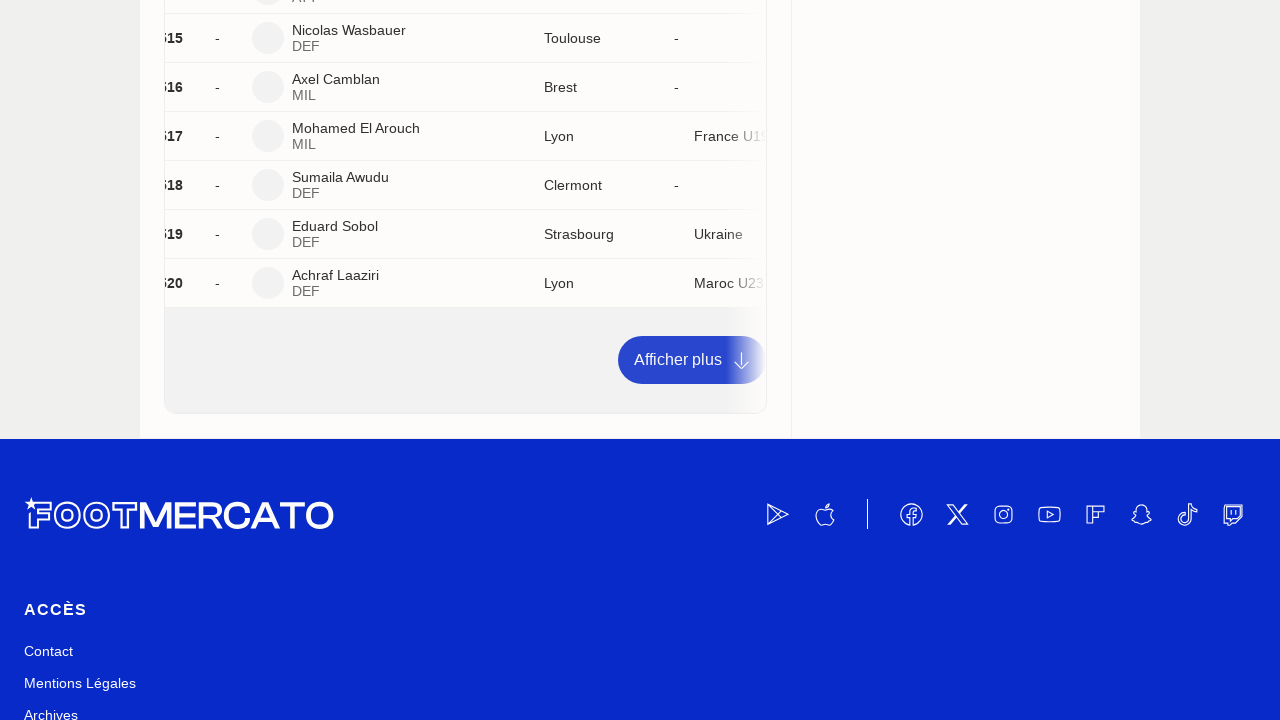

Clicked 'Load more' button to load additional players at (692, 360) on a:has-text('Afficher plus')
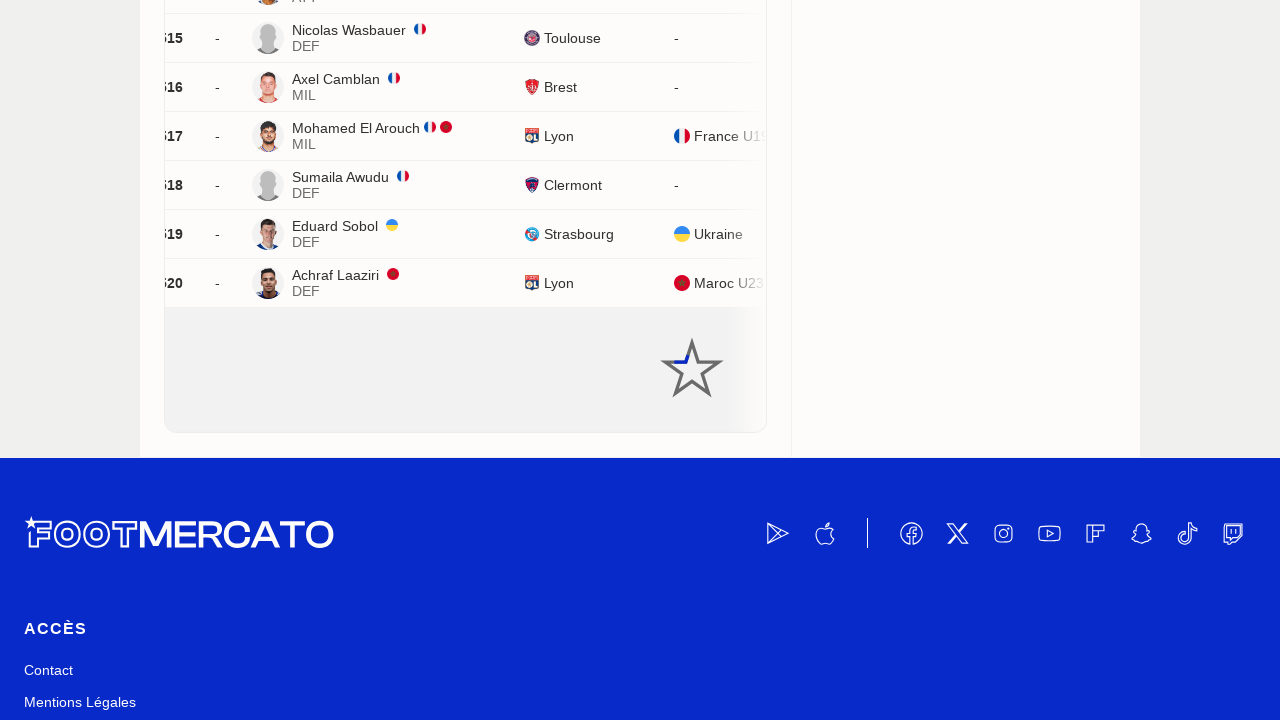

Waited for new player content to load
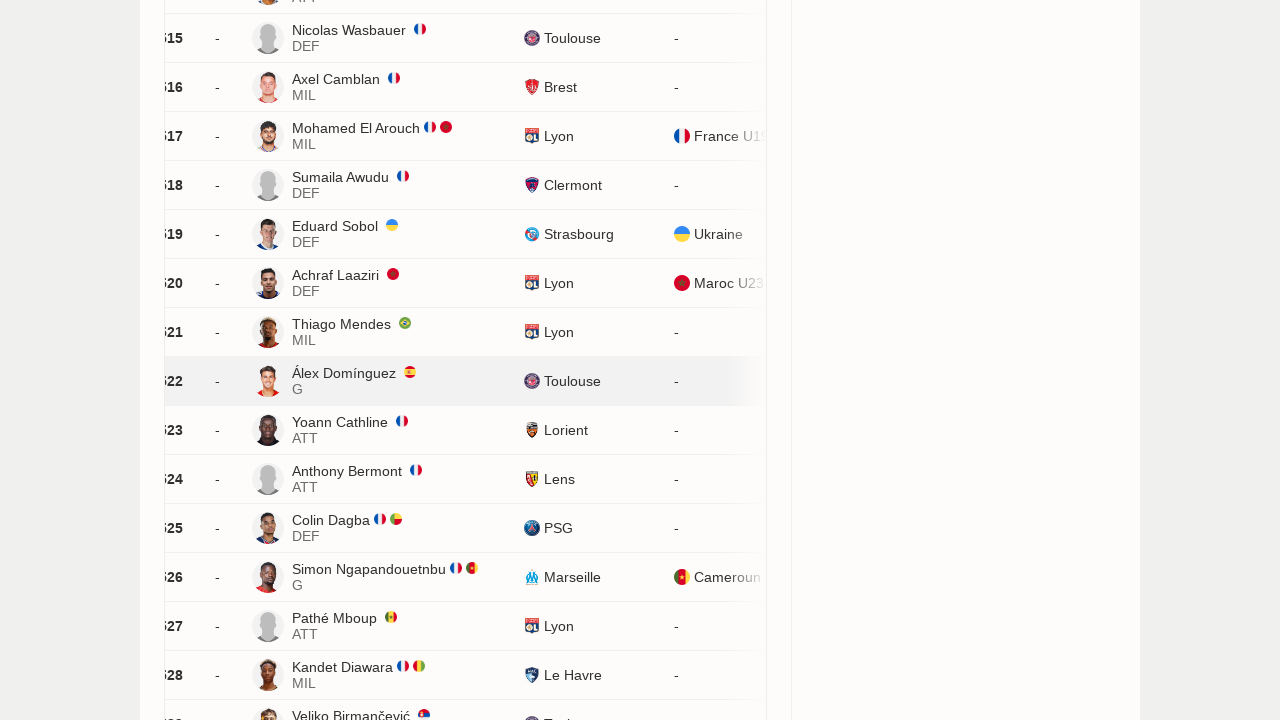

Scrolled 'Load more' button into view
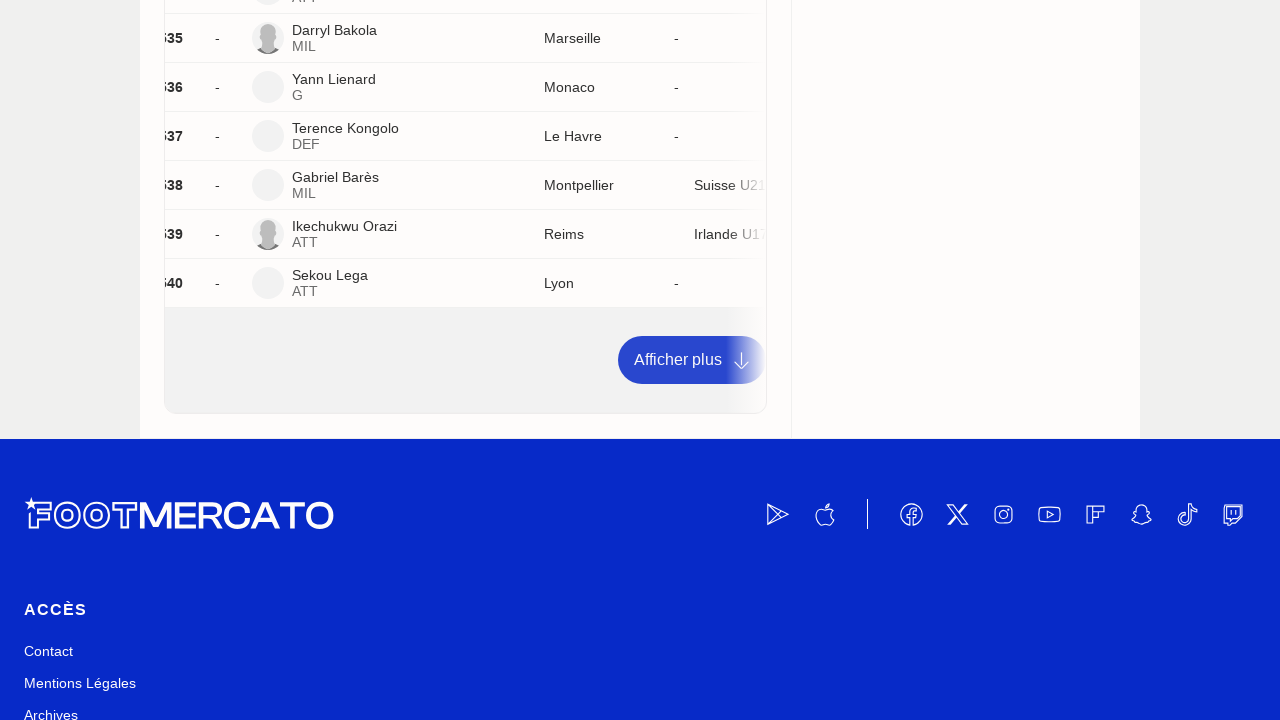

Clicked 'Load more' button to load additional players at (692, 360) on a:has-text('Afficher plus')
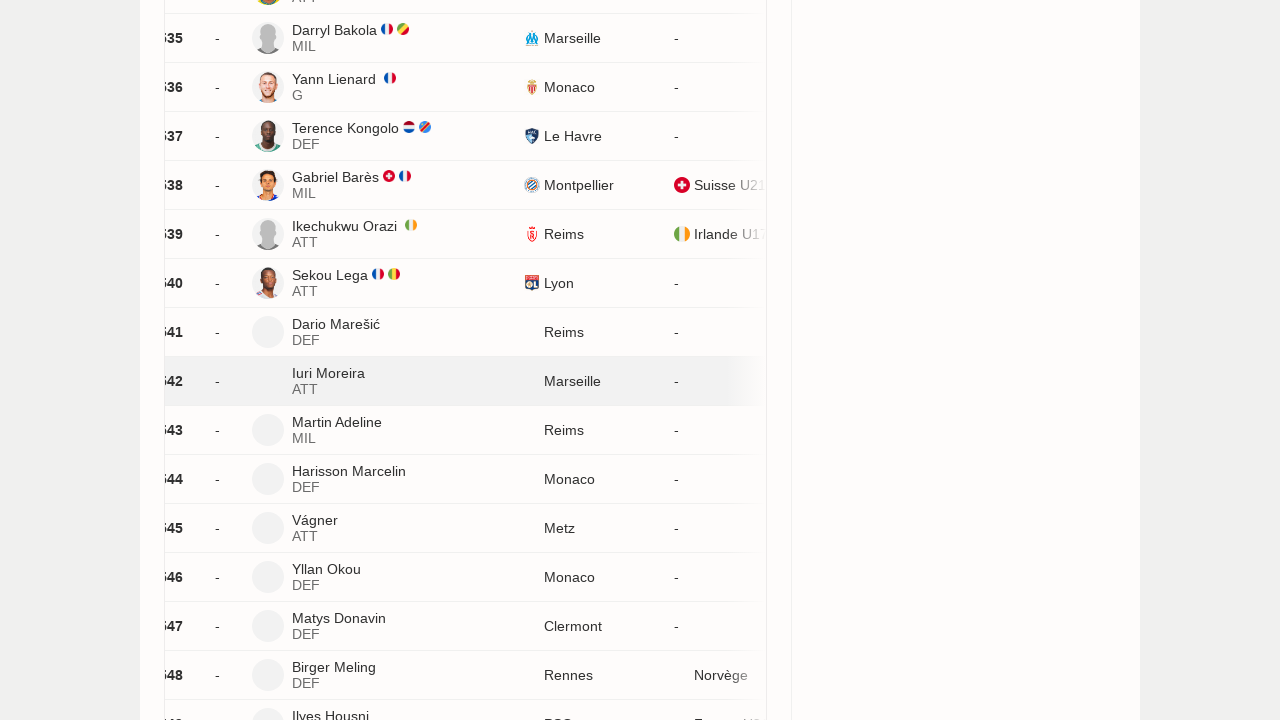

Waited for new player content to load
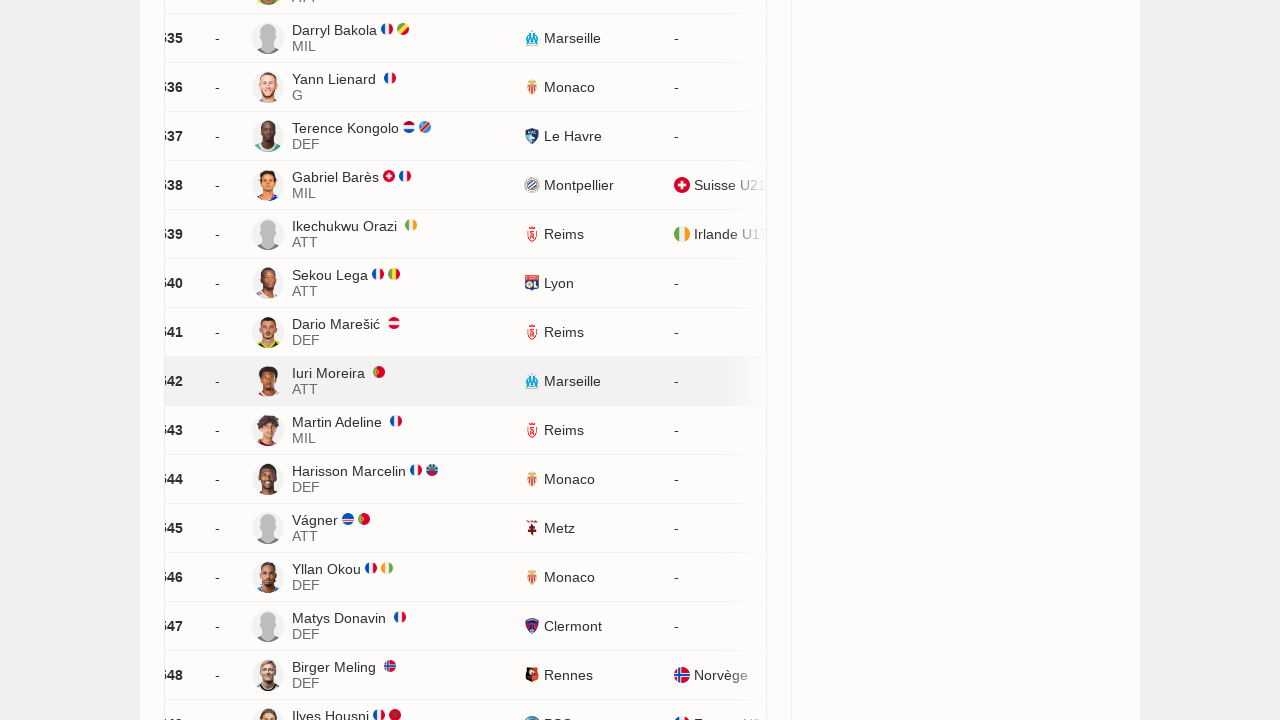

Scrolled 'Load more' button into view
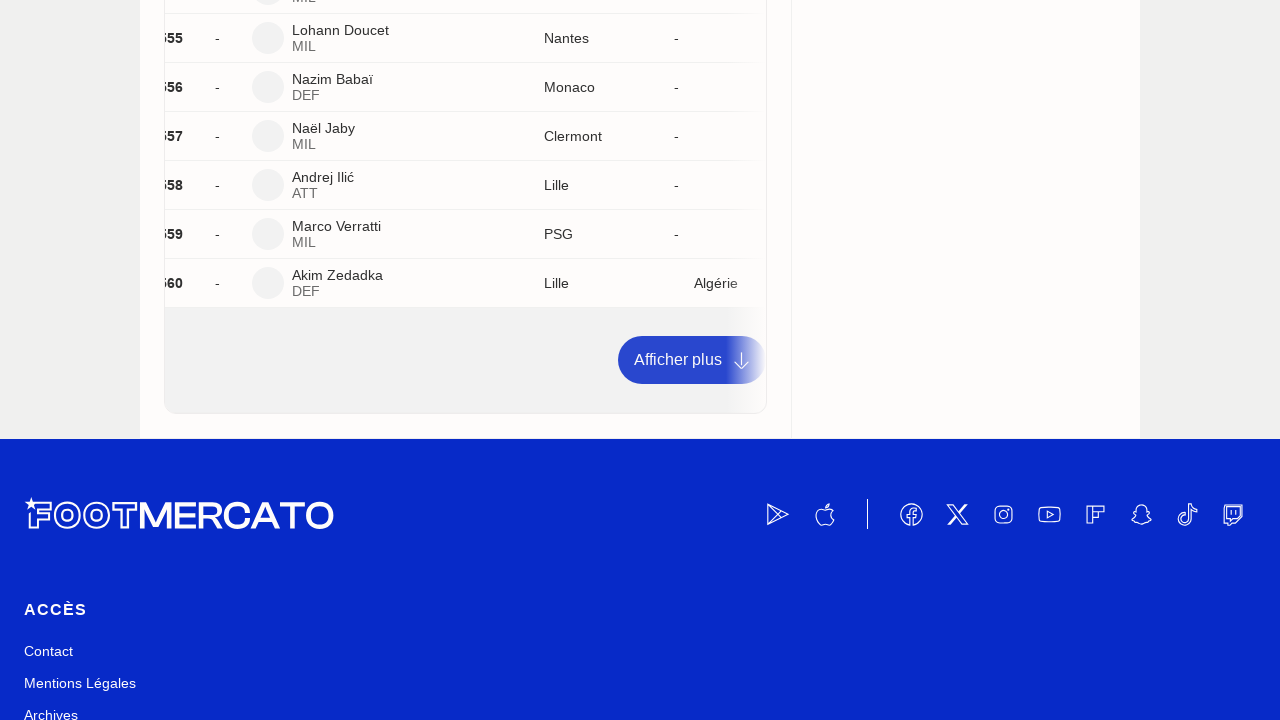

Clicked 'Load more' button to load additional players at (692, 360) on a:has-text('Afficher plus')
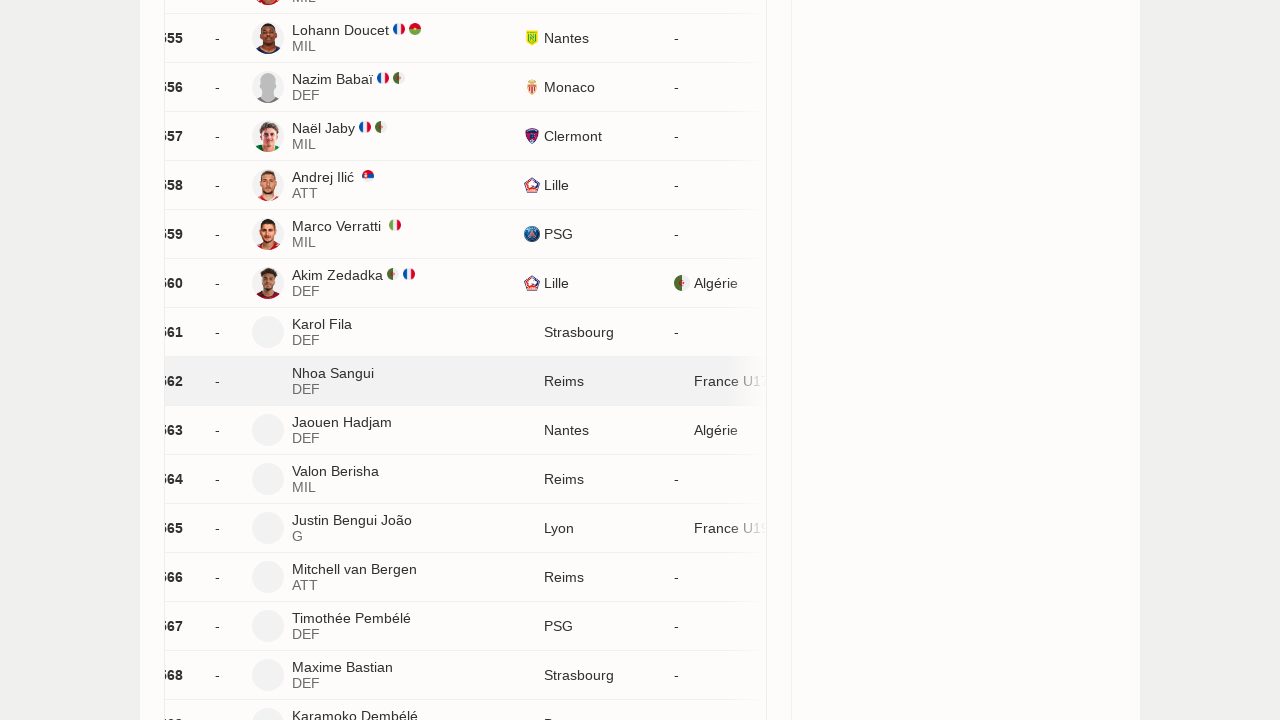

Waited for new player content to load
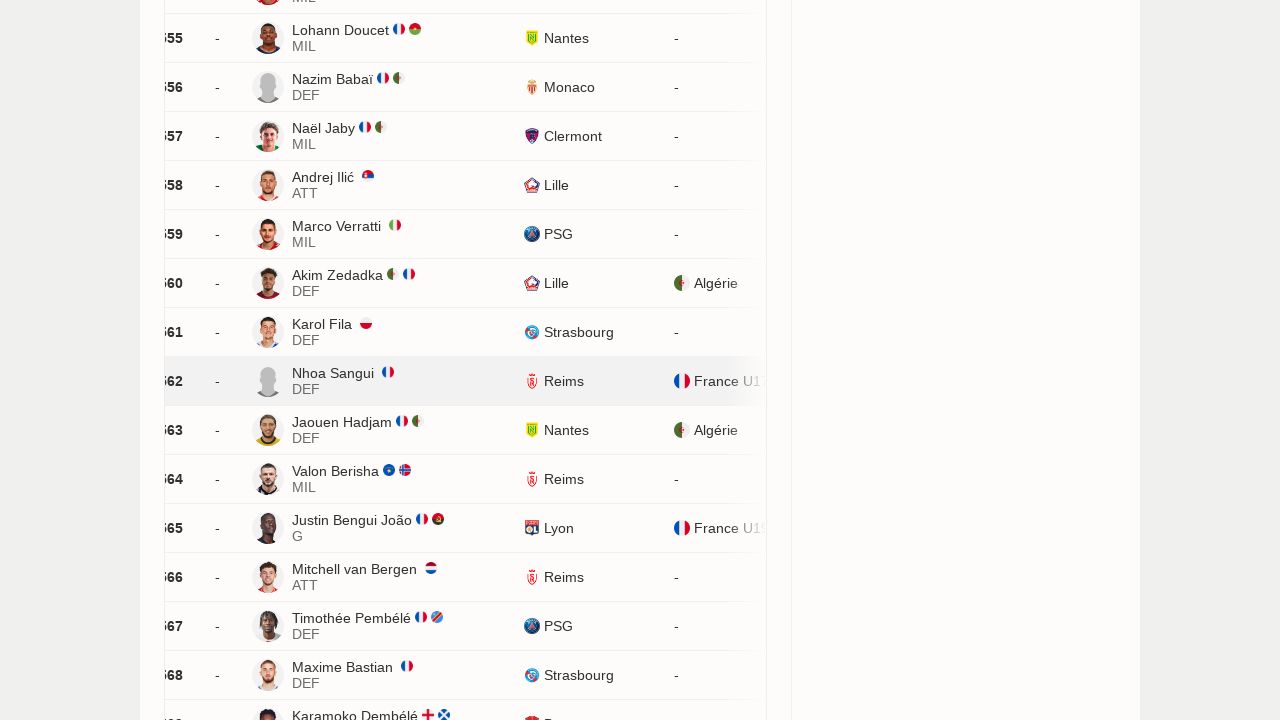

Scrolled 'Load more' button into view
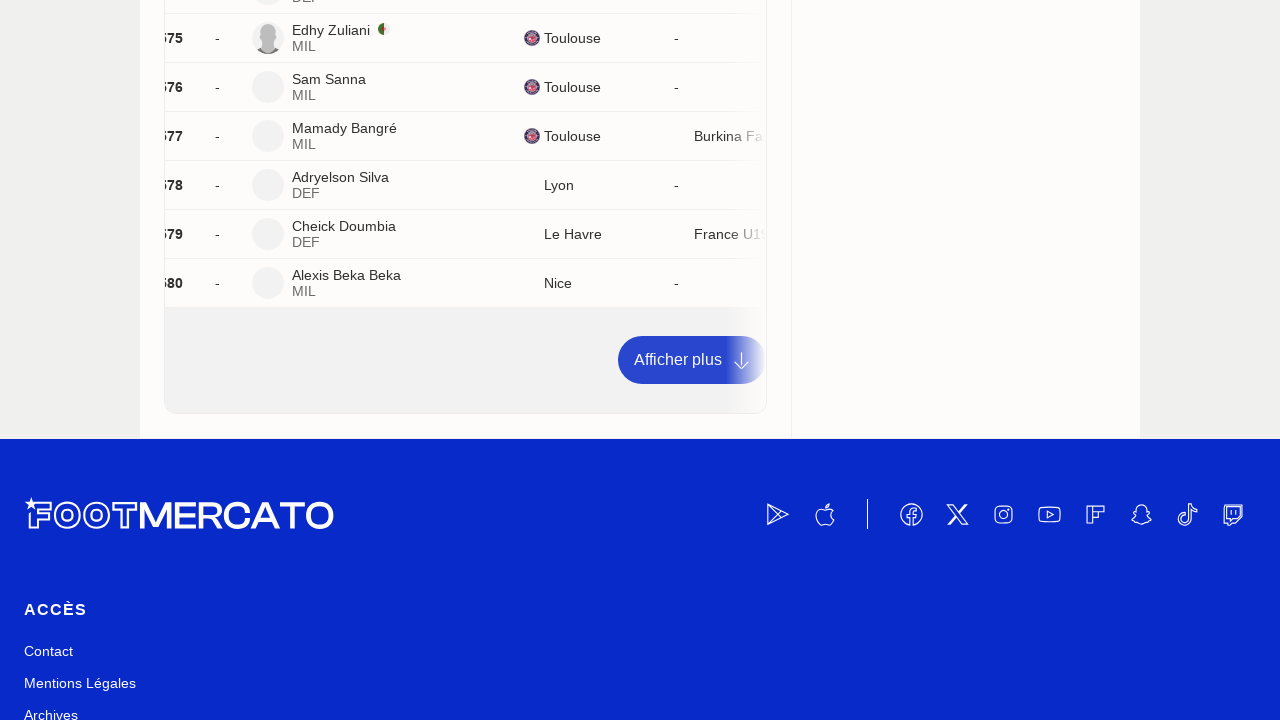

Clicked 'Load more' button to load additional players at (692, 360) on a:has-text('Afficher plus')
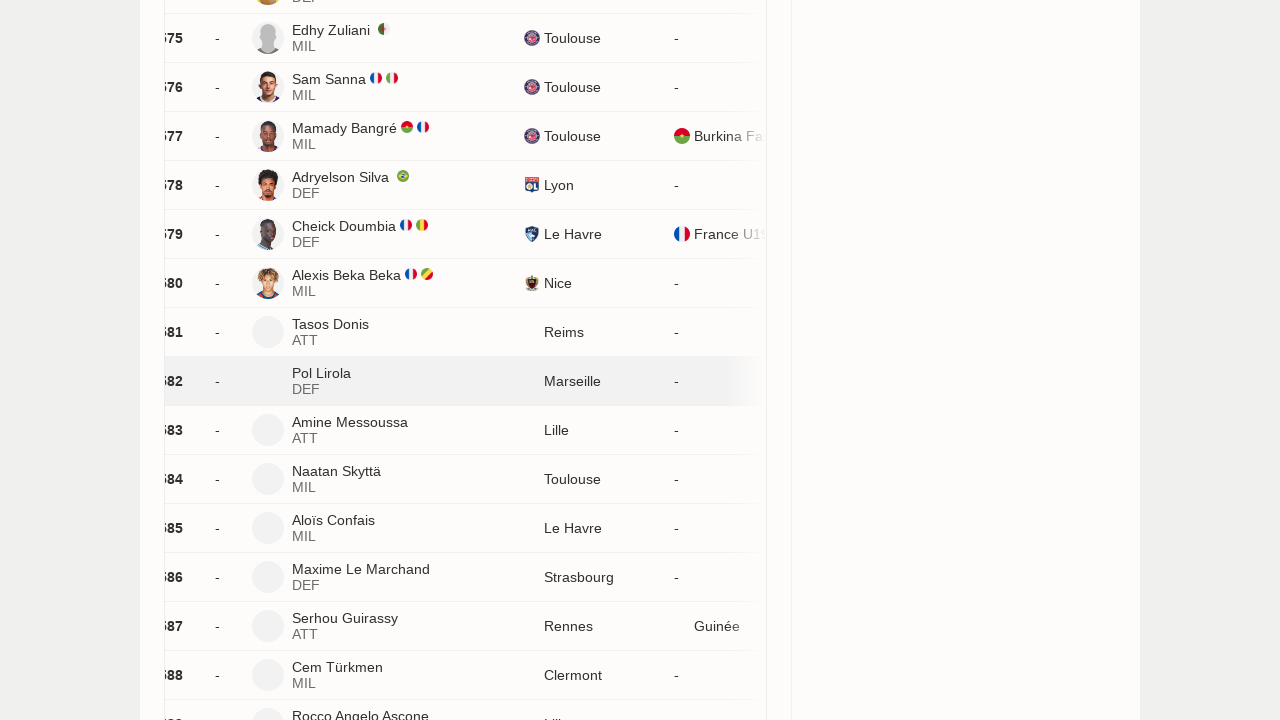

Waited for new player content to load
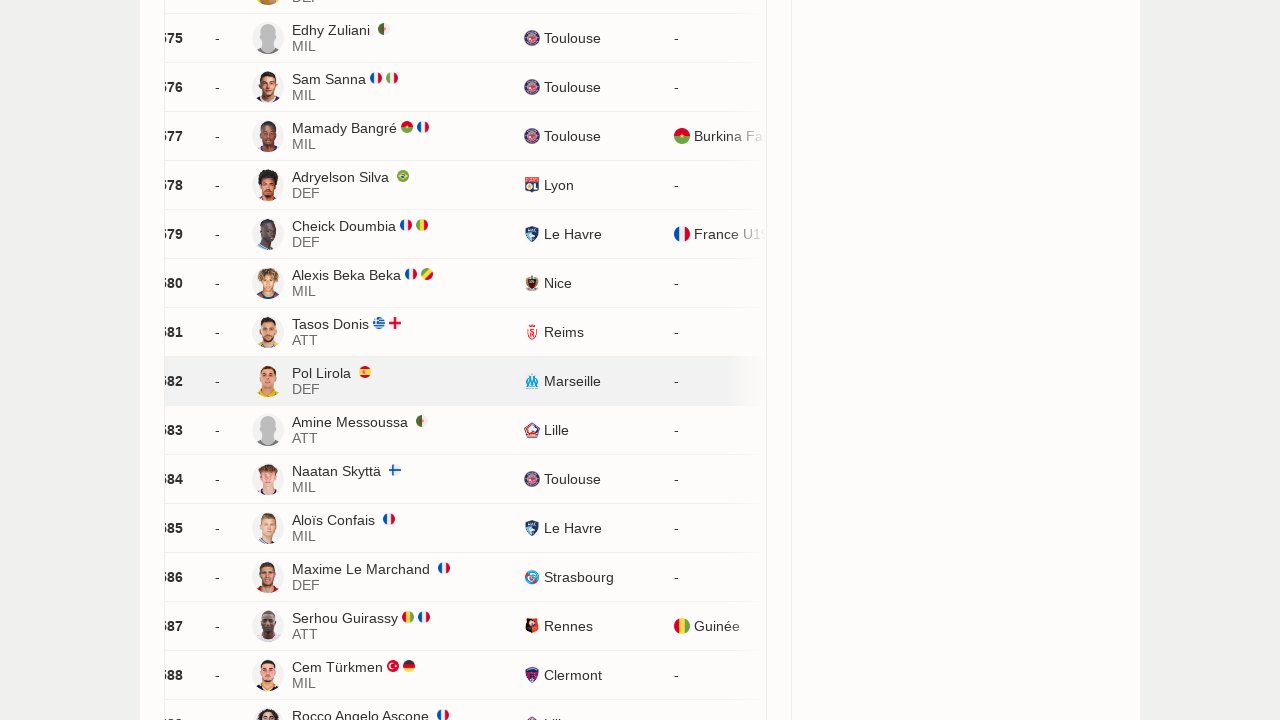

Scrolled 'Load more' button into view
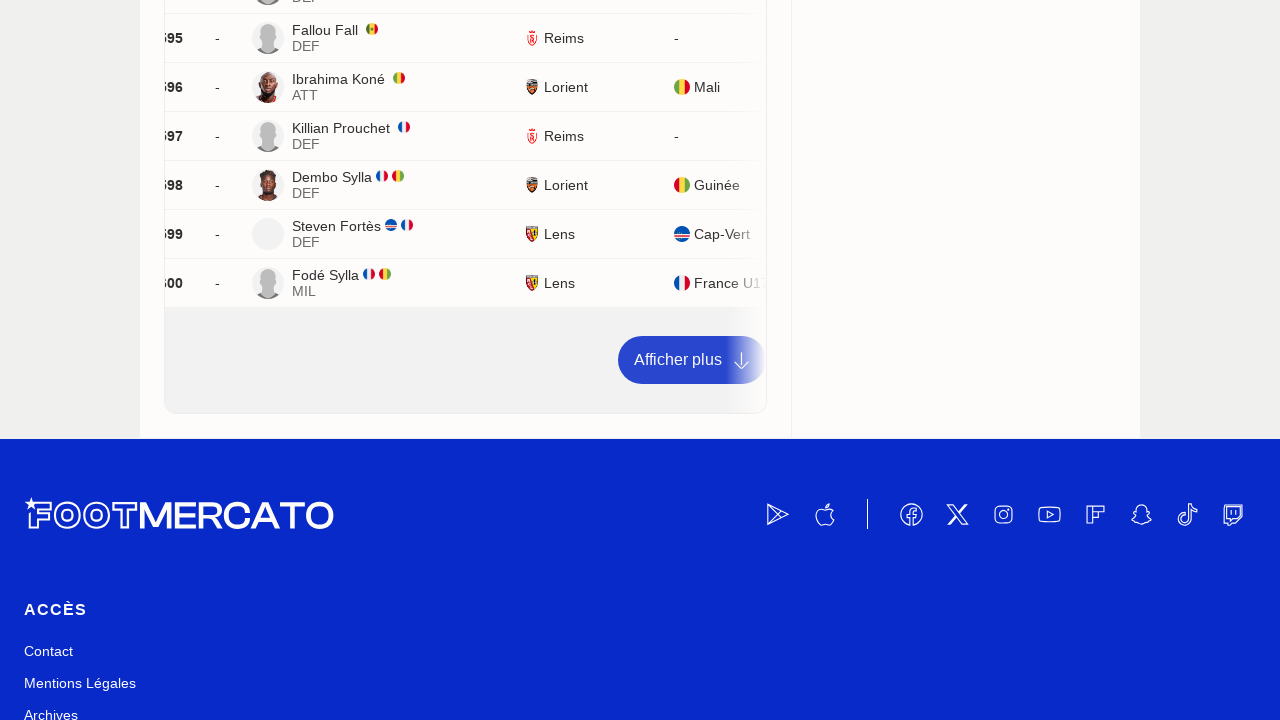

Clicked 'Load more' button to load additional players at (692, 360) on a:has-text('Afficher plus')
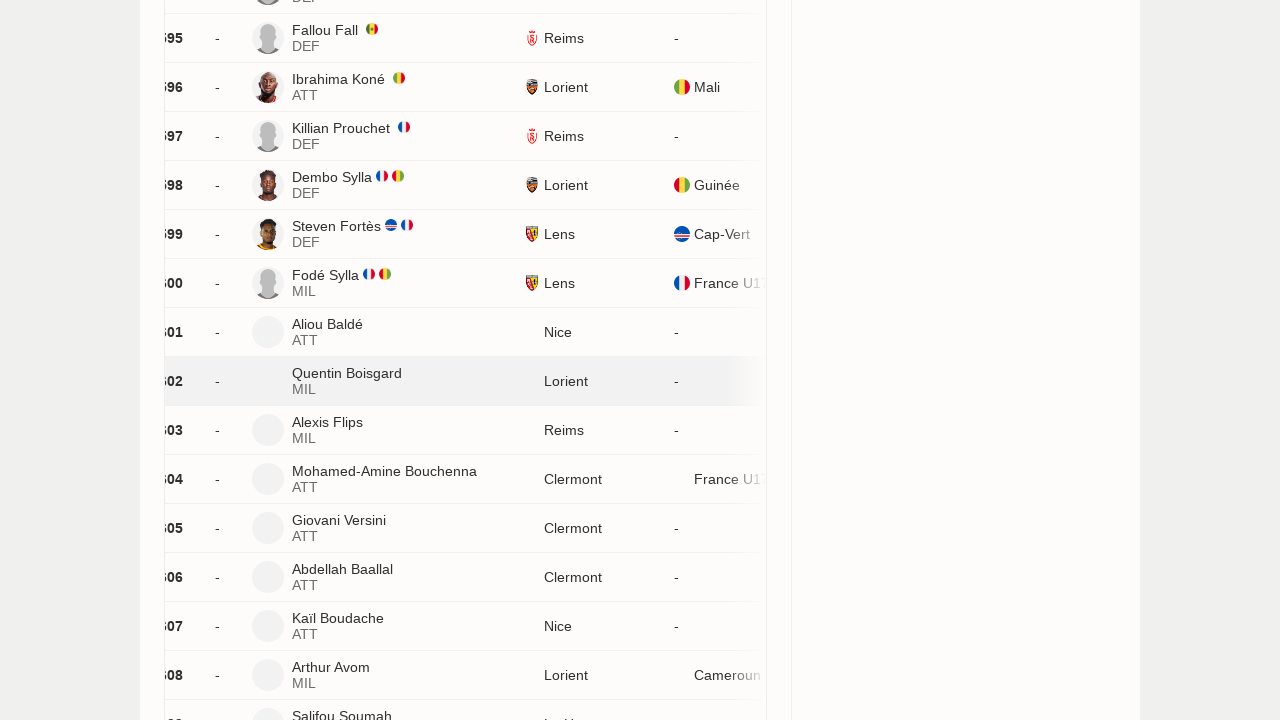

Waited for new player content to load
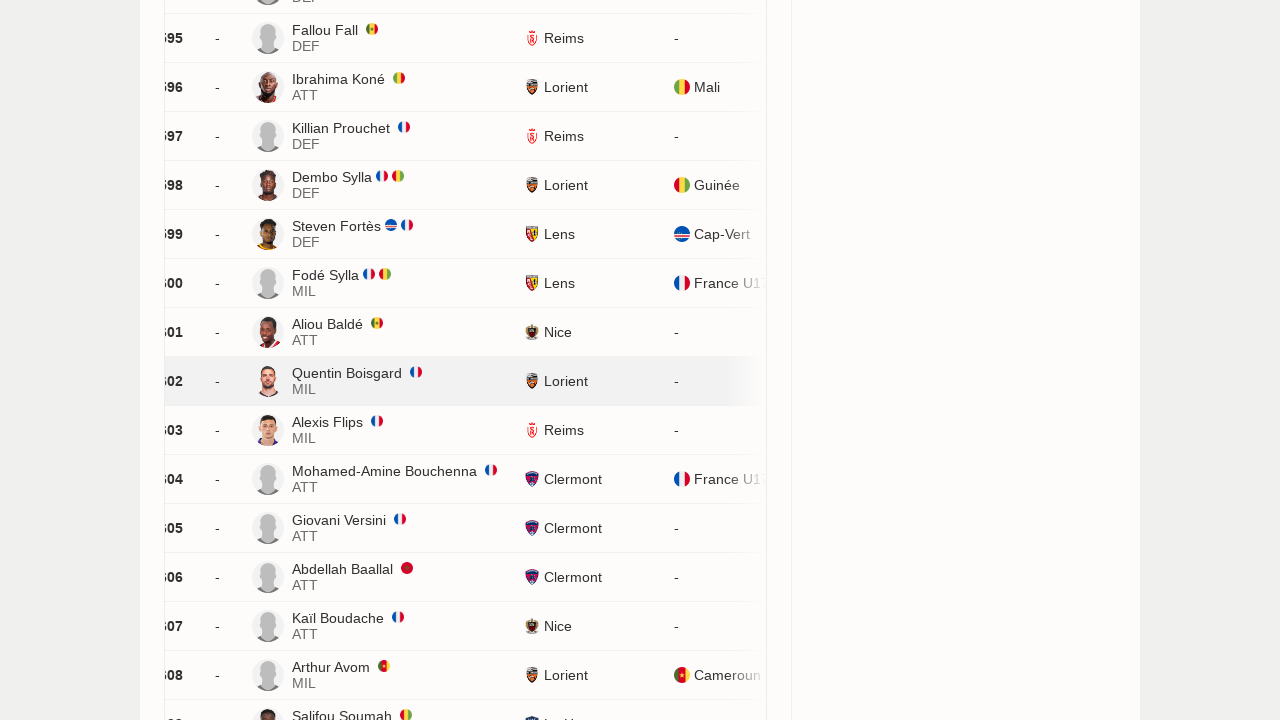

Scrolled 'Load more' button into view
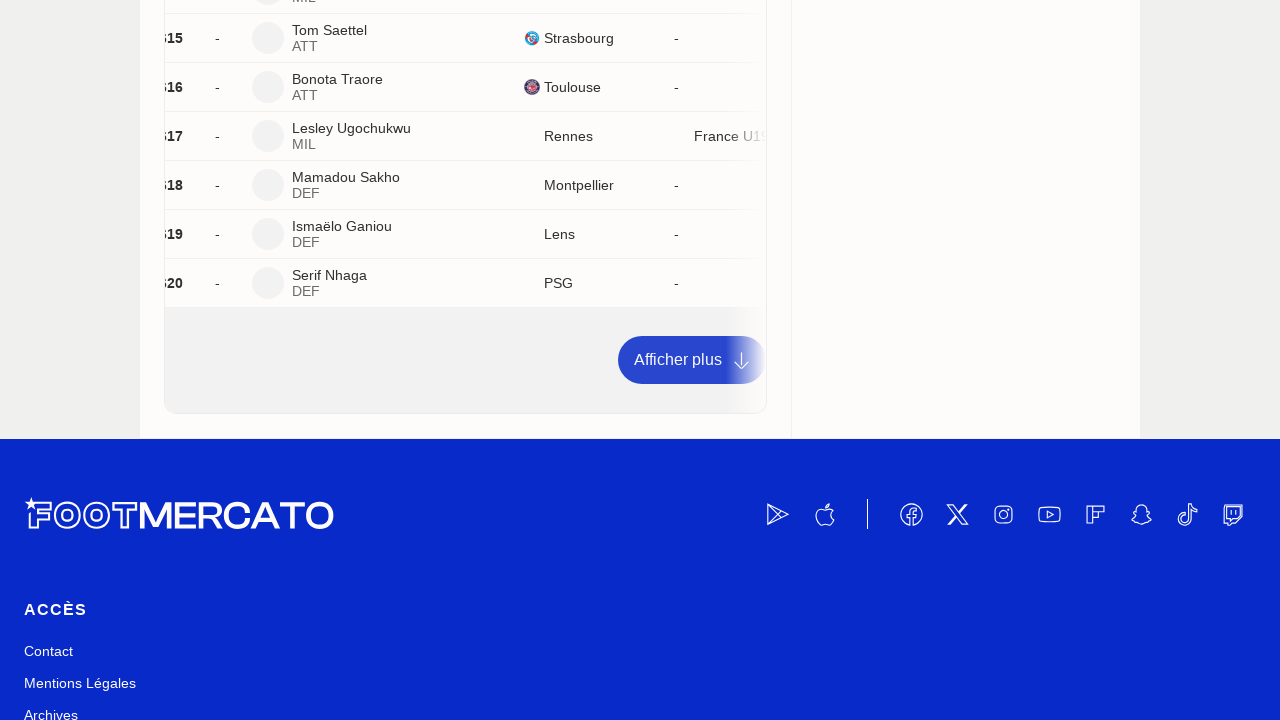

Clicked 'Load more' button to load additional players at (692, 360) on a:has-text('Afficher plus')
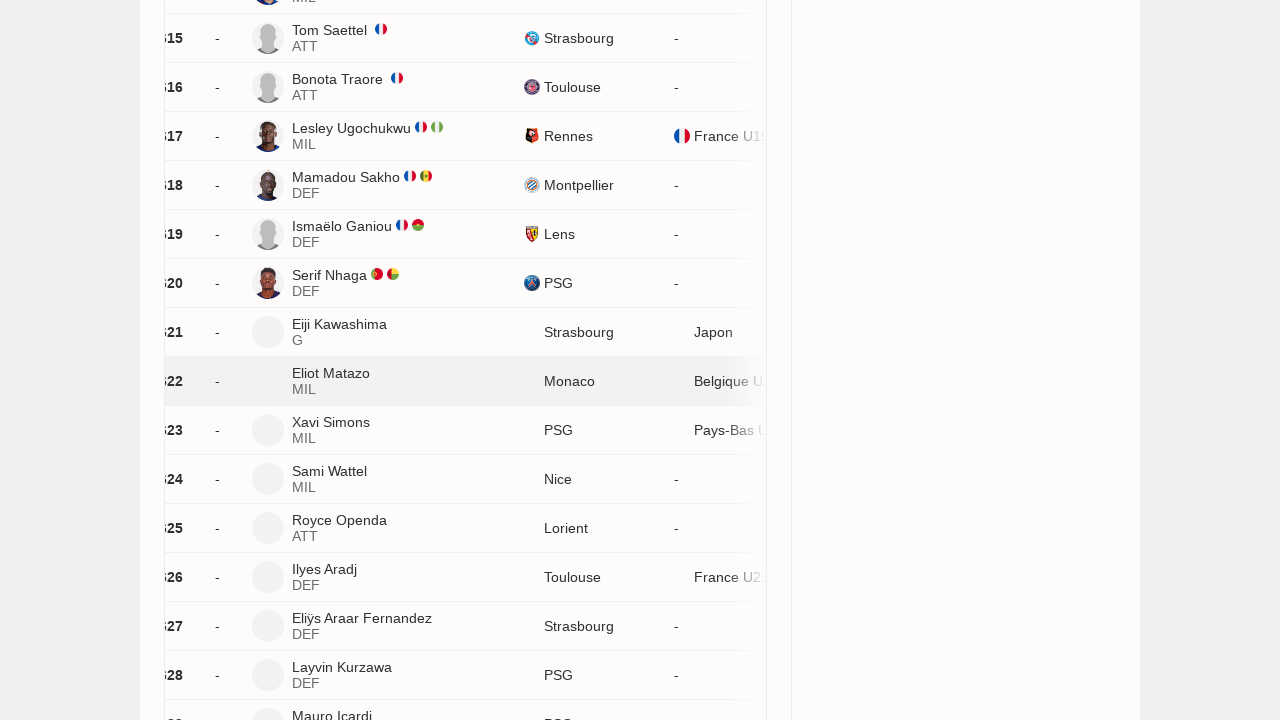

Waited for new player content to load
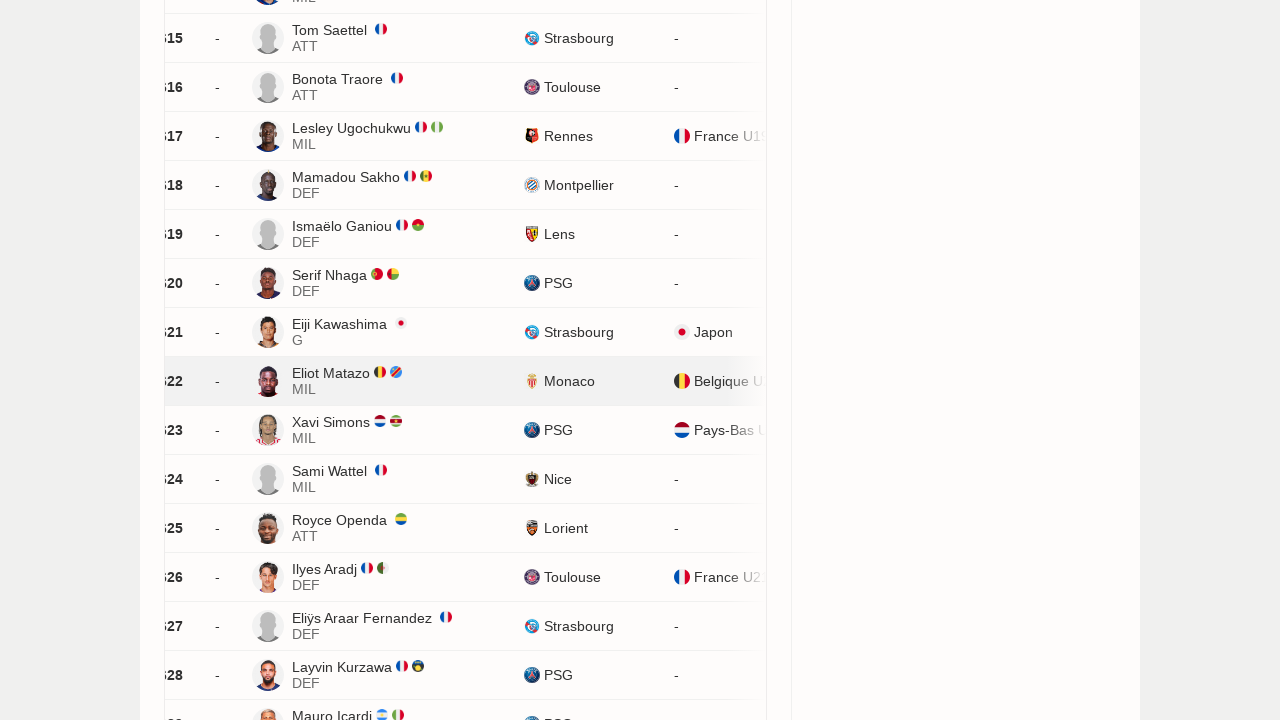

Scrolled 'Load more' button into view
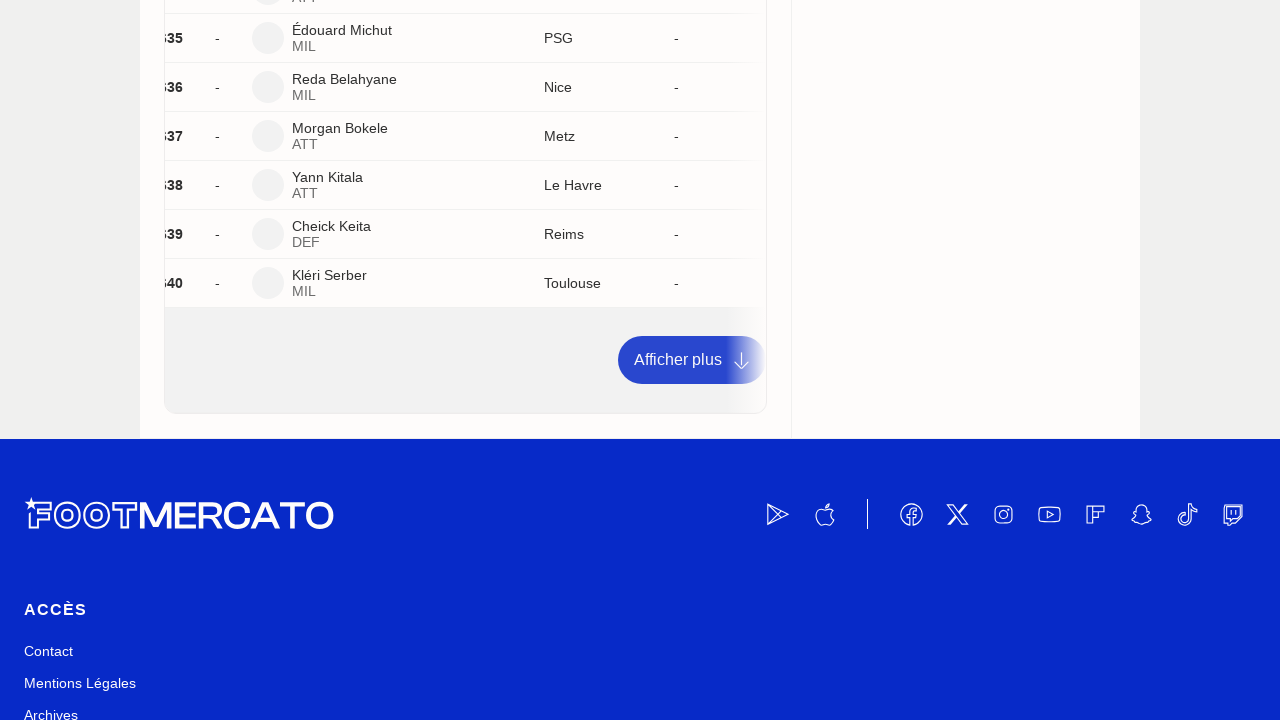

Clicked 'Load more' button to load additional players at (692, 360) on a:has-text('Afficher plus')
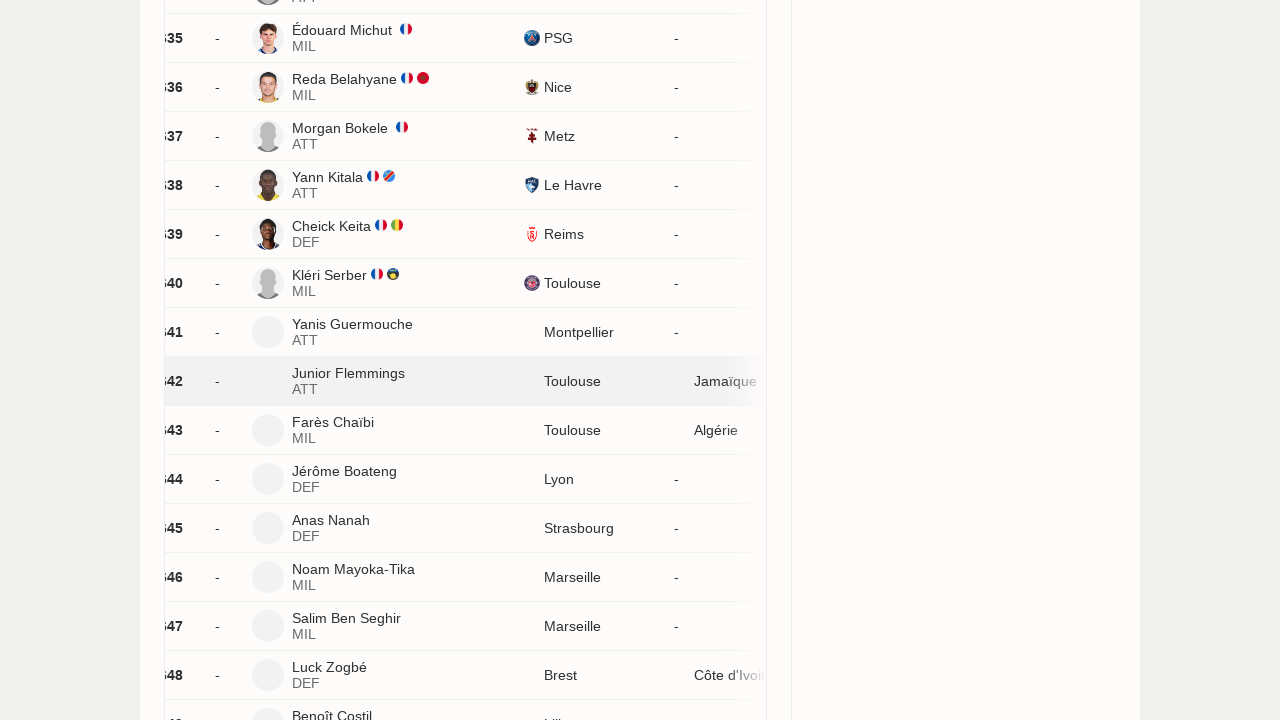

Waited for new player content to load
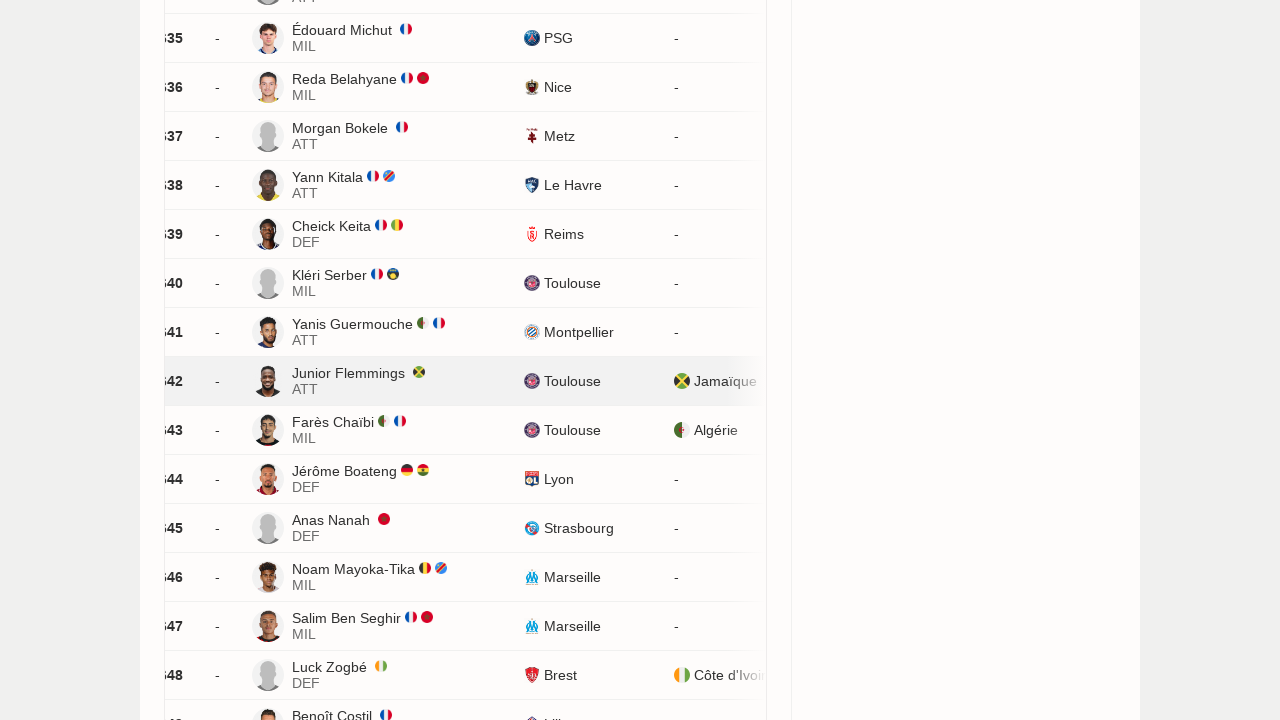

Scrolled 'Load more' button into view
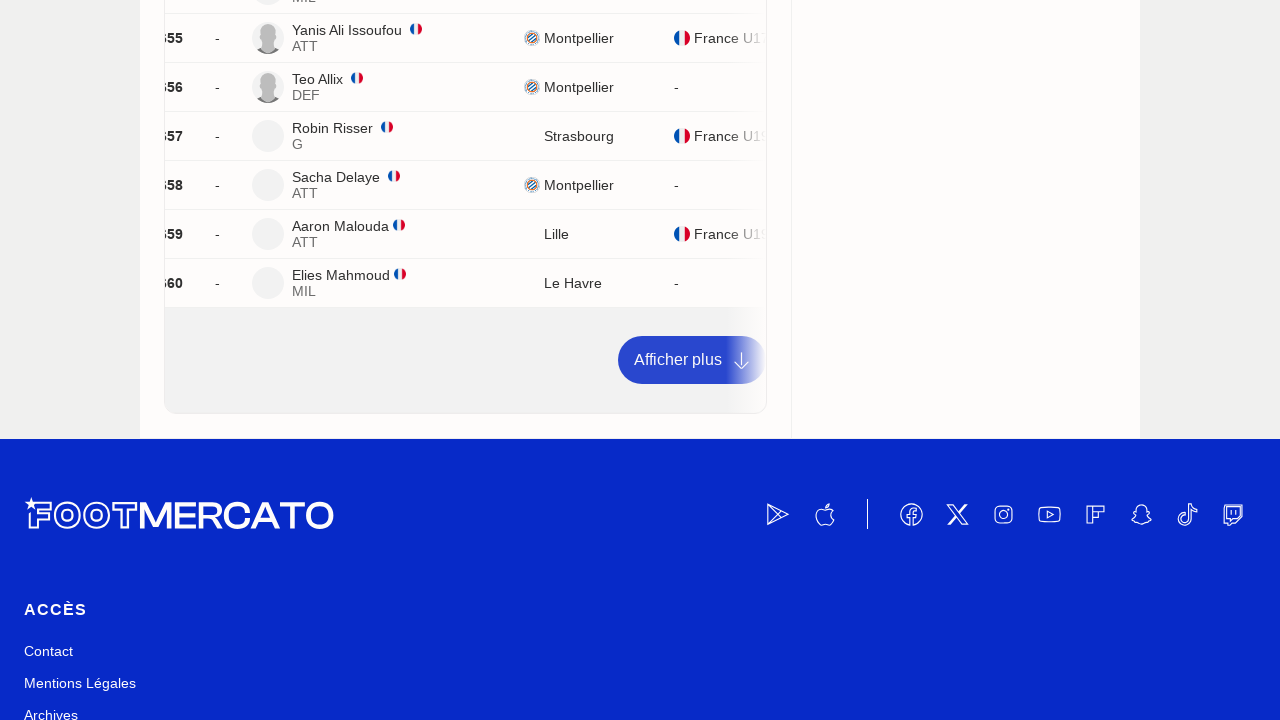

Clicked 'Load more' button to load additional players at (692, 360) on a:has-text('Afficher plus')
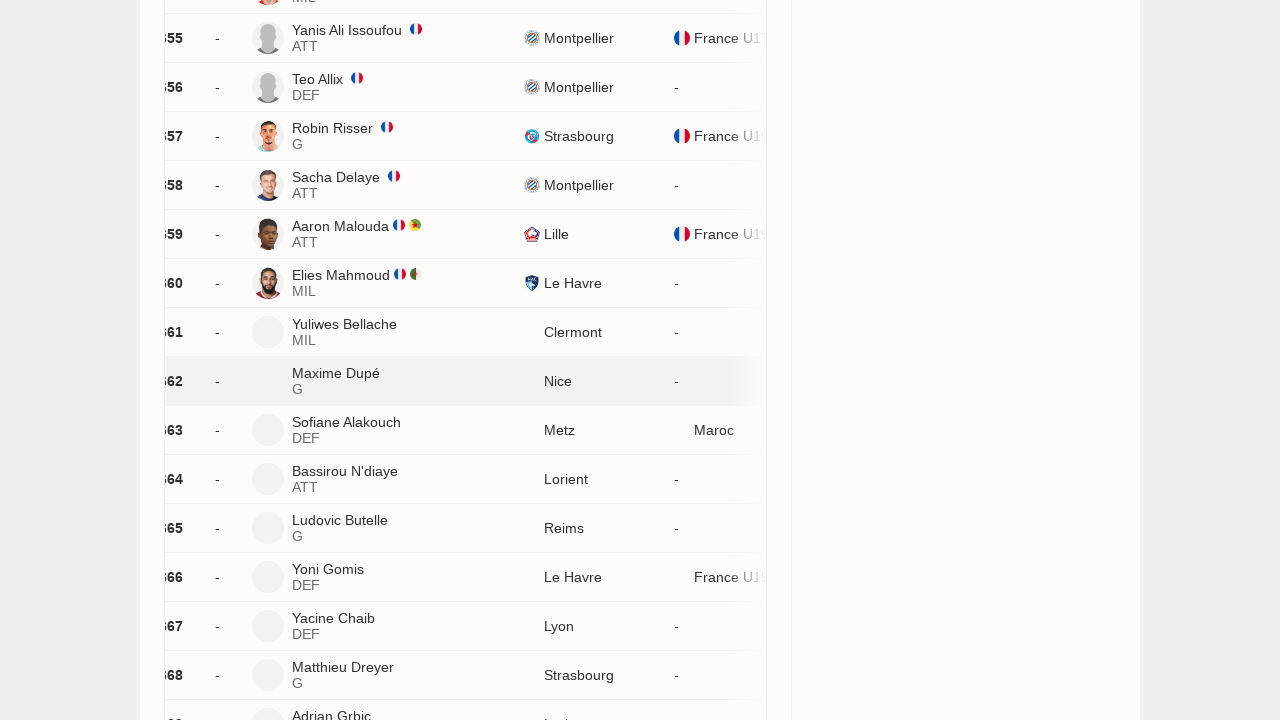

Waited for new player content to load
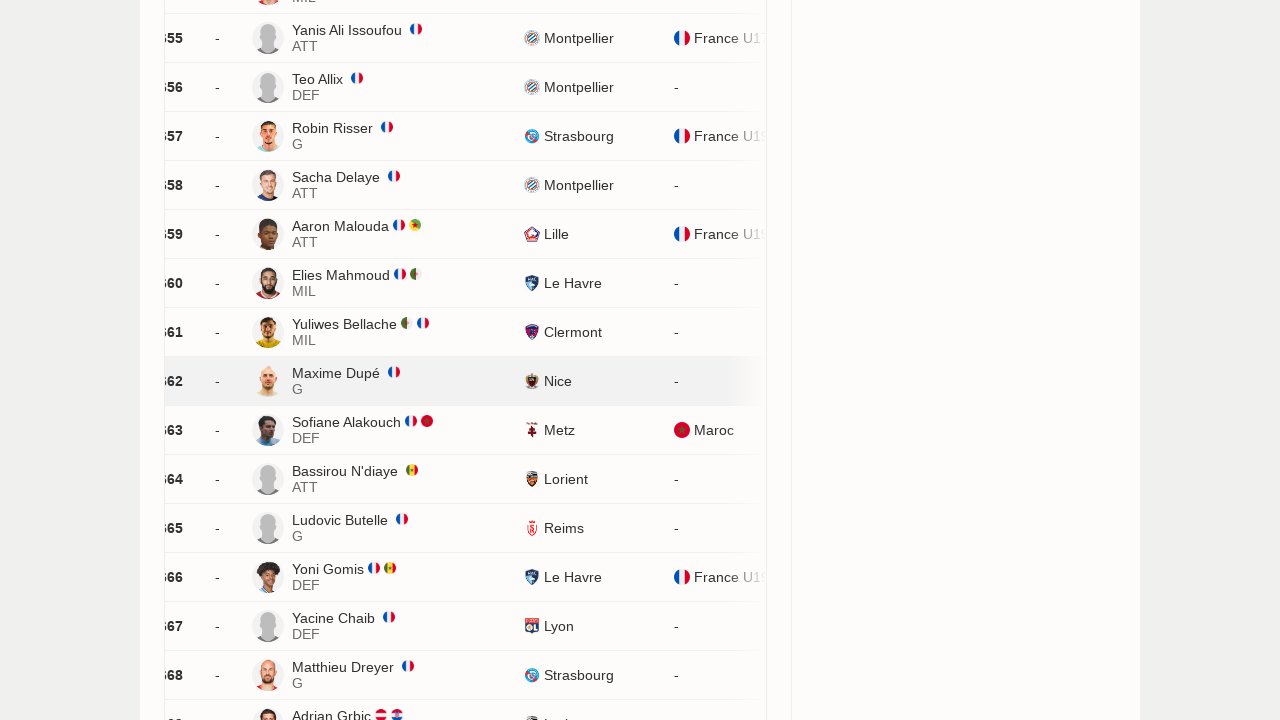

Scrolled 'Load more' button into view
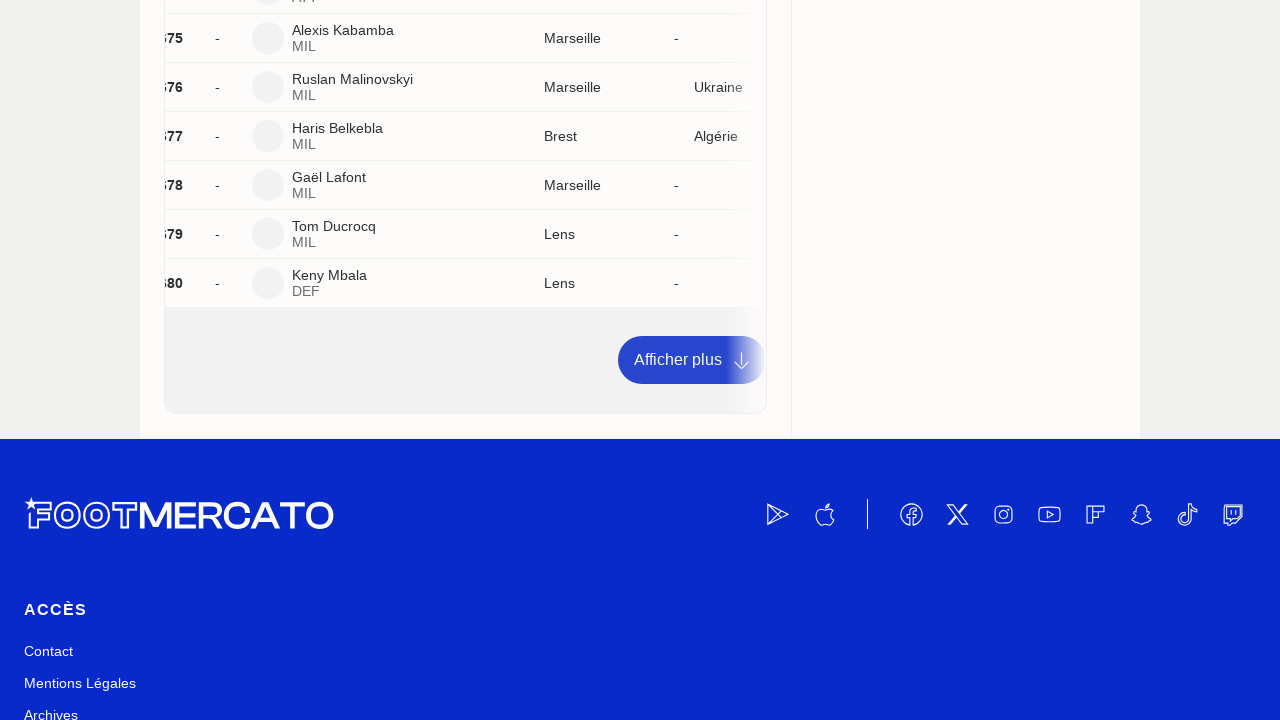

Clicked 'Load more' button to load additional players at (692, 360) on a:has-text('Afficher plus')
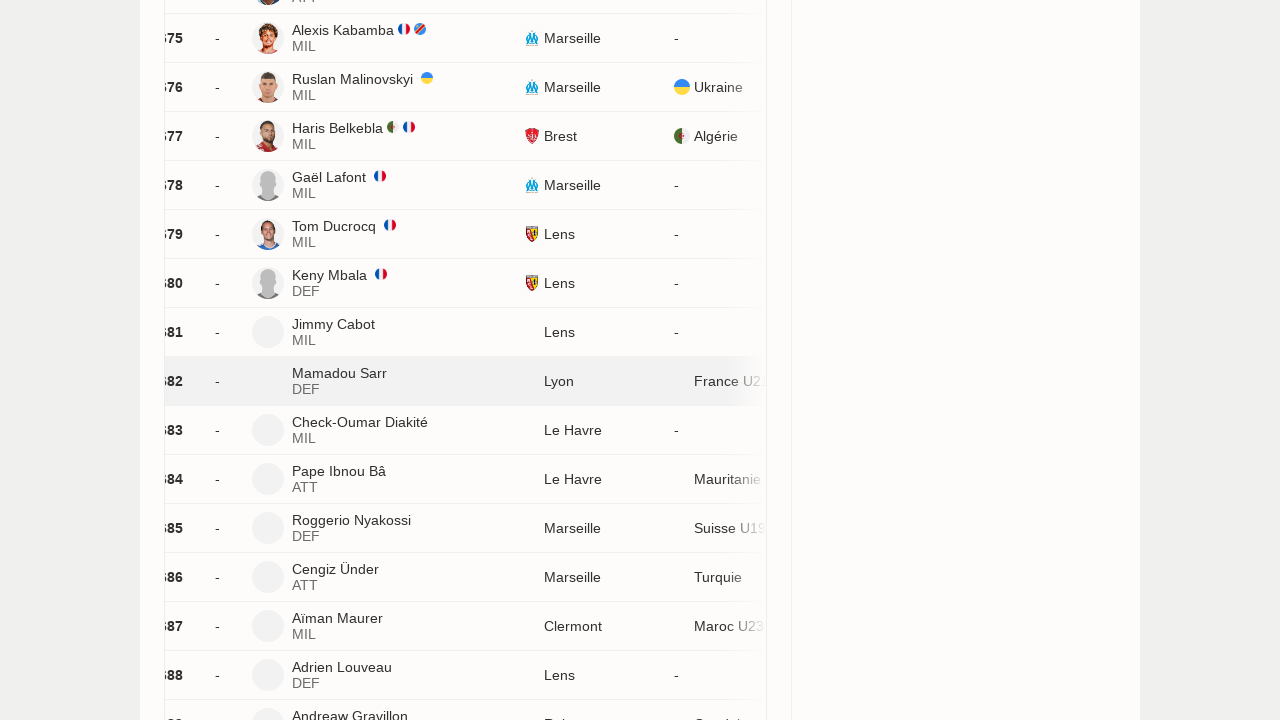

Waited for new player content to load
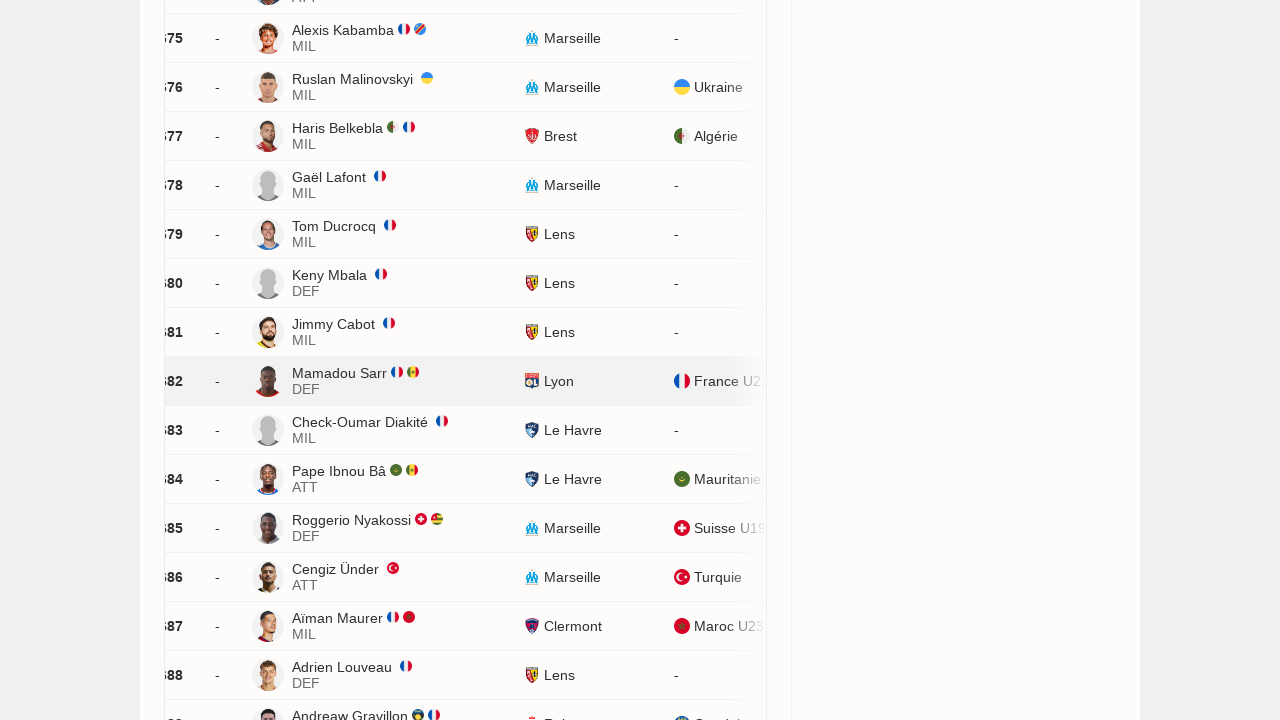

Scrolled 'Load more' button into view
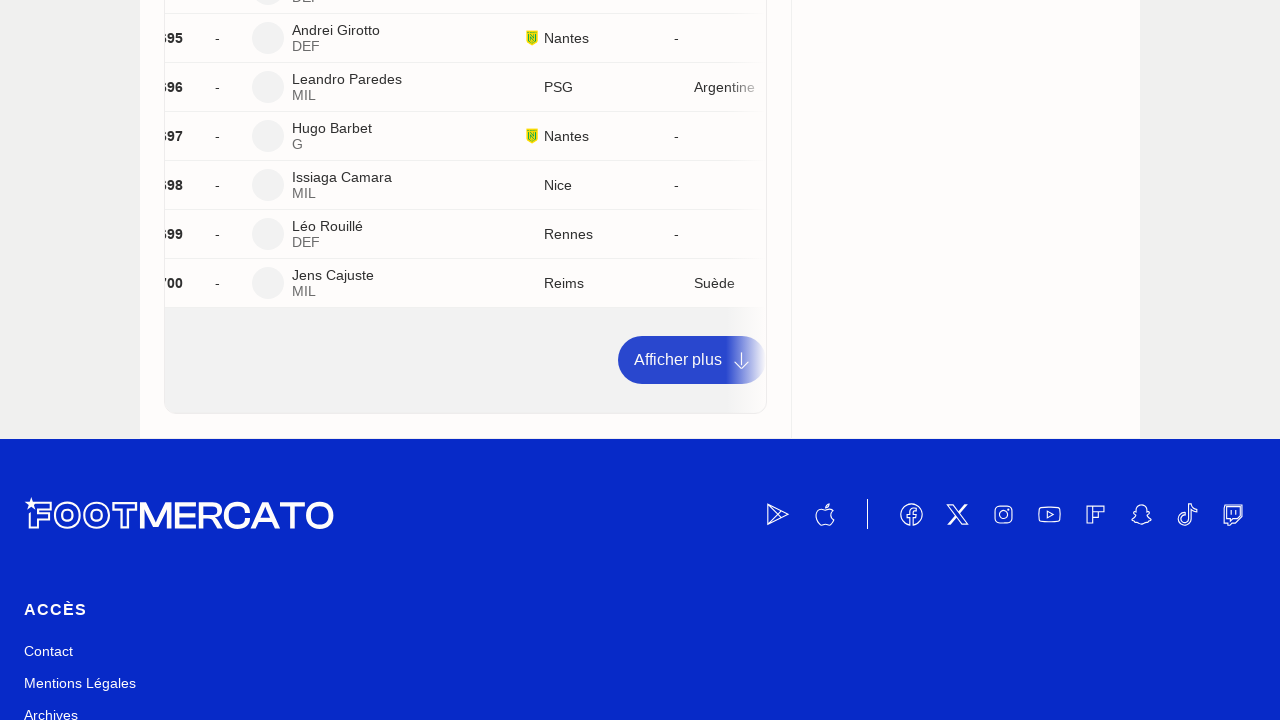

Clicked 'Load more' button to load additional players at (692, 360) on a:has-text('Afficher plus')
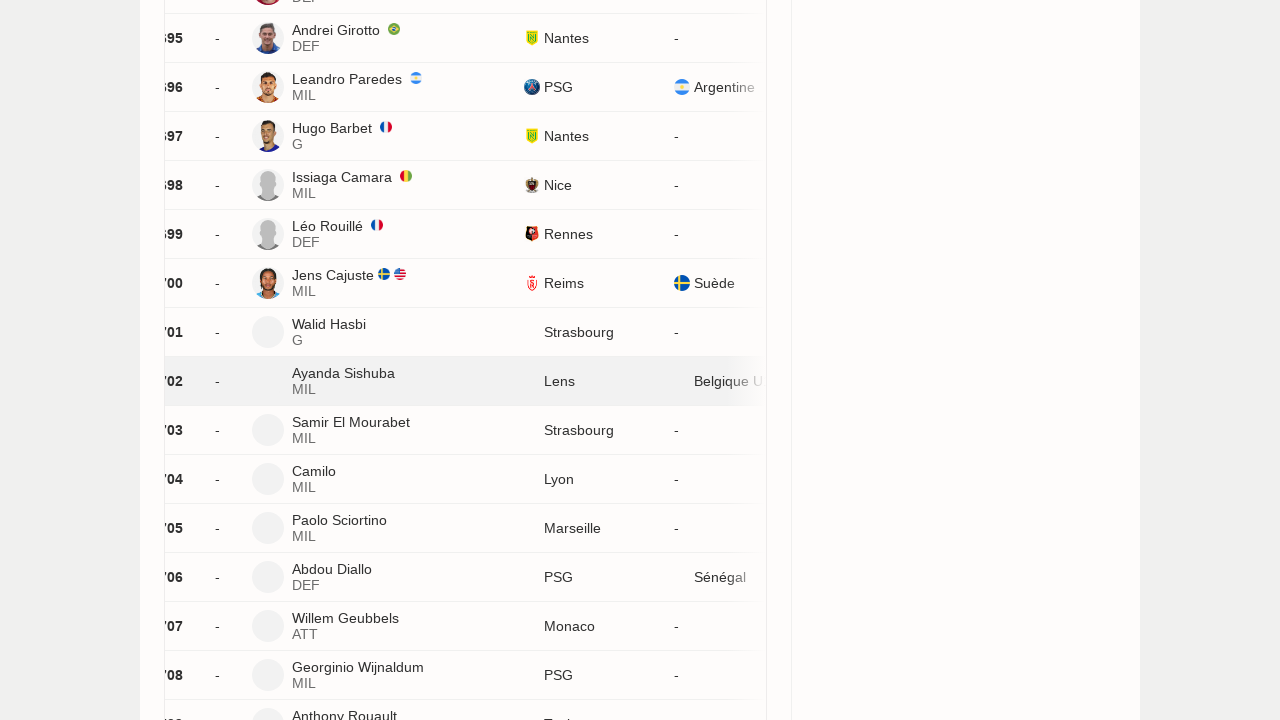

Waited for new player content to load
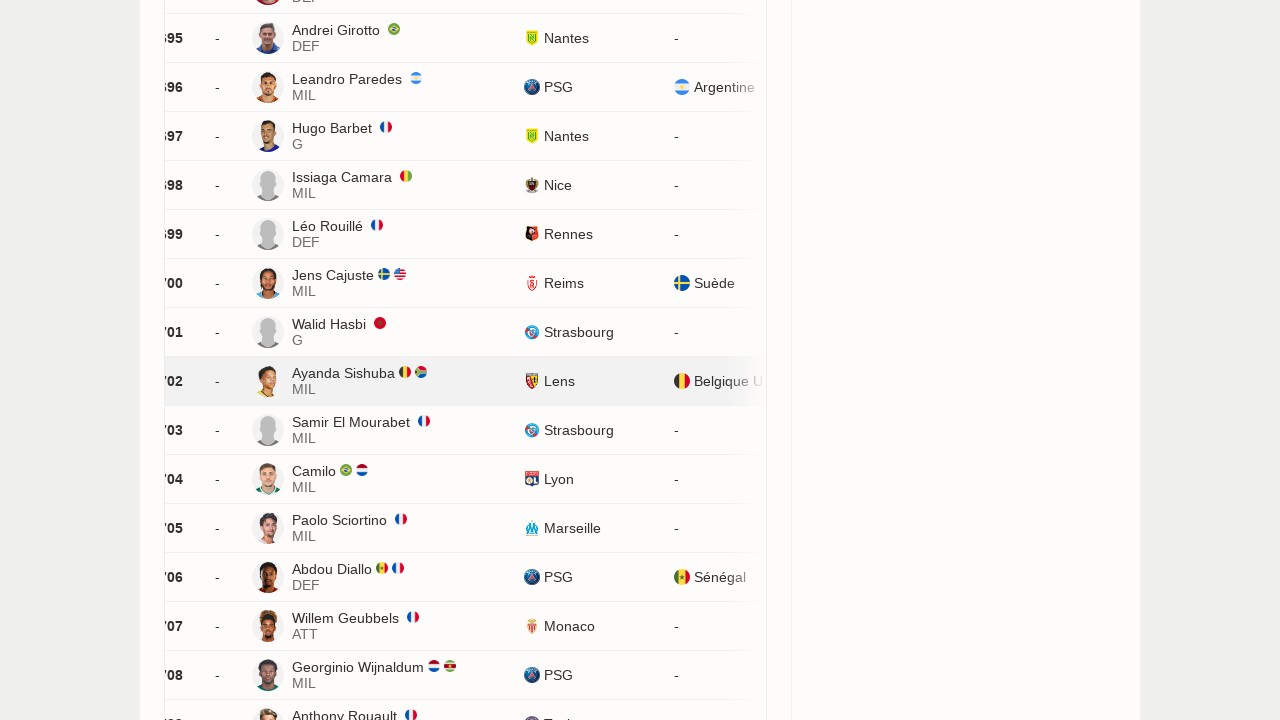

Scrolled 'Load more' button into view
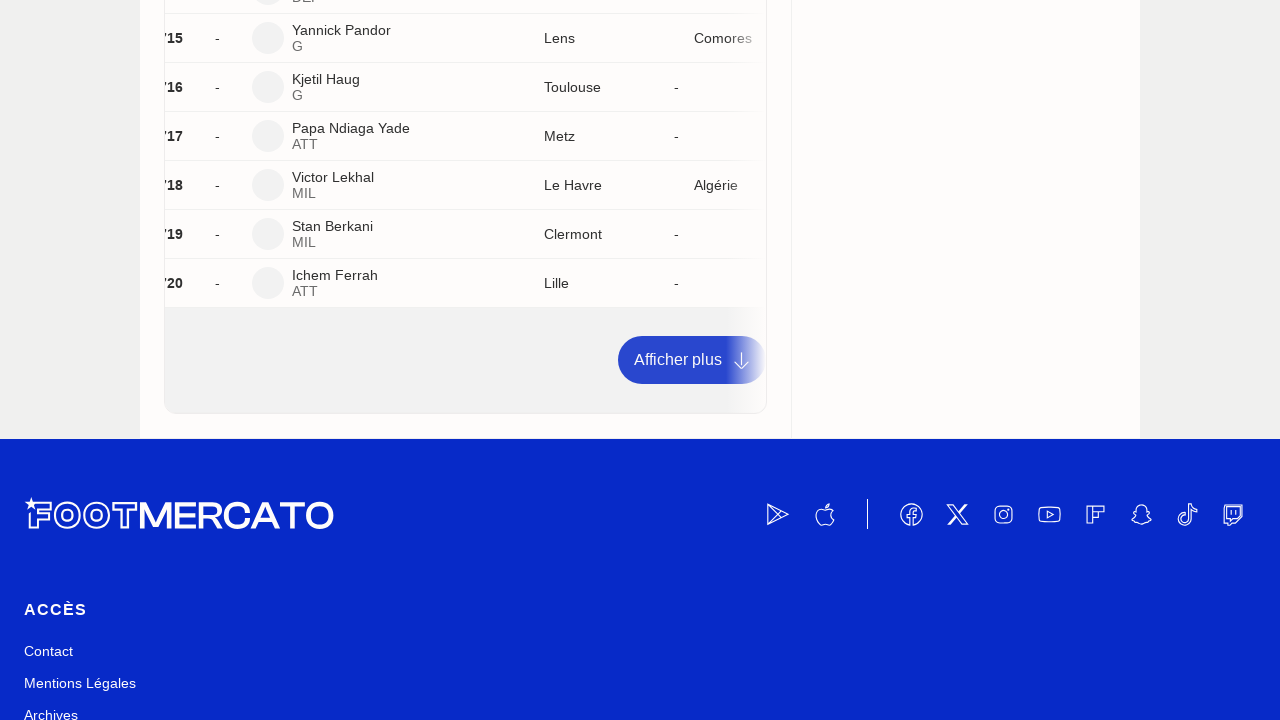

Clicked 'Load more' button to load additional players at (692, 360) on a:has-text('Afficher plus')
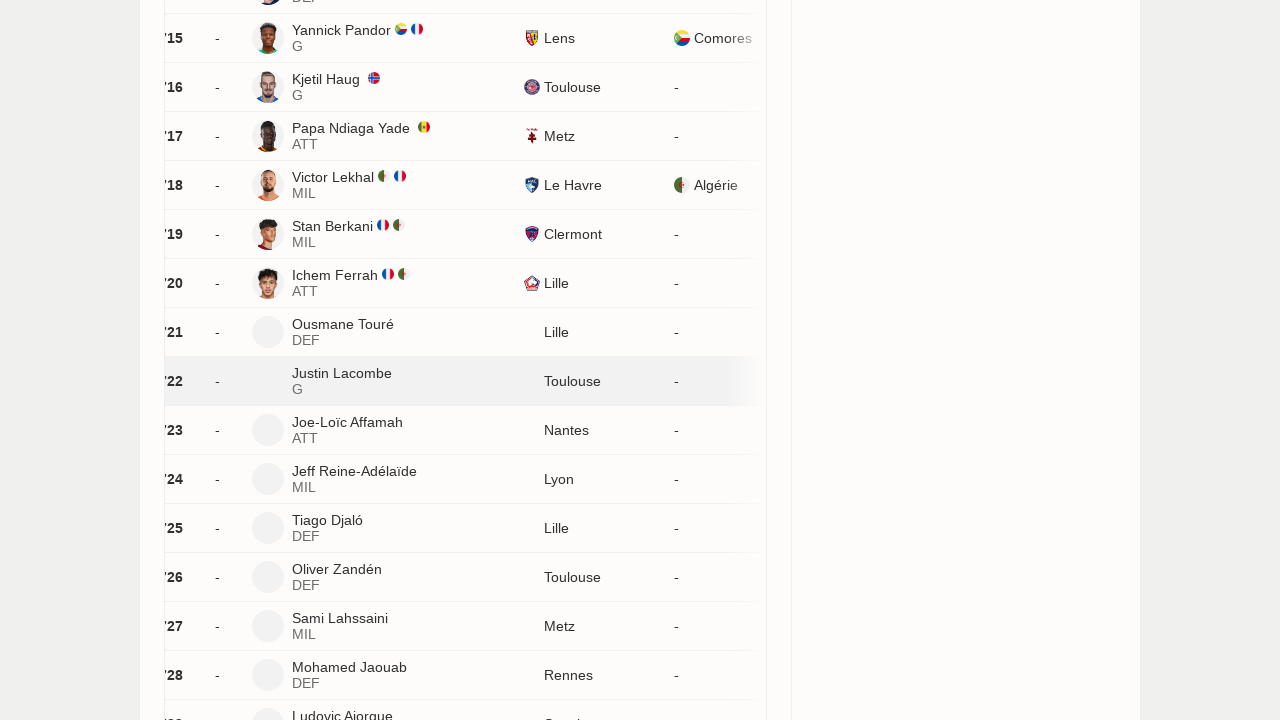

Waited for new player content to load
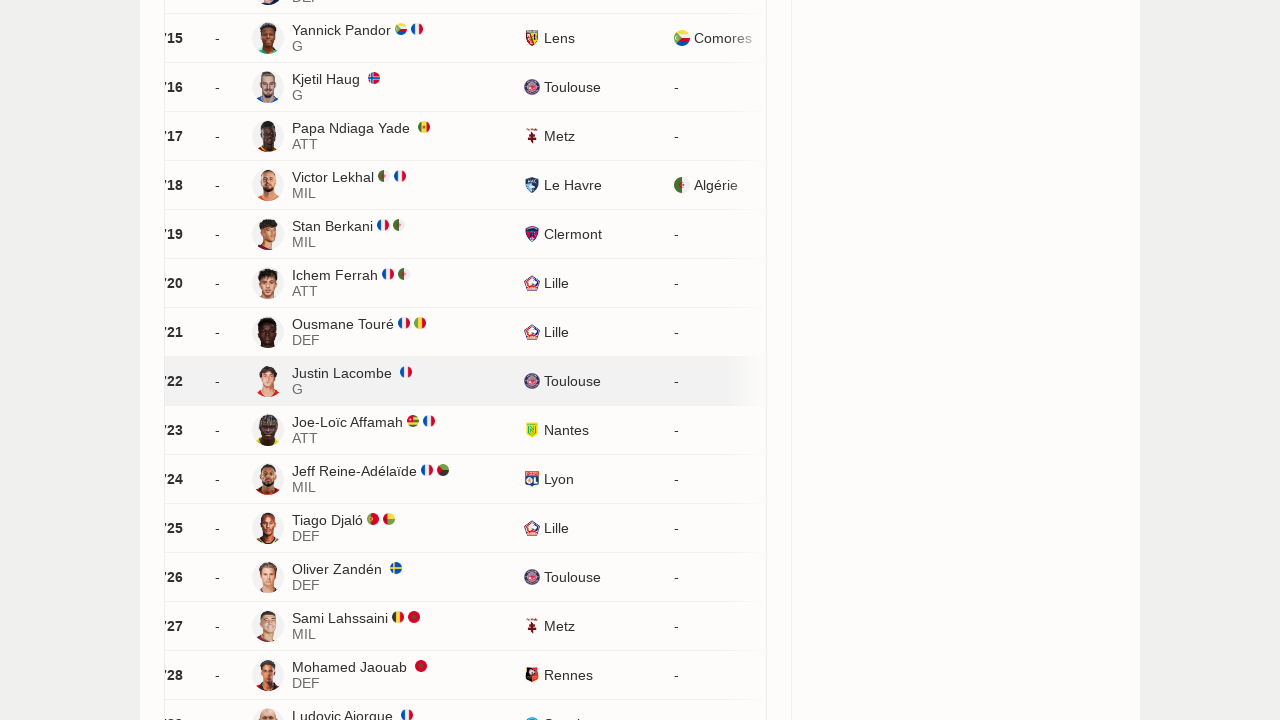

Scrolled 'Load more' button into view
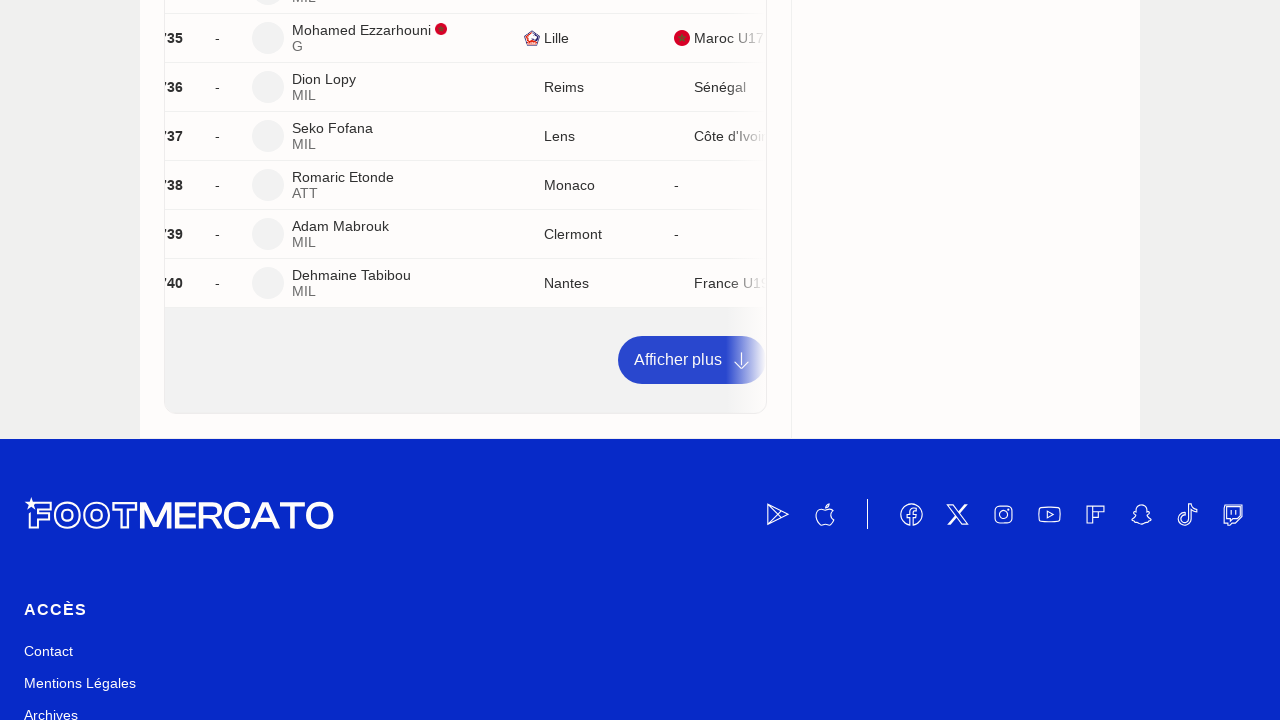

Clicked 'Load more' button to load additional players at (692, 360) on a:has-text('Afficher plus')
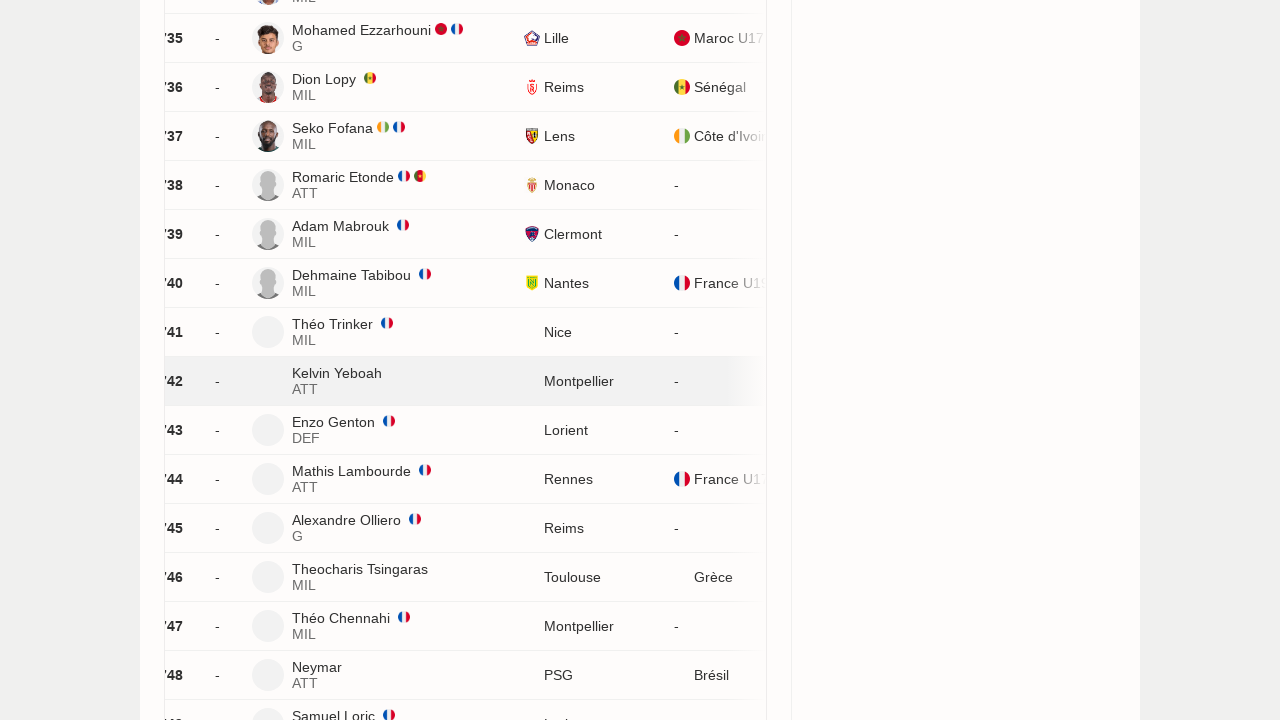

Waited for new player content to load
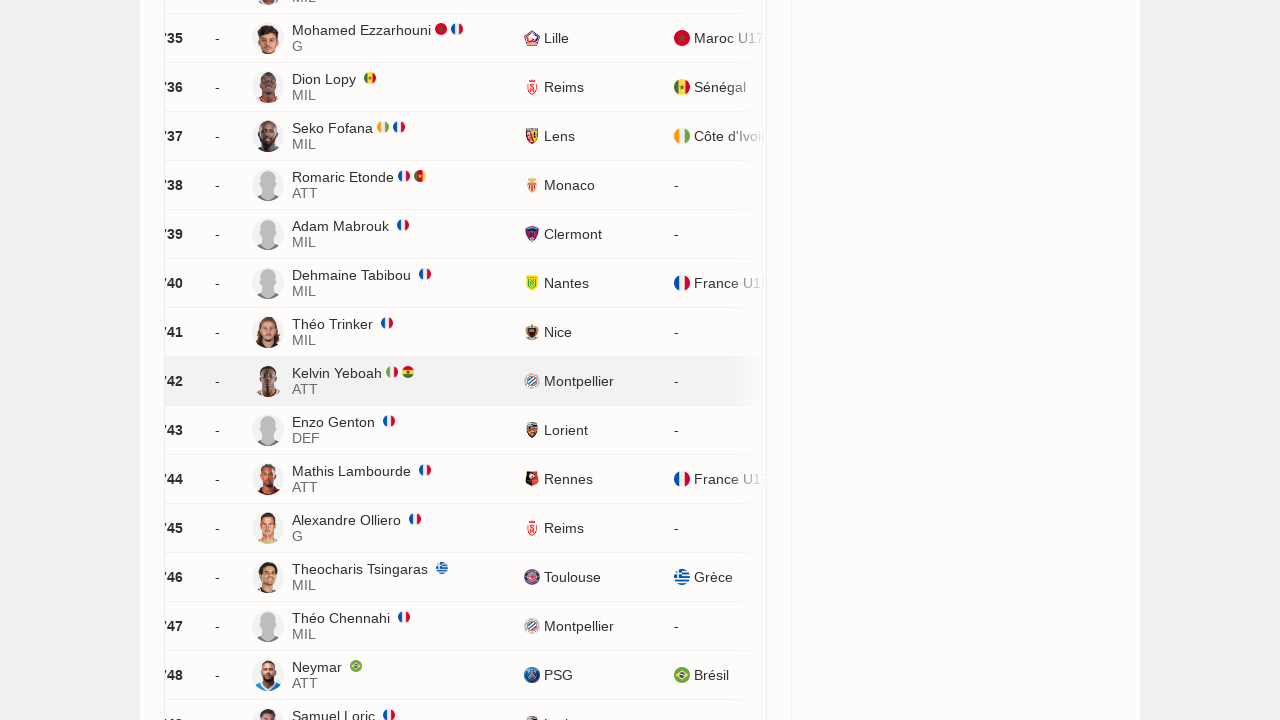

Scrolled 'Load more' button into view
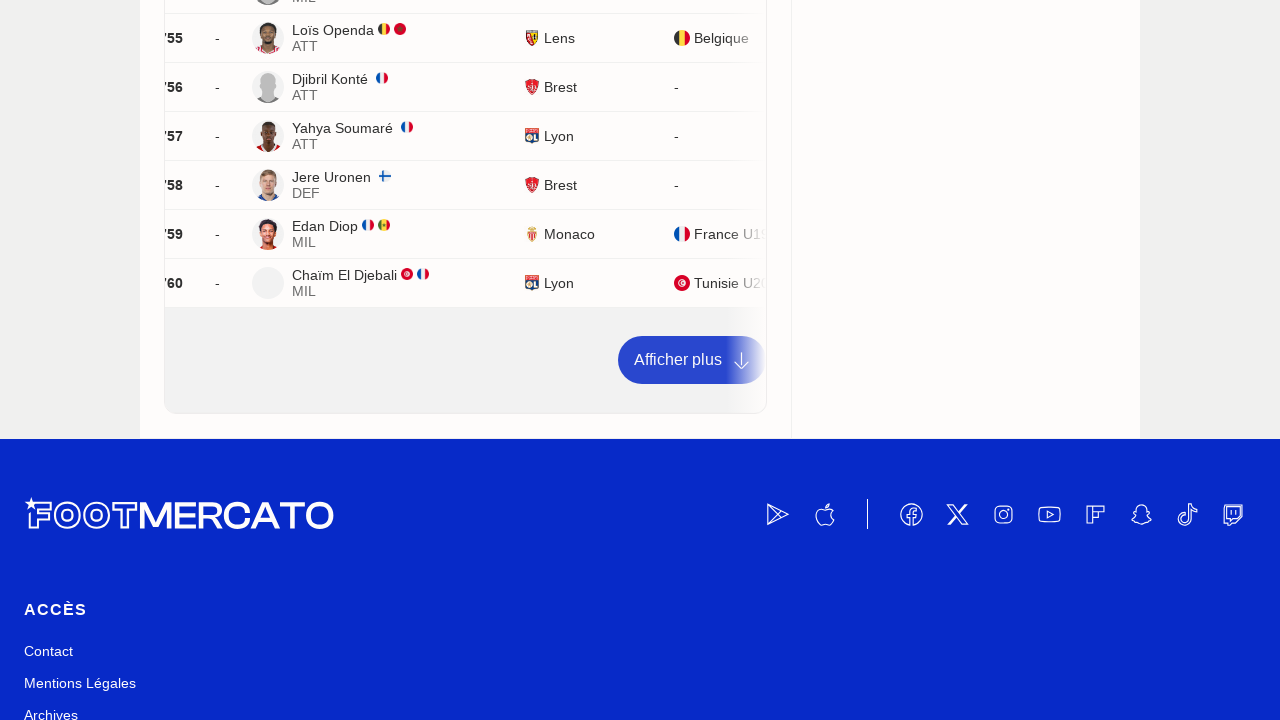

Clicked 'Load more' button to load additional players at (692, 360) on a:has-text('Afficher plus')
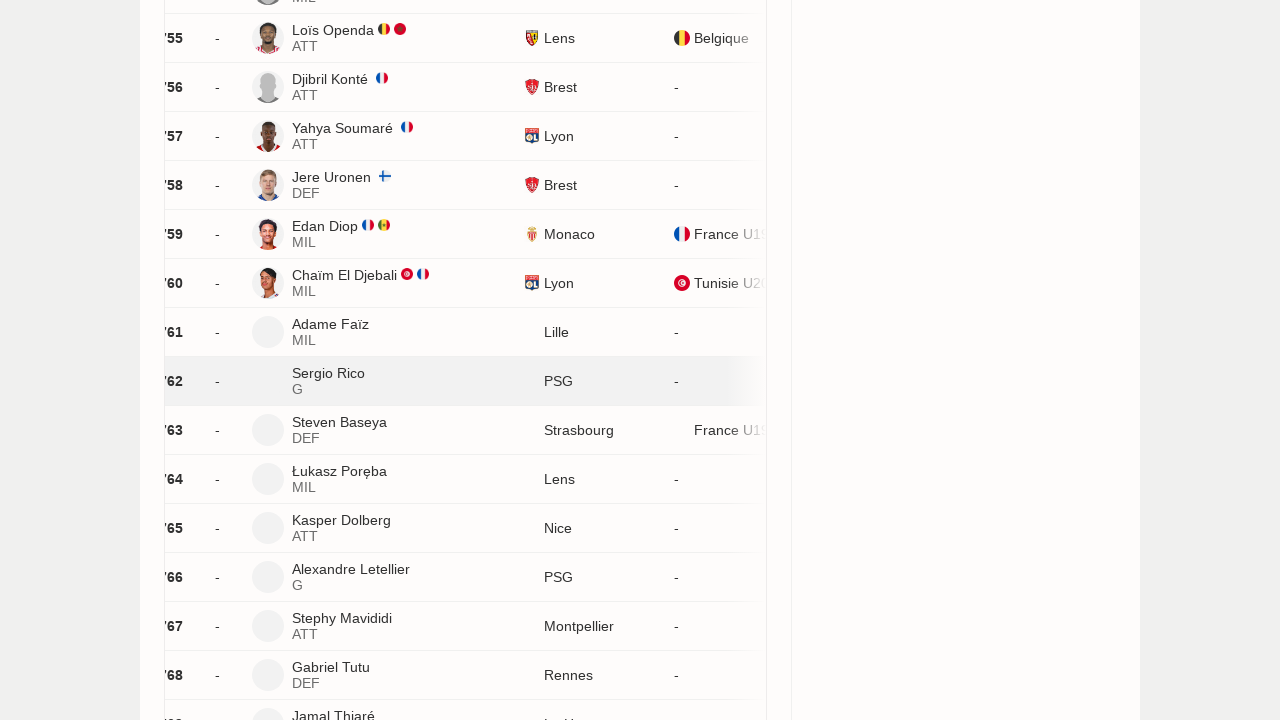

Waited for new player content to load
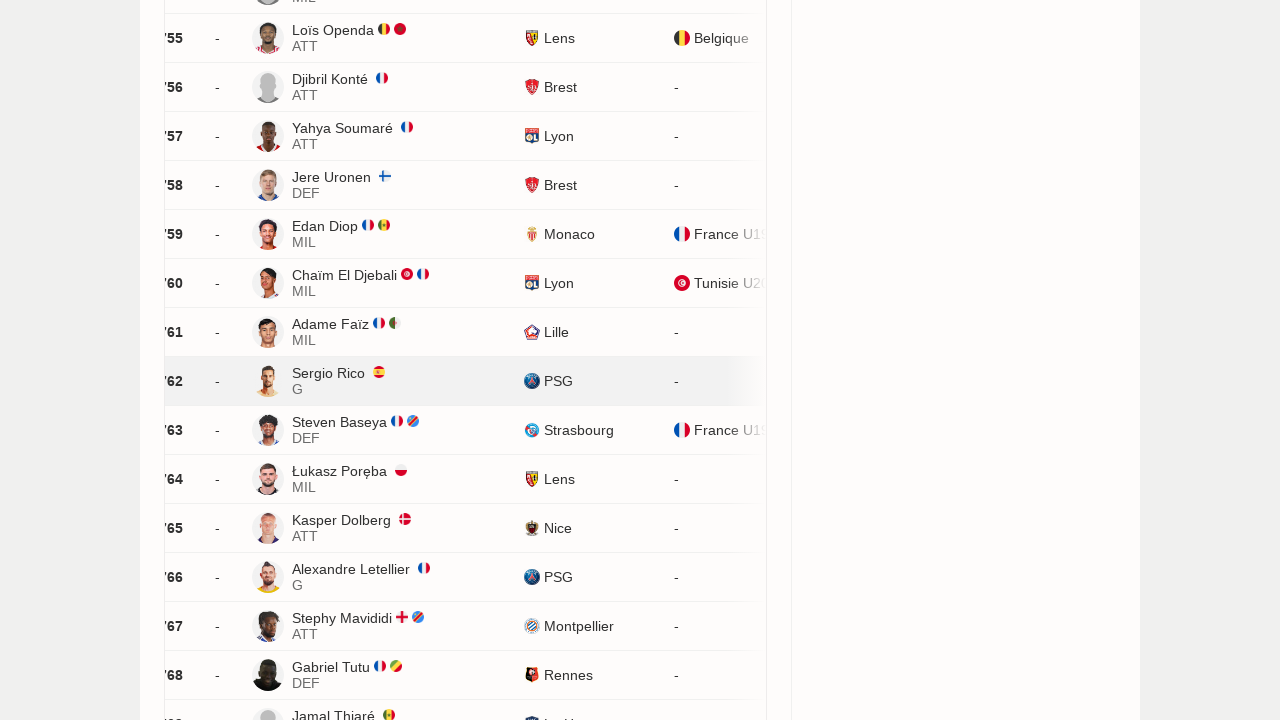

Scrolled 'Load more' button into view
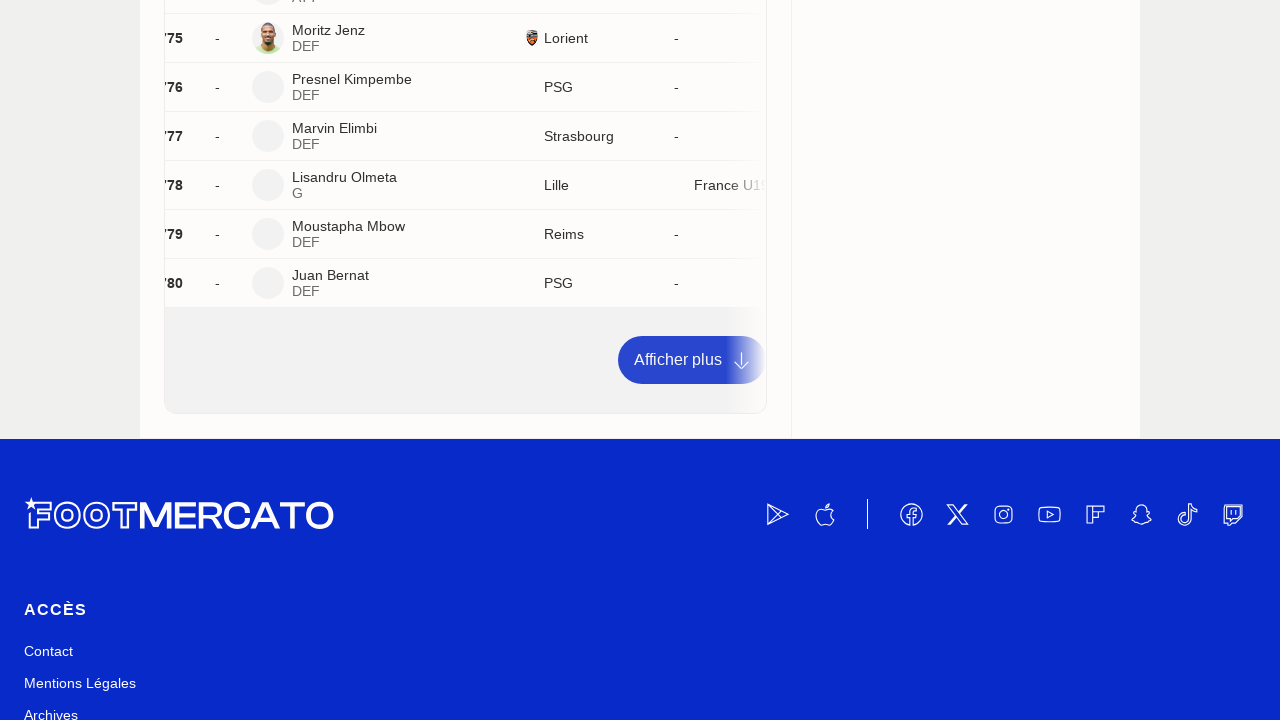

Clicked 'Load more' button to load additional players at (692, 360) on a:has-text('Afficher plus')
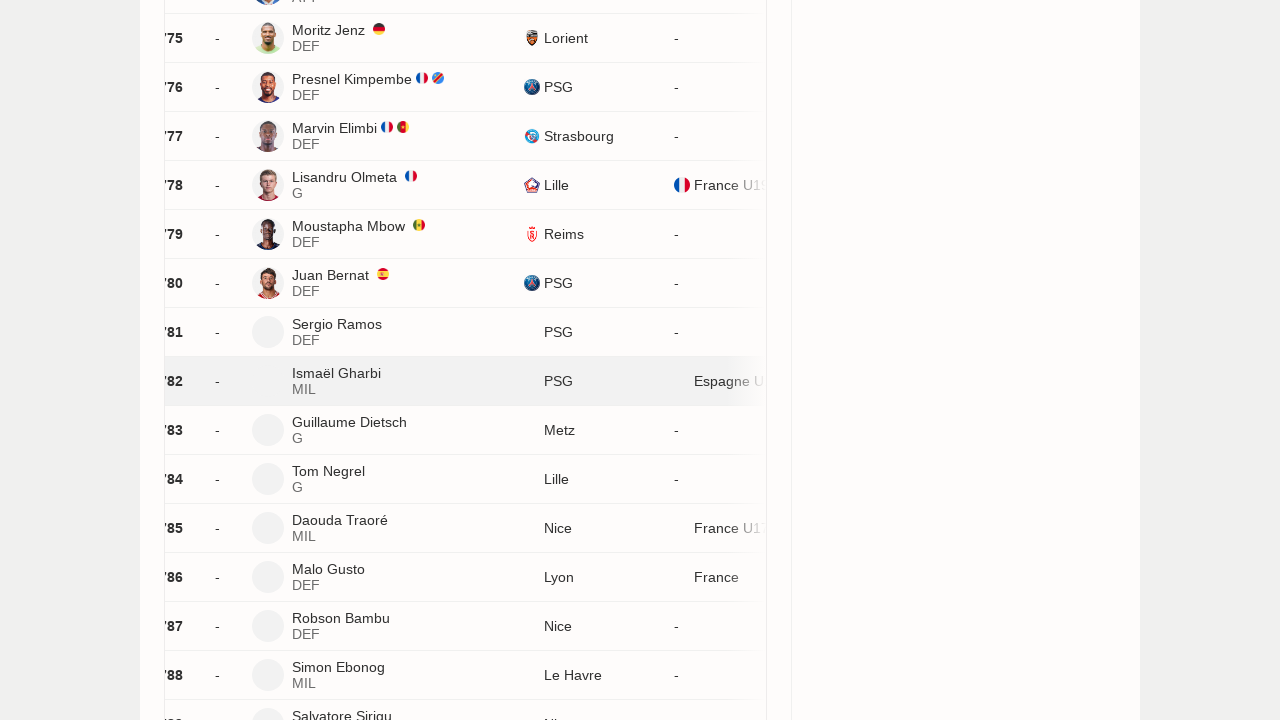

Waited for new player content to load
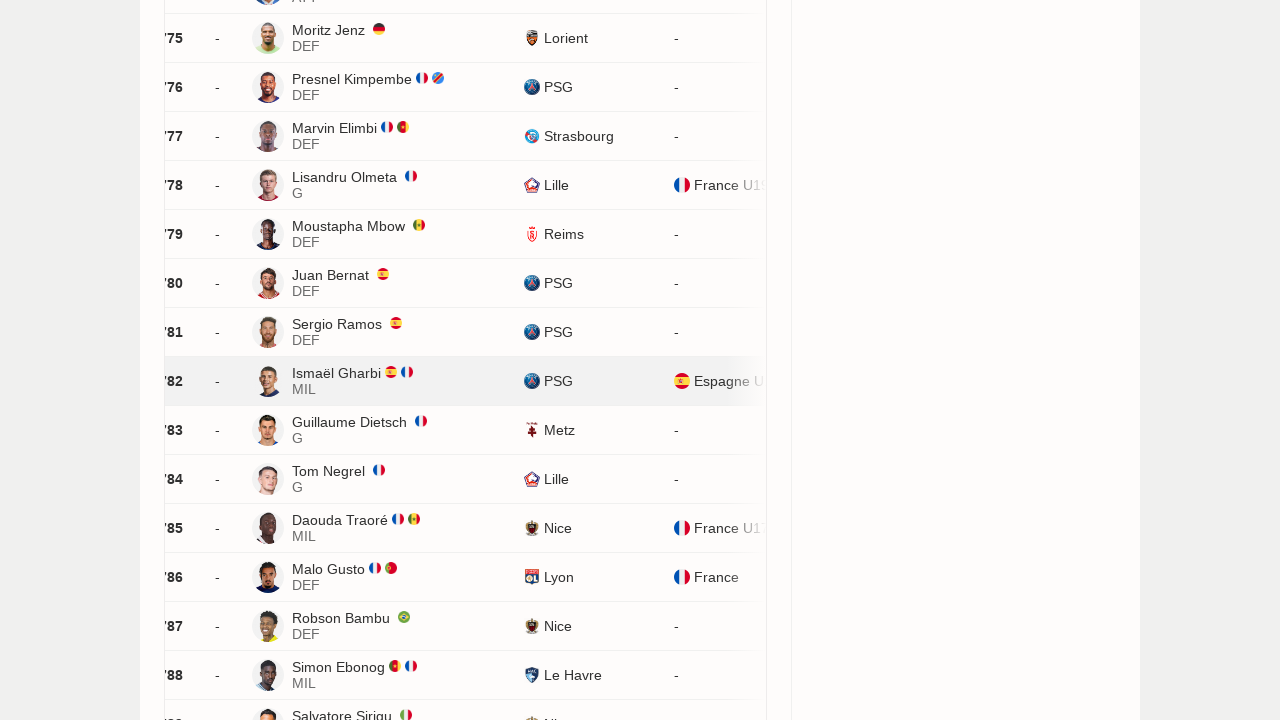

Scrolled 'Load more' button into view
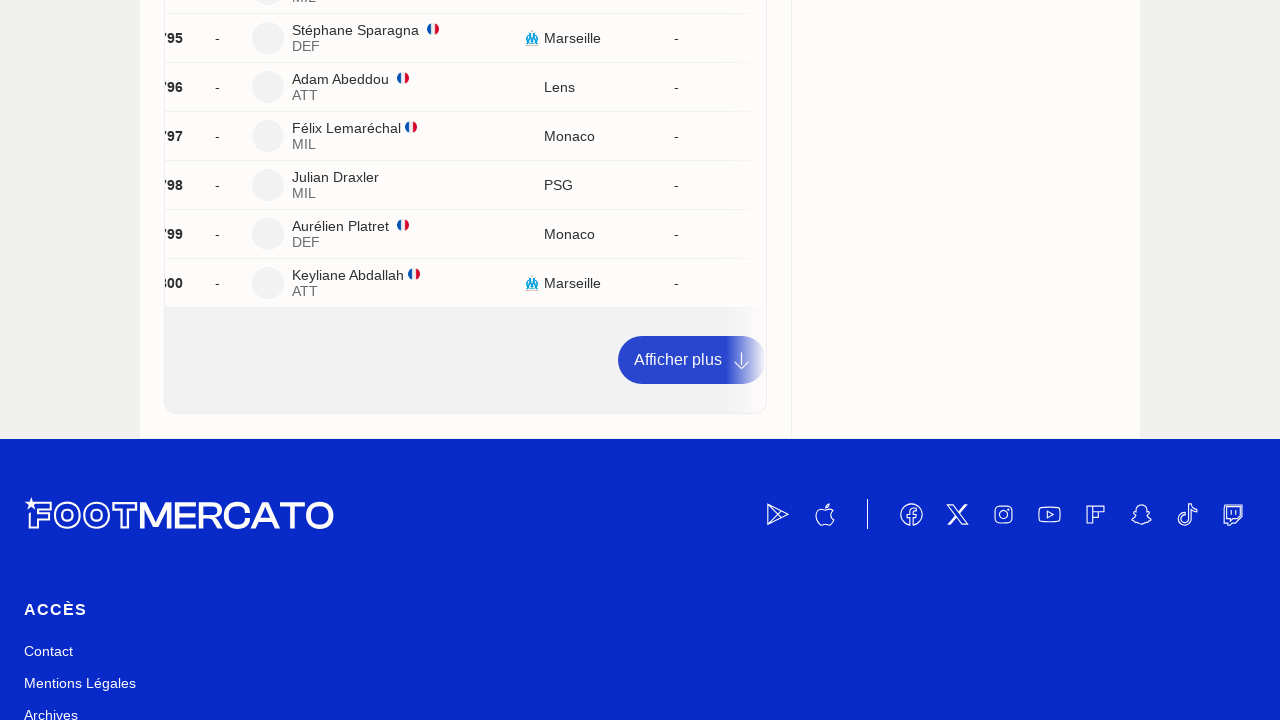

Clicked 'Load more' button to load additional players at (692, 360) on a:has-text('Afficher plus')
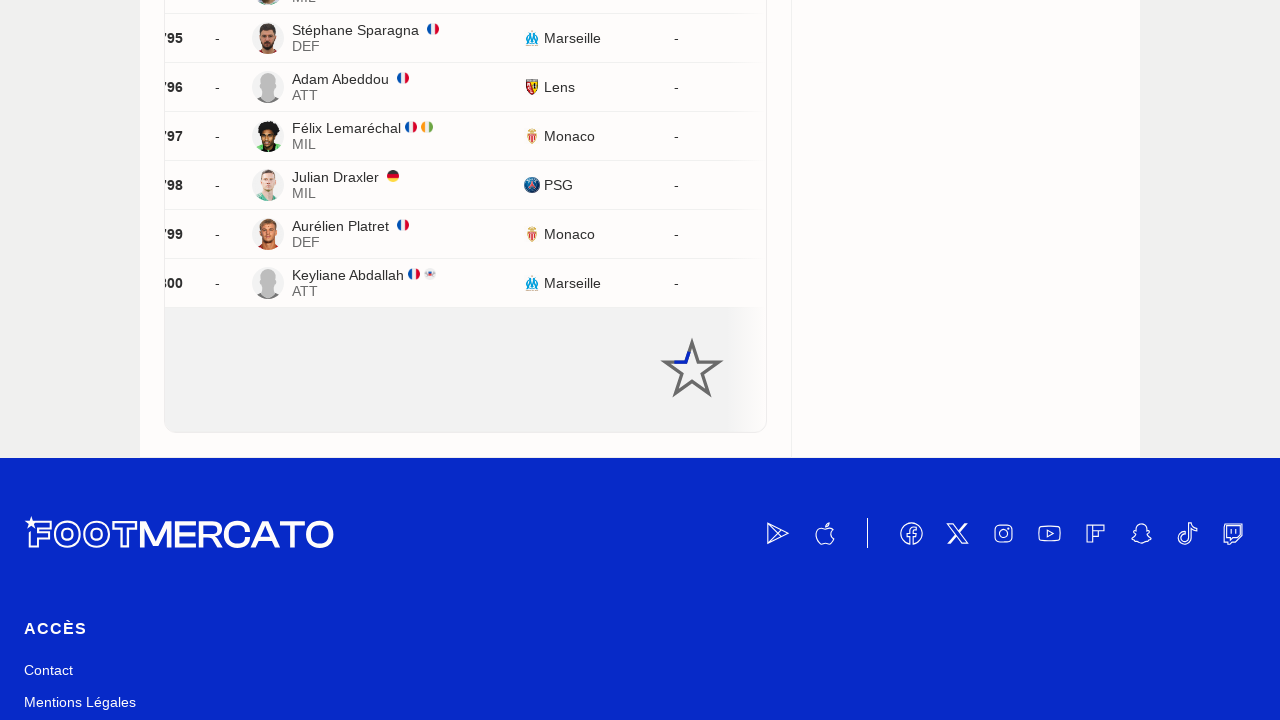

Waited for new player content to load
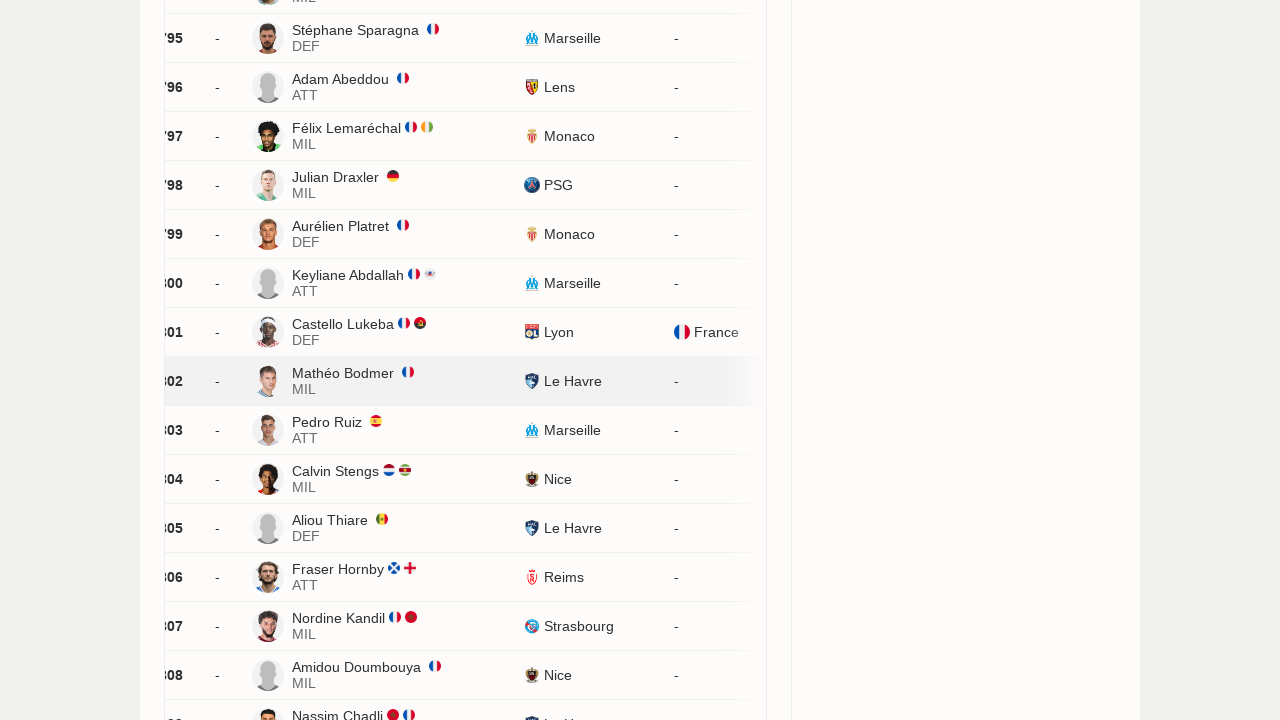

Scrolled 'Load more' button into view
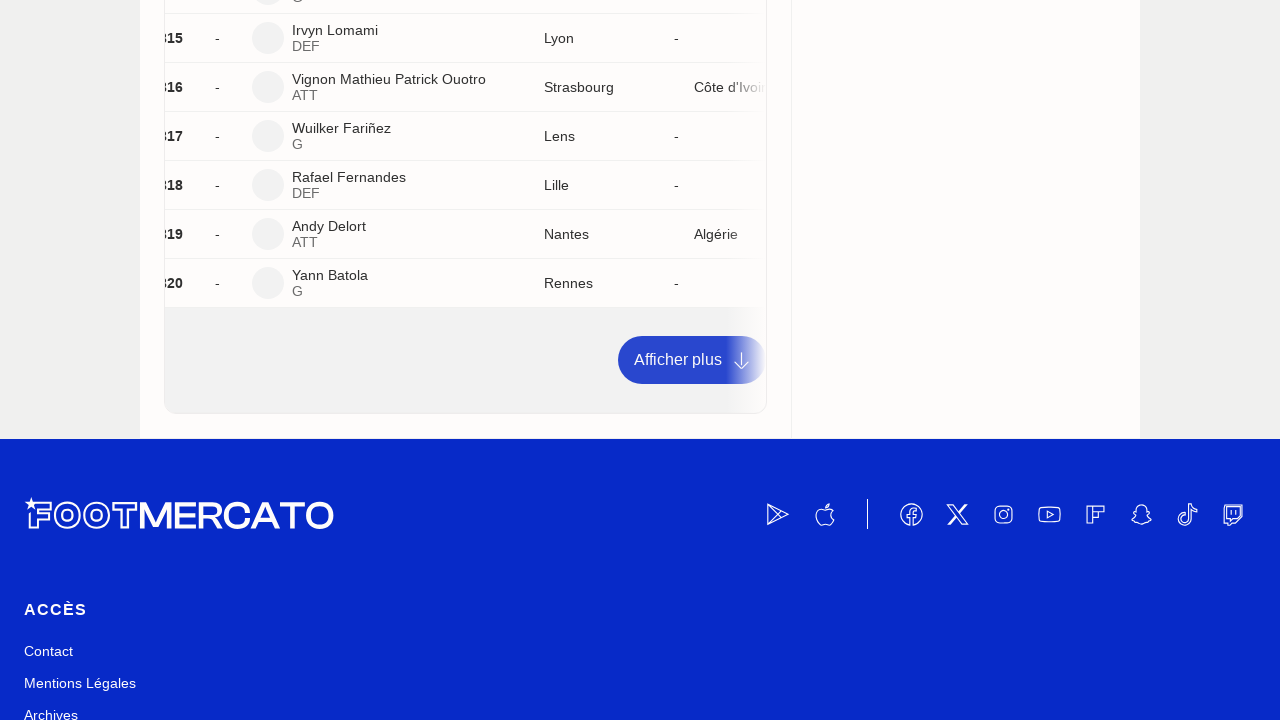

Clicked 'Load more' button to load additional players at (692, 360) on a:has-text('Afficher plus')
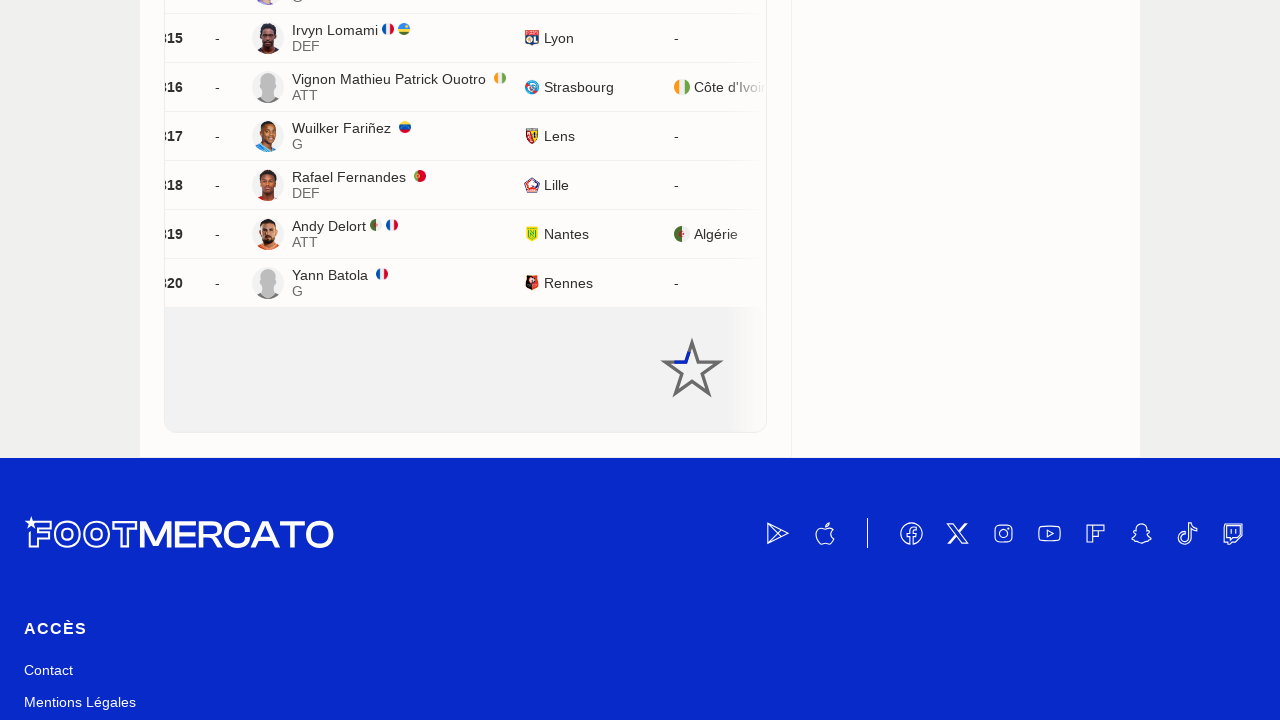

Waited for new player content to load
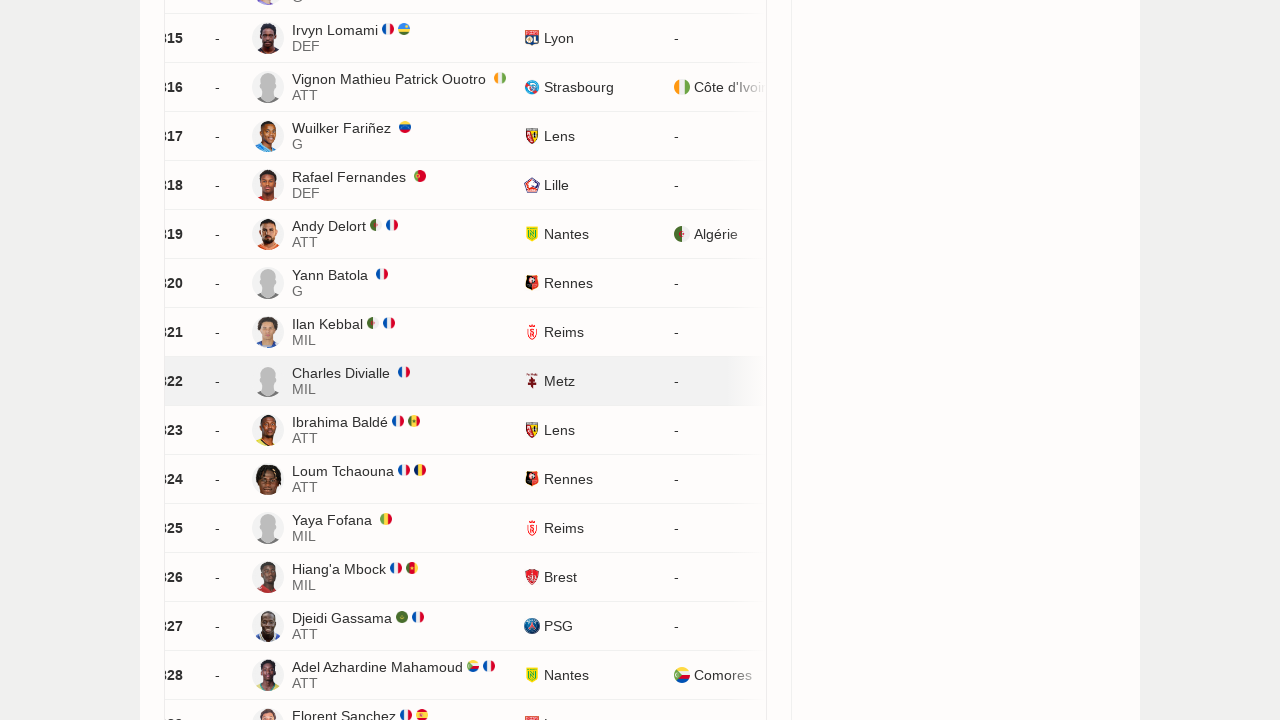

Scrolled 'Load more' button into view
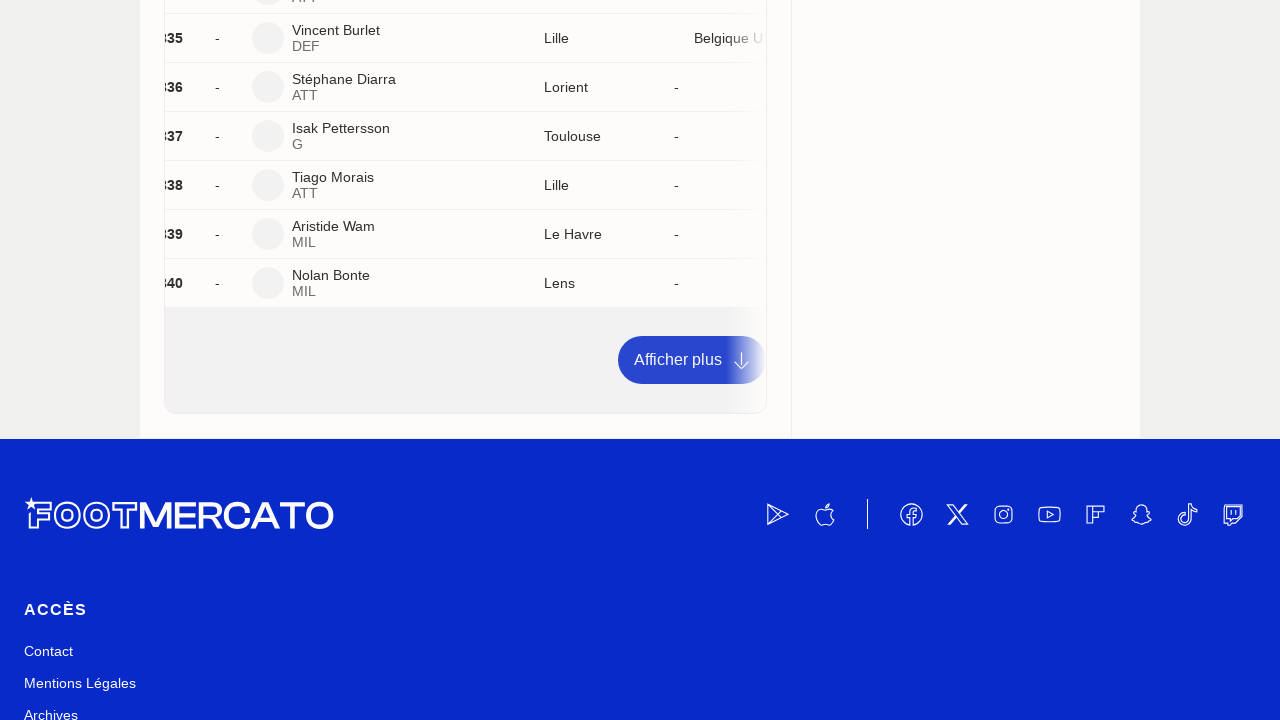

Clicked 'Load more' button to load additional players at (692, 360) on a:has-text('Afficher plus')
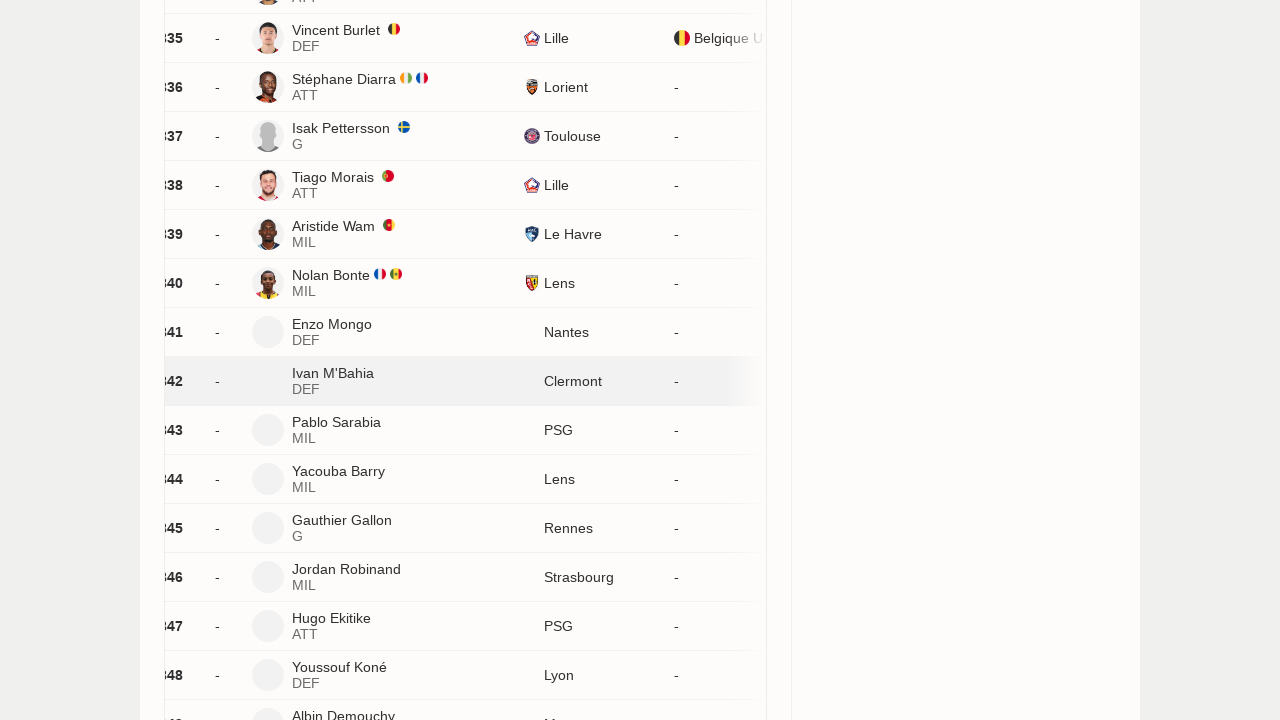

Waited for new player content to load
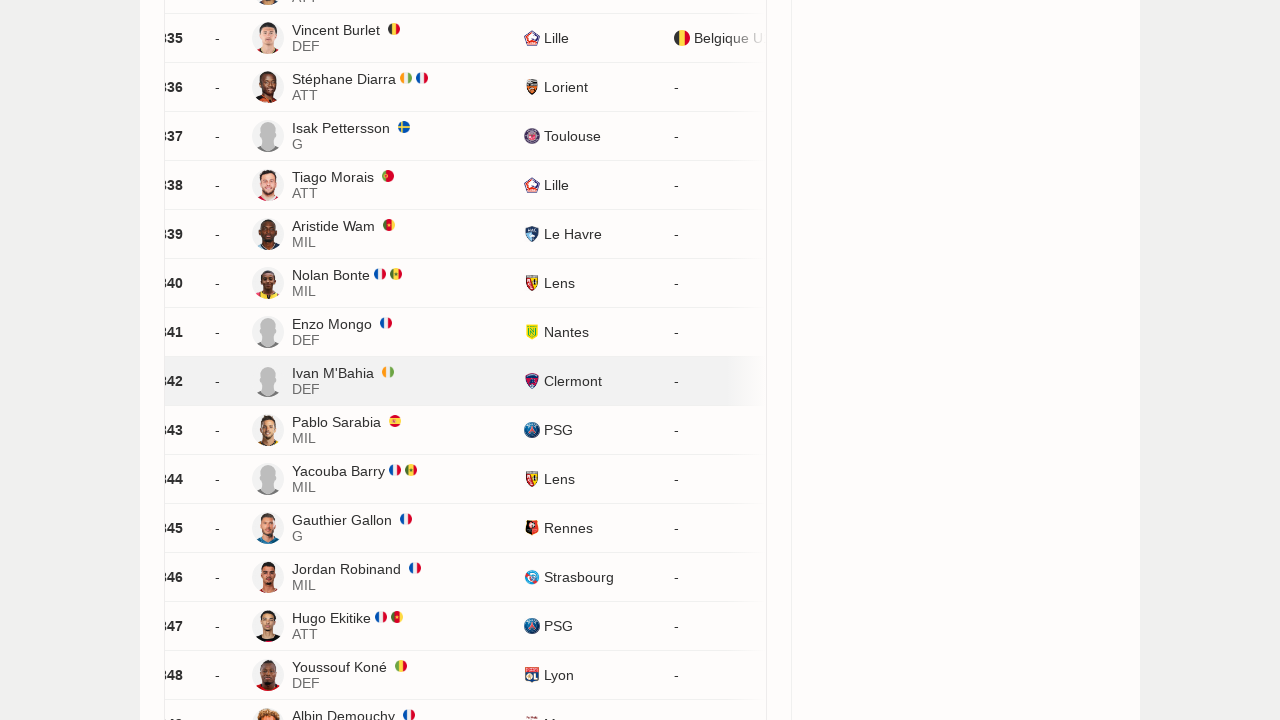

Scrolled 'Load more' button into view
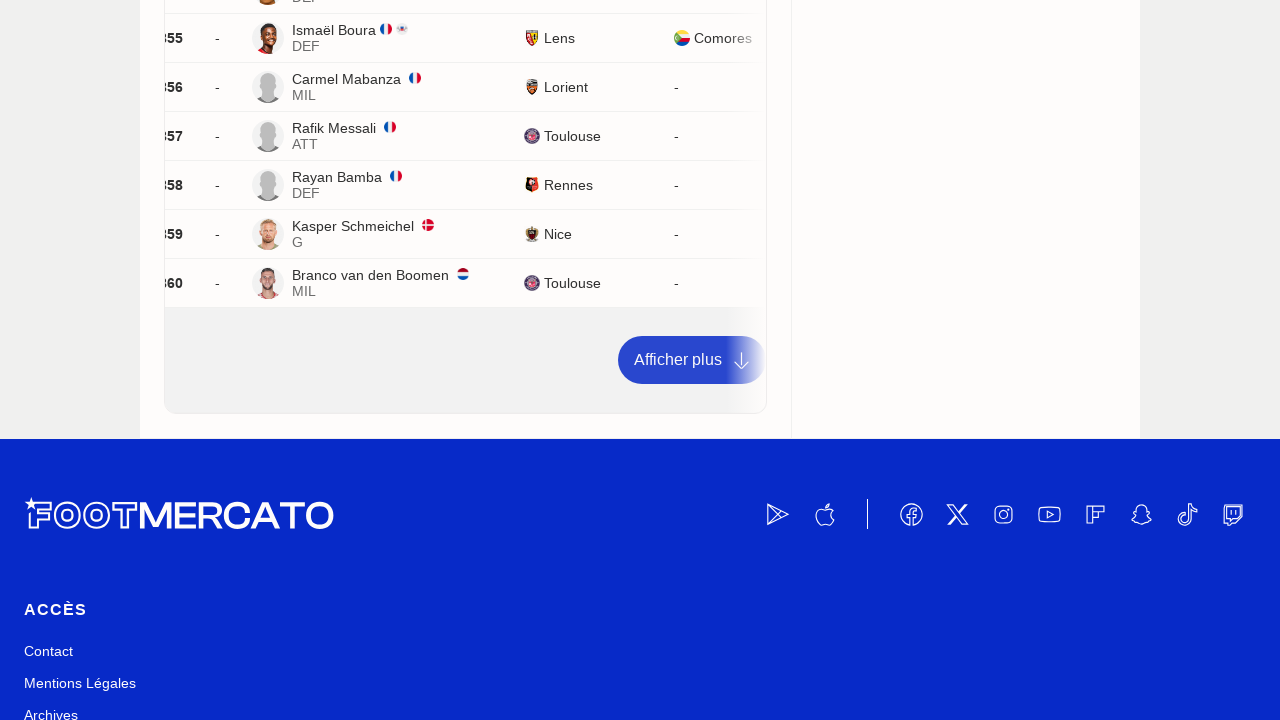

Clicked 'Load more' button to load additional players at (692, 360) on a:has-text('Afficher plus')
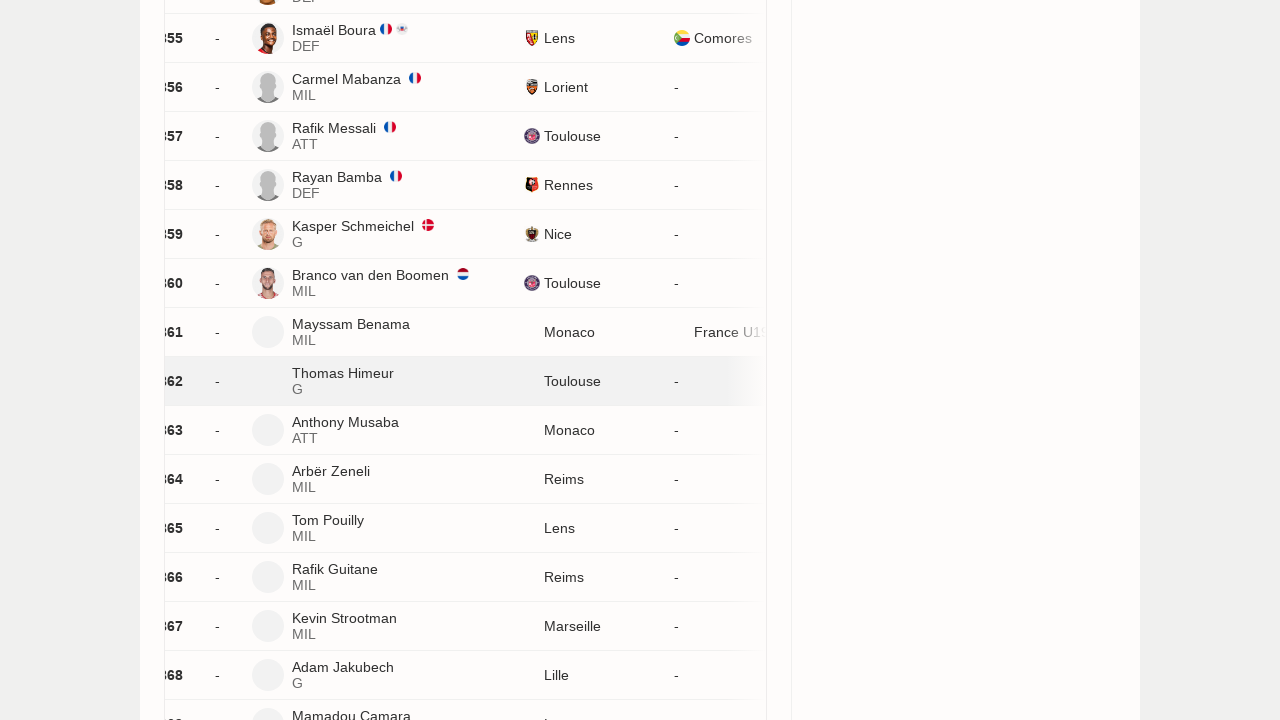

Waited for new player content to load
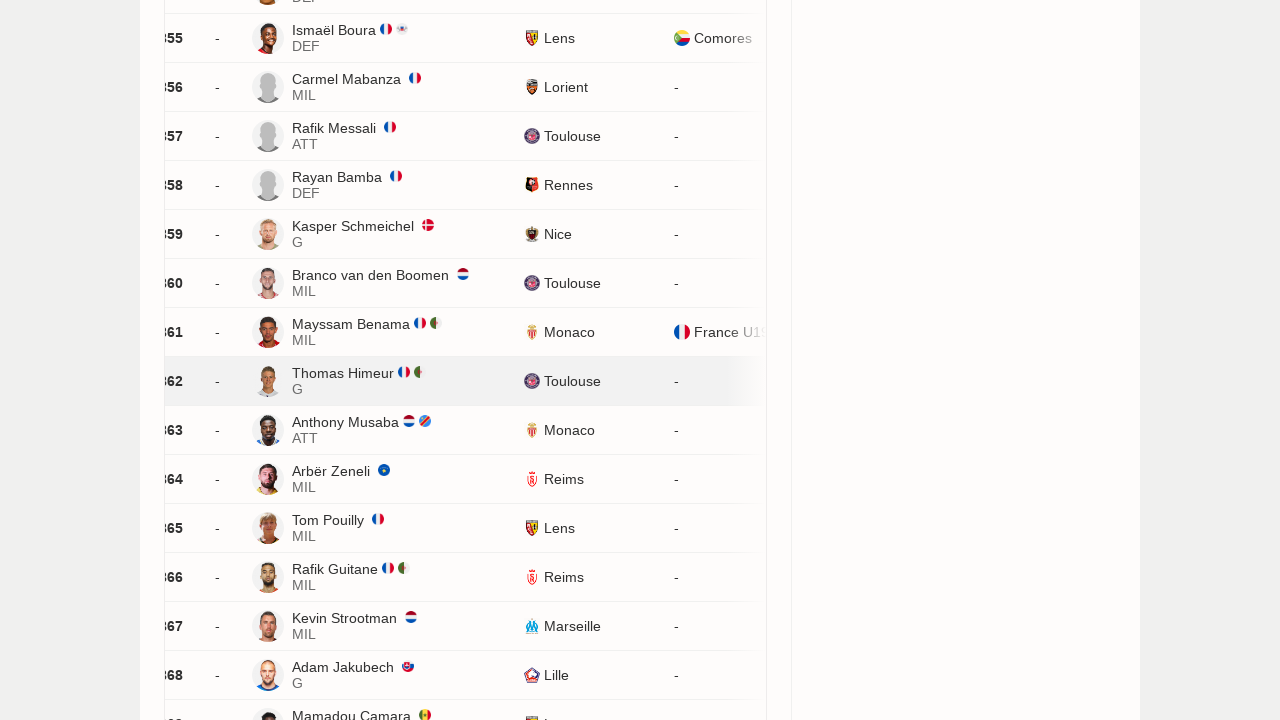

No more 'Load more' button visible - all players loaded
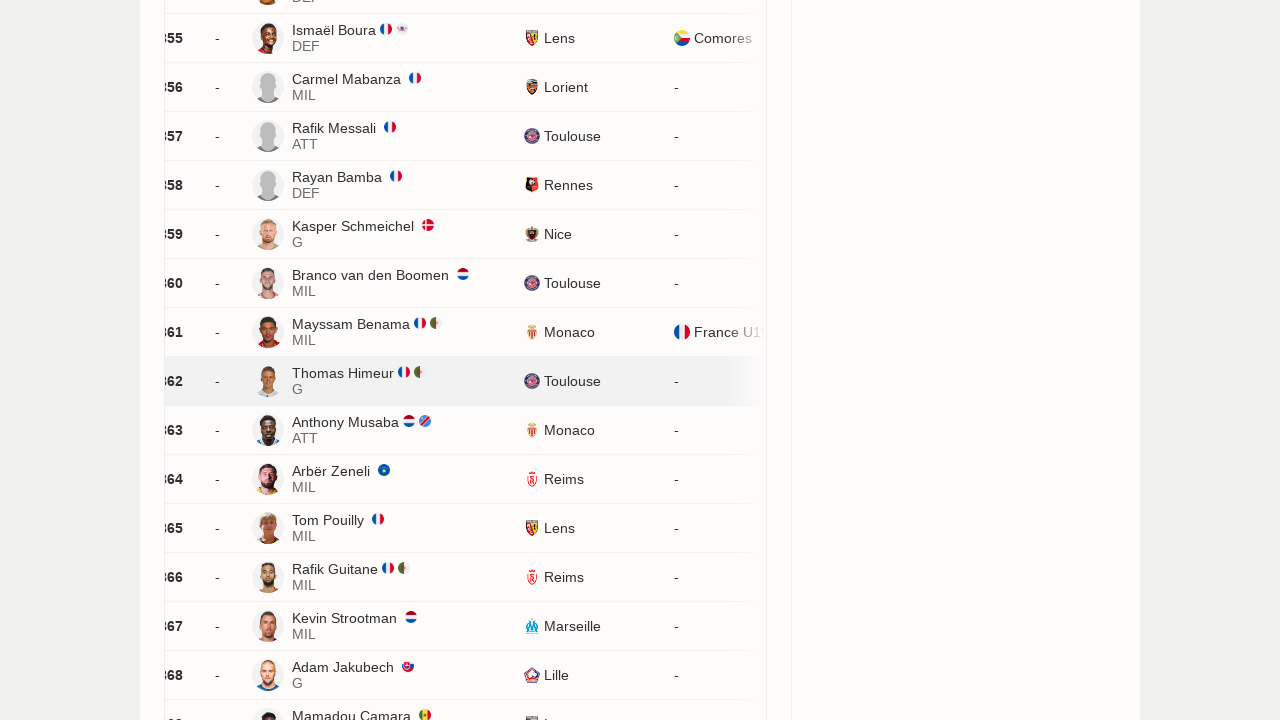

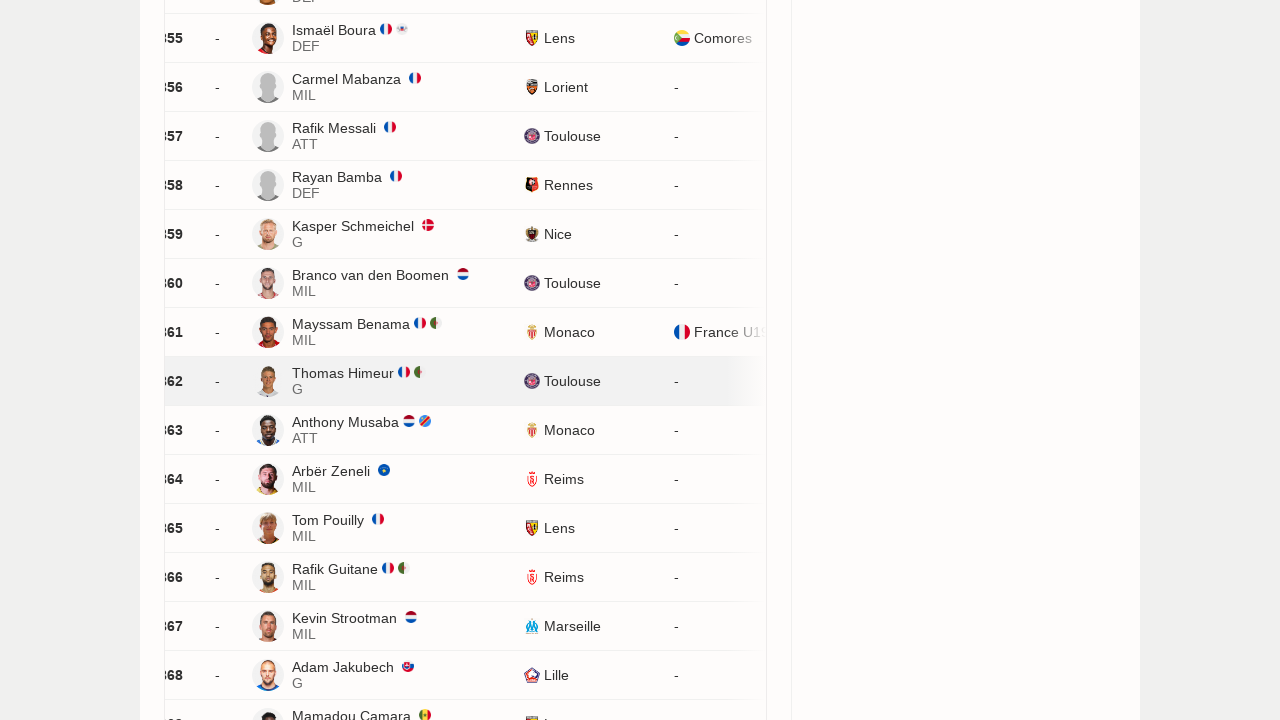